Tests calendar date picker by navigating through months and selecting specific dates using the calendar UI

Starting URL: https://www.lambdatest.com/selenium-playground/bootstrap-date-picker-demo

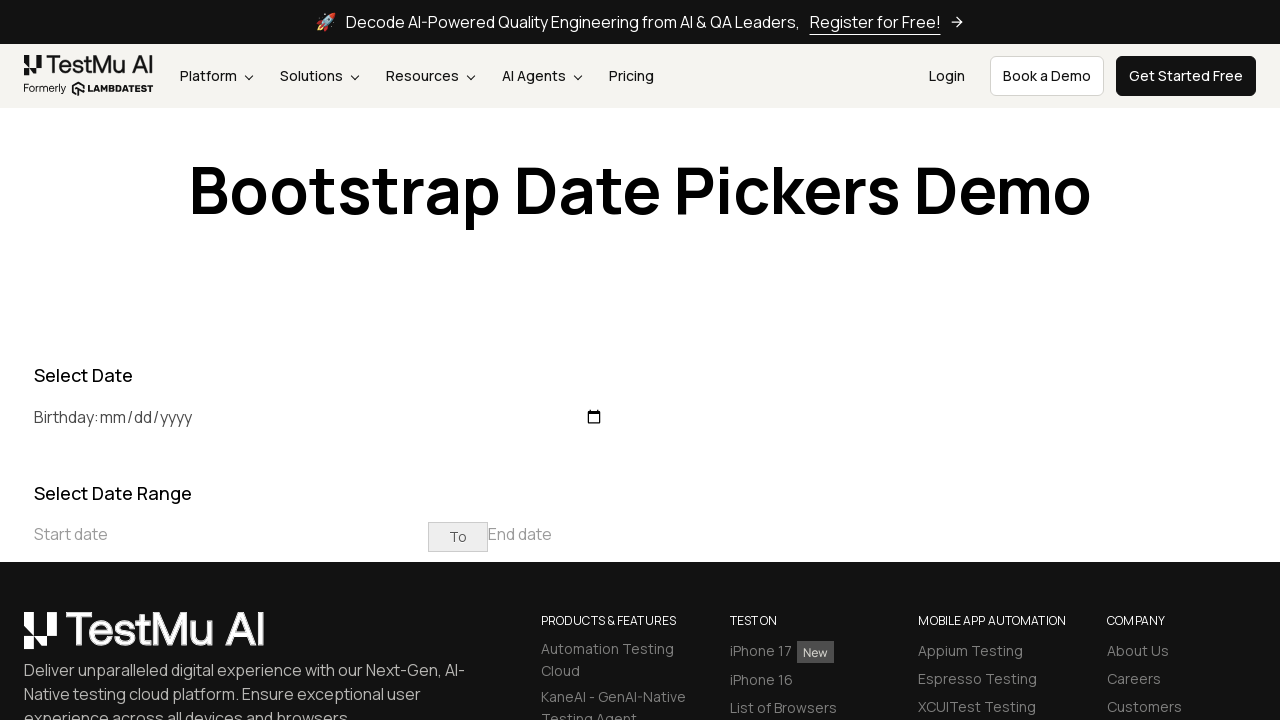

Clicked start date input to open calendar picker at (231, 534) on xpath=//input[@placeholder='Start date']
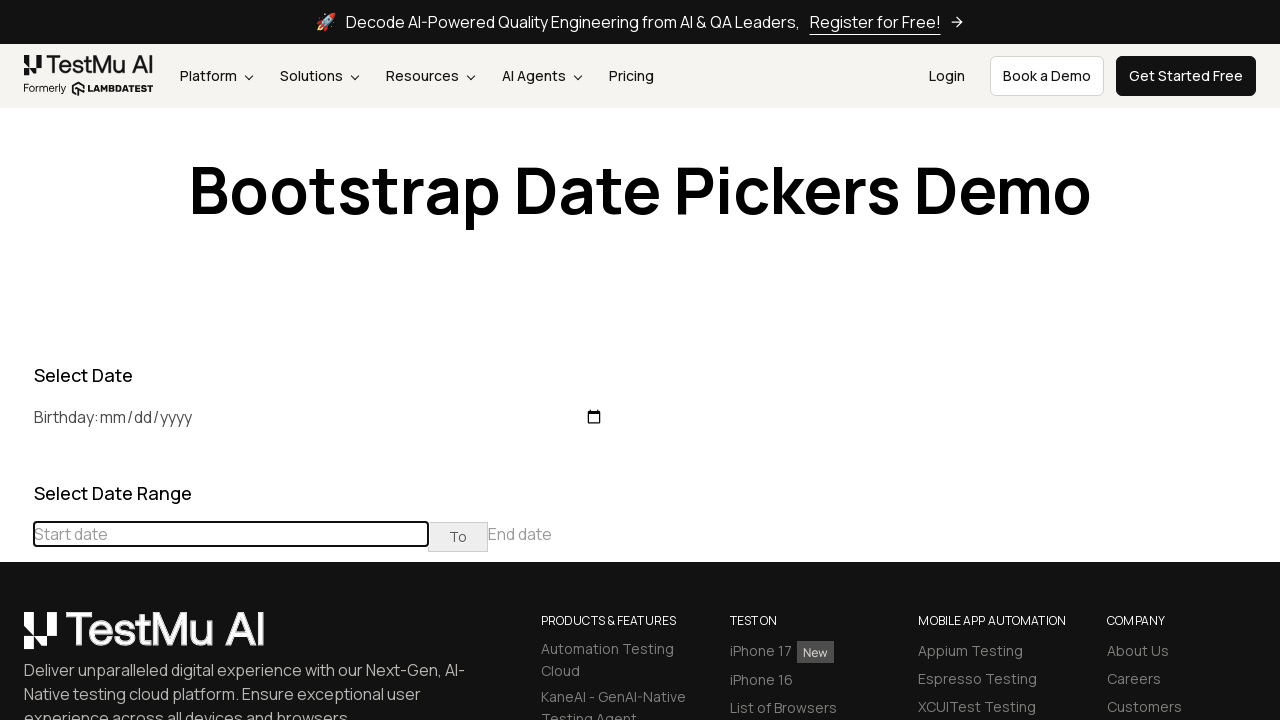

Clicked previous month button to navigate backwards at (16, 465) on (//table[@class='table-condensed']//th[@class='prev'])[1]
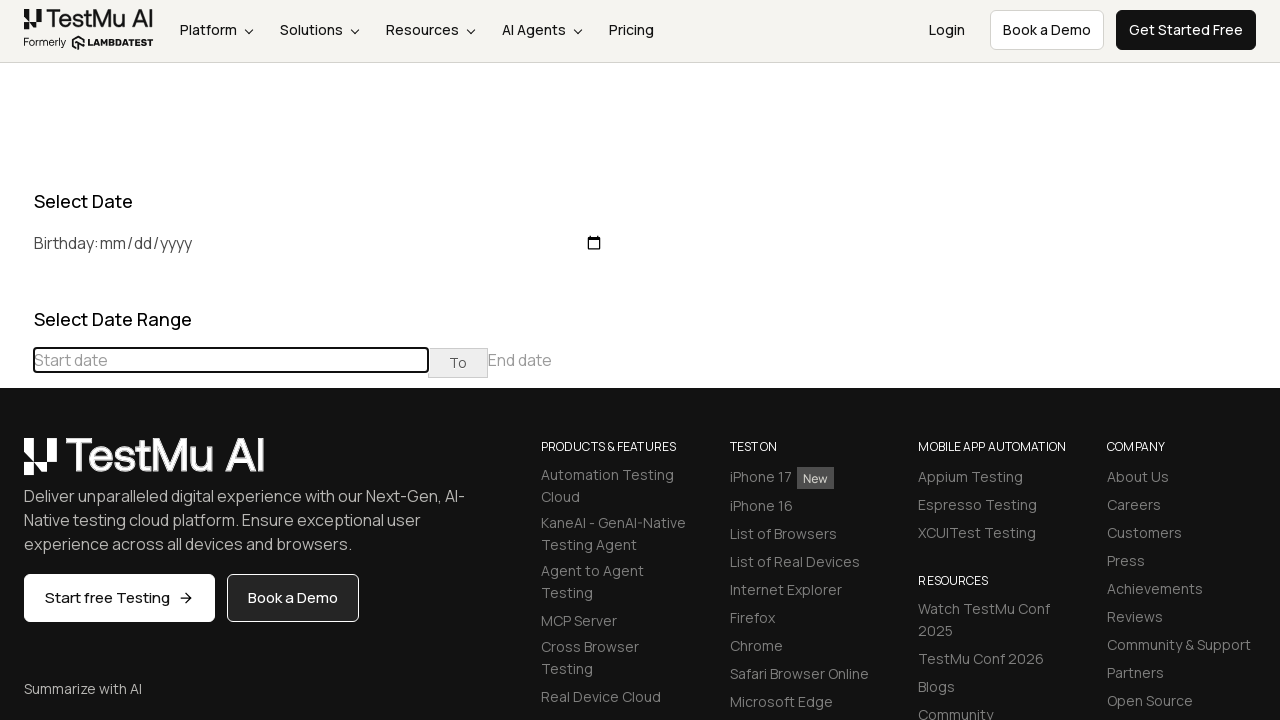

Clicked previous month button to navigate backwards at (16, 465) on (//table[@class='table-condensed']//th[@class='prev'])[1]
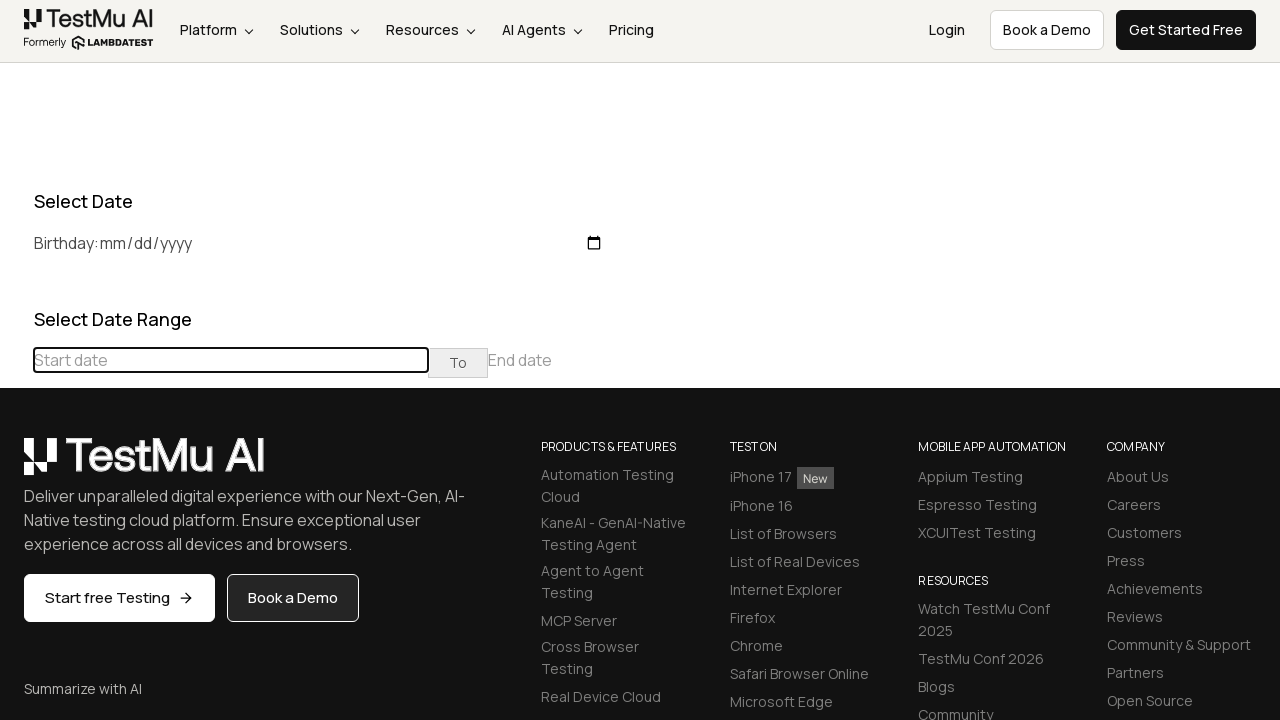

Clicked previous month button to navigate backwards at (16, 465) on (//table[@class='table-condensed']//th[@class='prev'])[1]
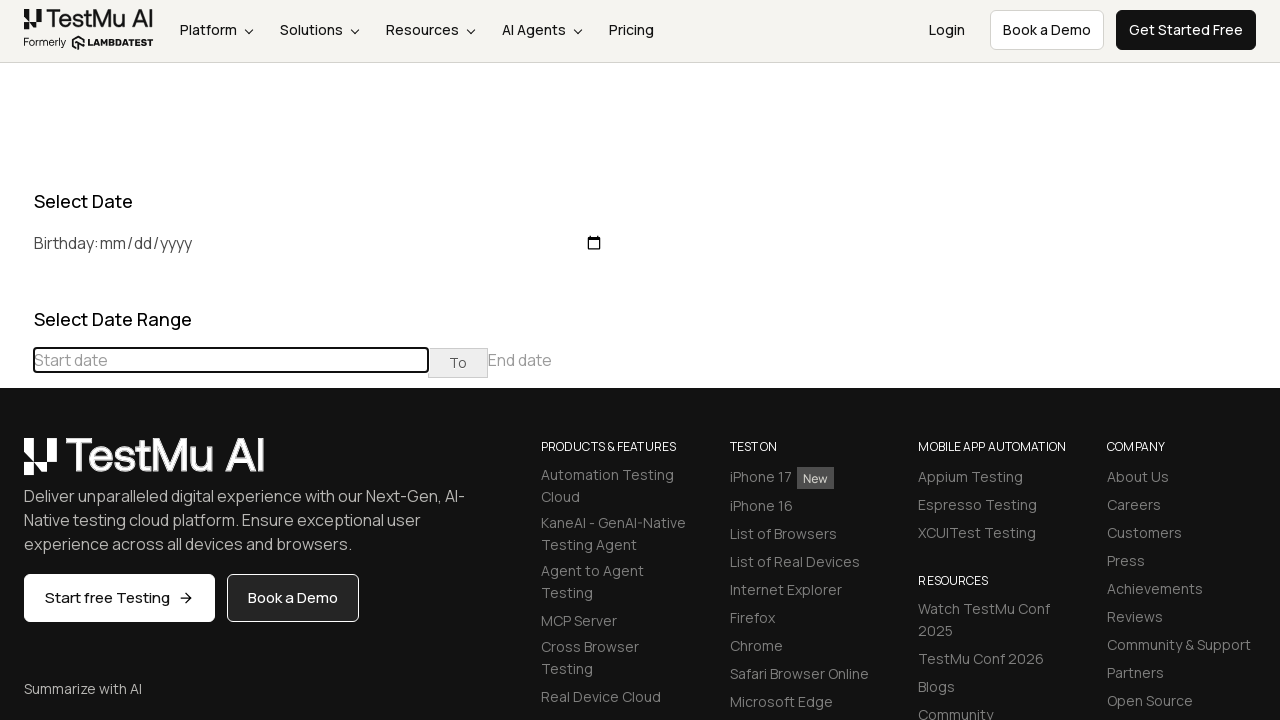

Clicked previous month button to navigate backwards at (16, 465) on (//table[@class='table-condensed']//th[@class='prev'])[1]
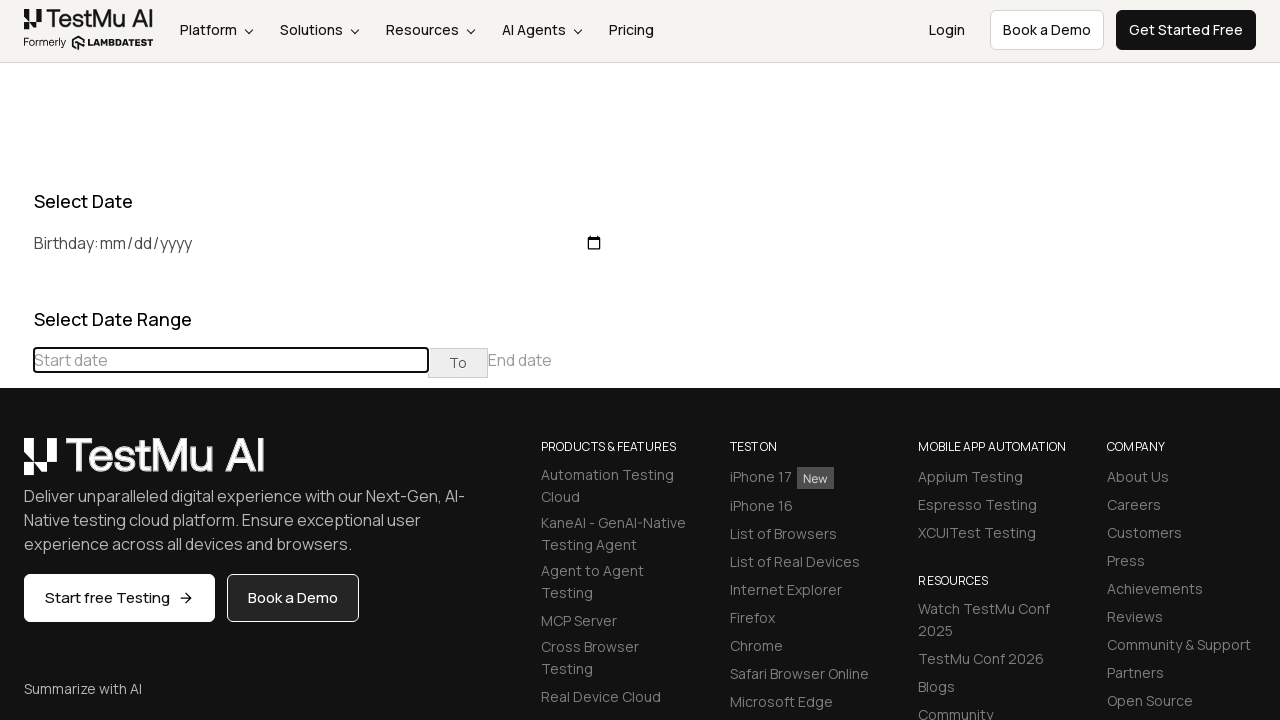

Clicked previous month button to navigate backwards at (16, 465) on (//table[@class='table-condensed']//th[@class='prev'])[1]
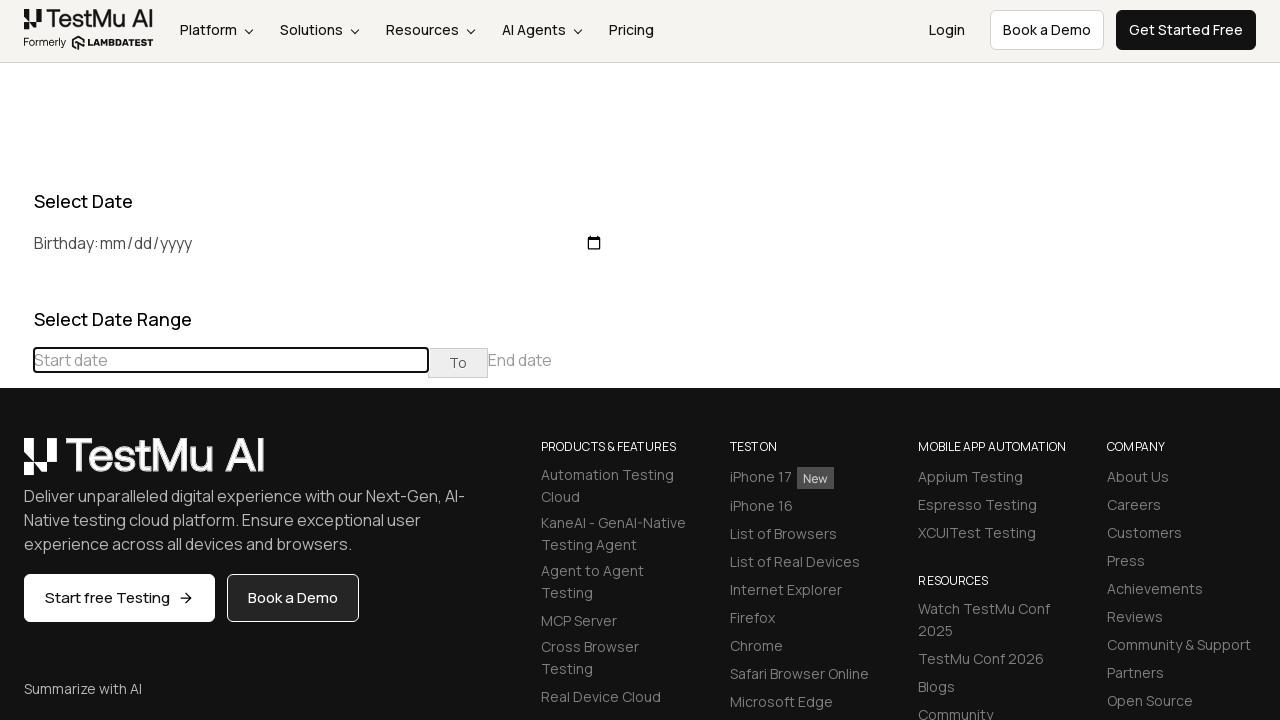

Clicked previous month button to navigate backwards at (16, 465) on (//table[@class='table-condensed']//th[@class='prev'])[1]
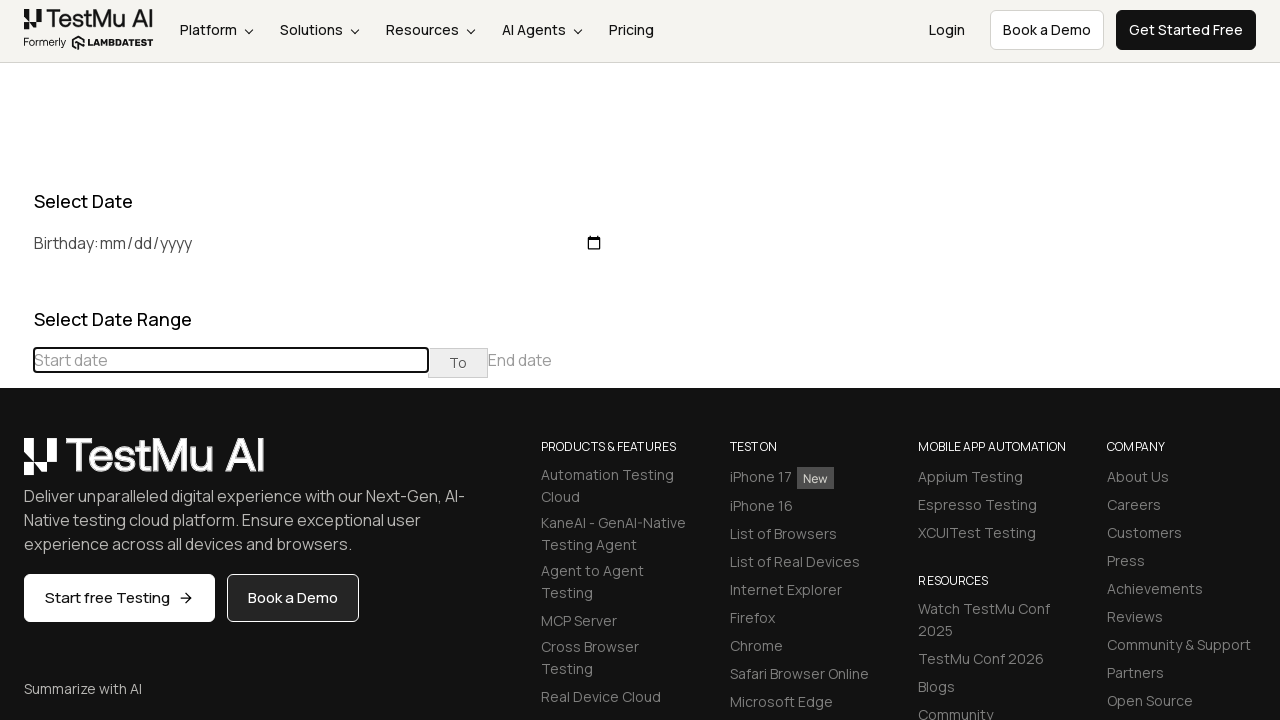

Clicked previous month button to navigate backwards at (16, 465) on (//table[@class='table-condensed']//th[@class='prev'])[1]
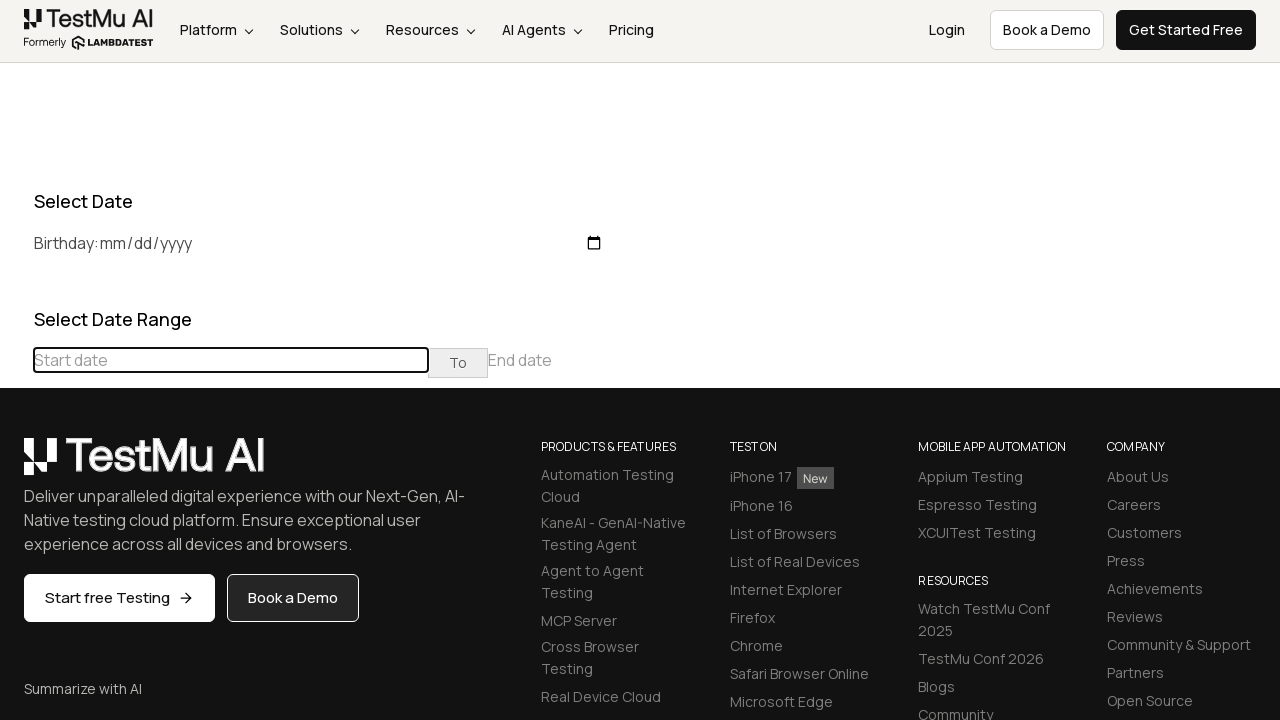

Clicked previous month button to navigate backwards at (16, 465) on (//table[@class='table-condensed']//th[@class='prev'])[1]
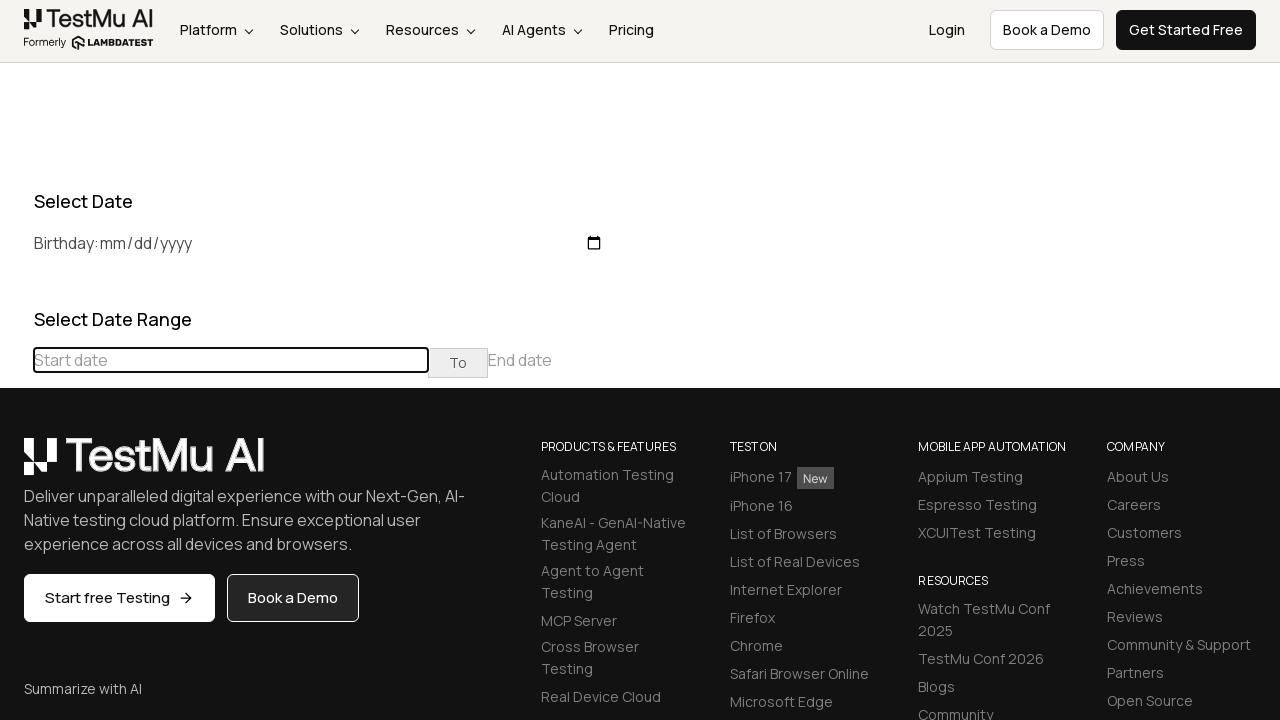

Clicked previous month button to navigate backwards at (16, 465) on (//table[@class='table-condensed']//th[@class='prev'])[1]
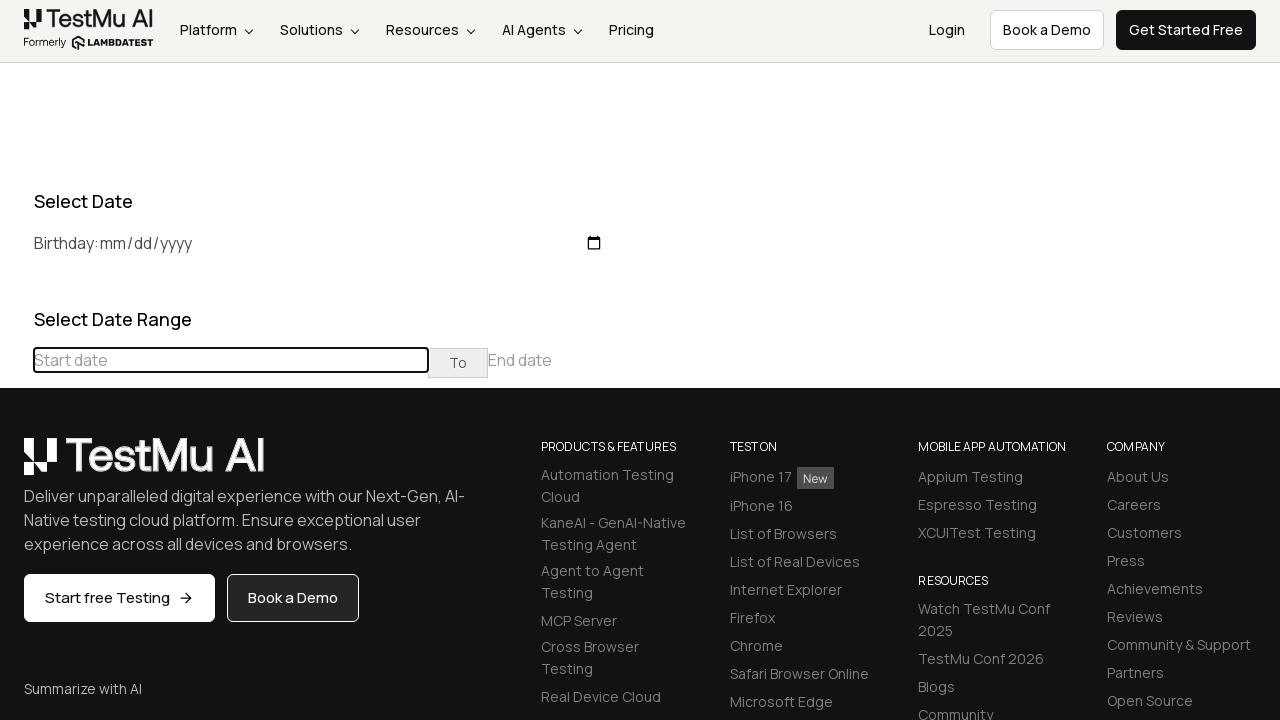

Clicked previous month button to navigate backwards at (16, 465) on (//table[@class='table-condensed']//th[@class='prev'])[1]
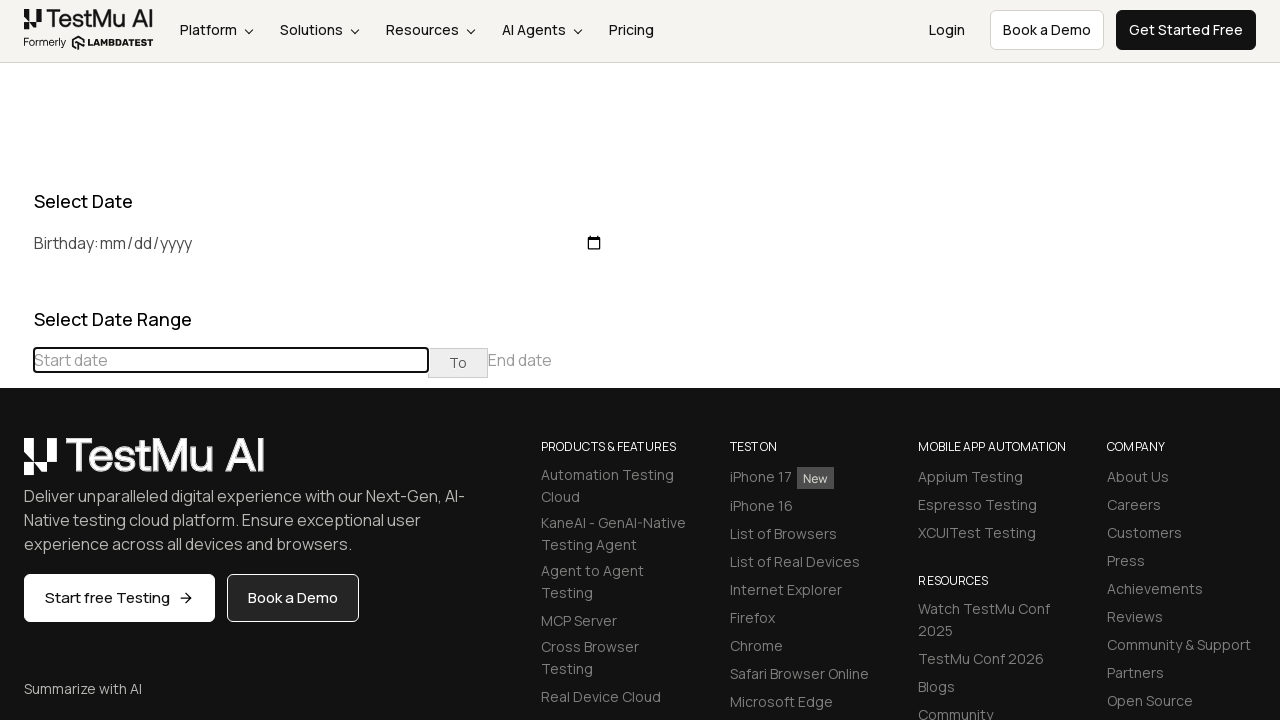

Clicked previous month button to navigate backwards at (16, 465) on (//table[@class='table-condensed']//th[@class='prev'])[1]
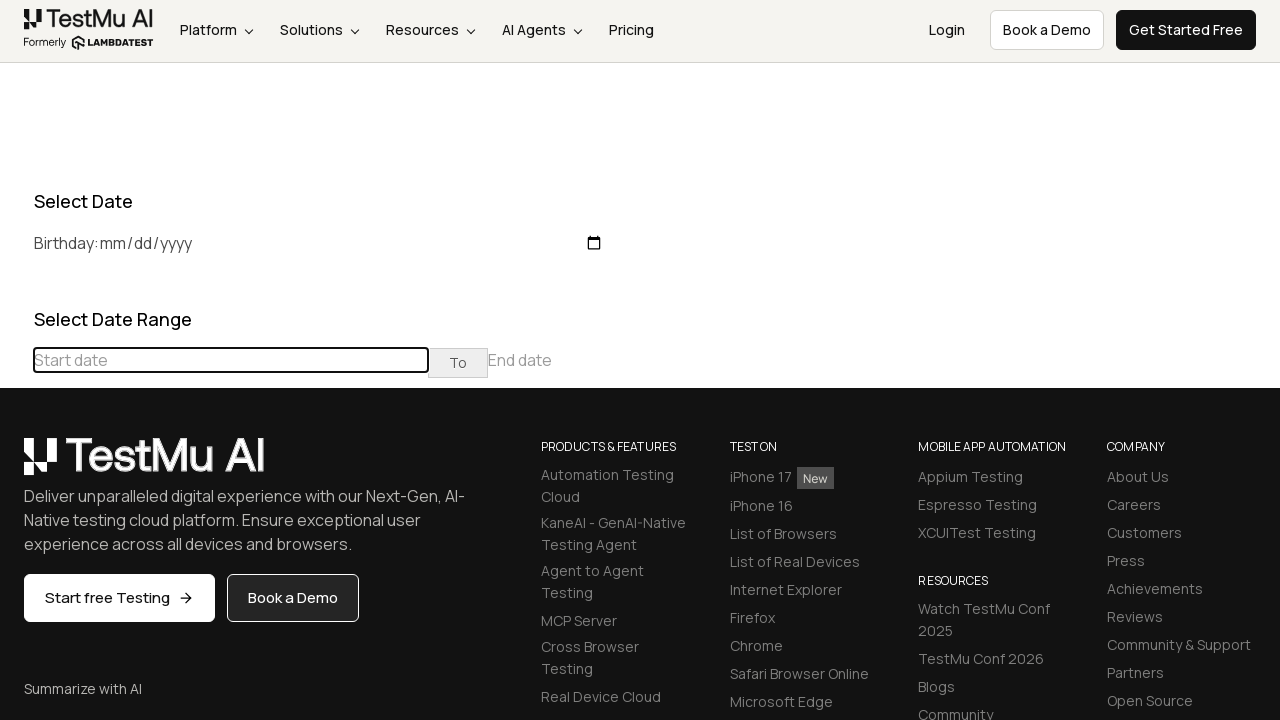

Clicked previous month button to navigate backwards at (16, 465) on (//table[@class='table-condensed']//th[@class='prev'])[1]
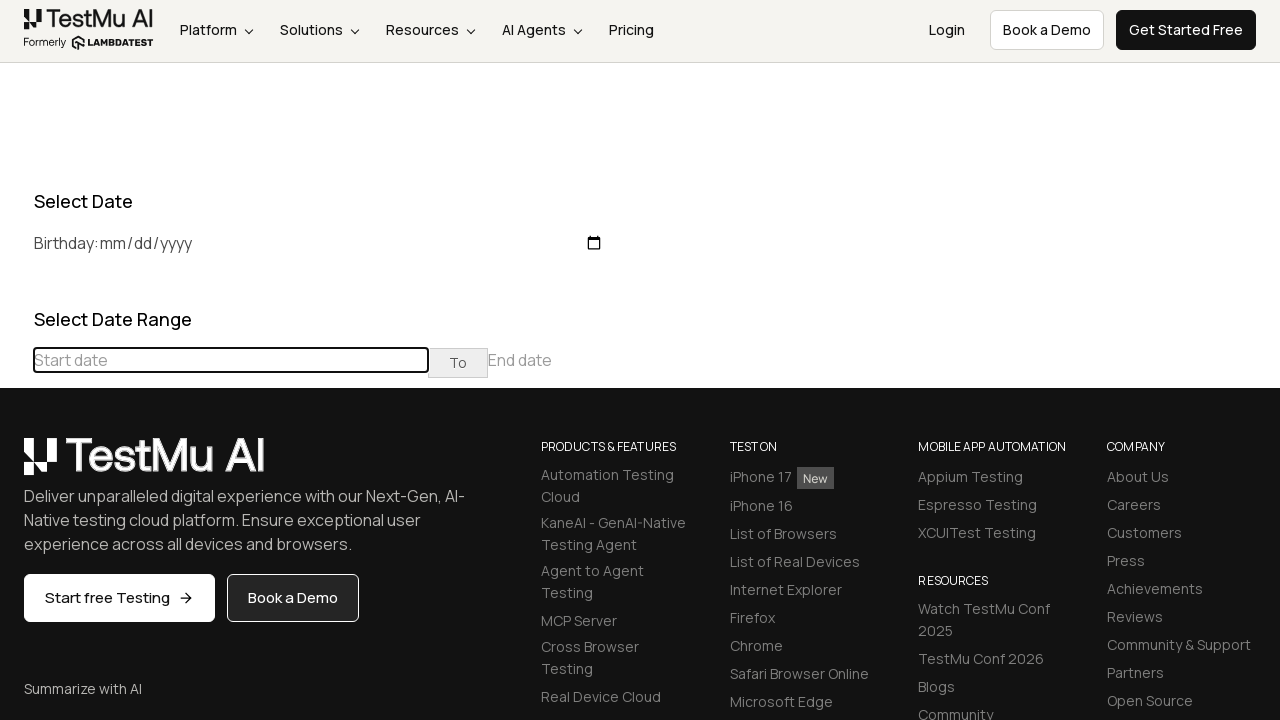

Clicked previous month button to navigate backwards at (16, 465) on (//table[@class='table-condensed']//th[@class='prev'])[1]
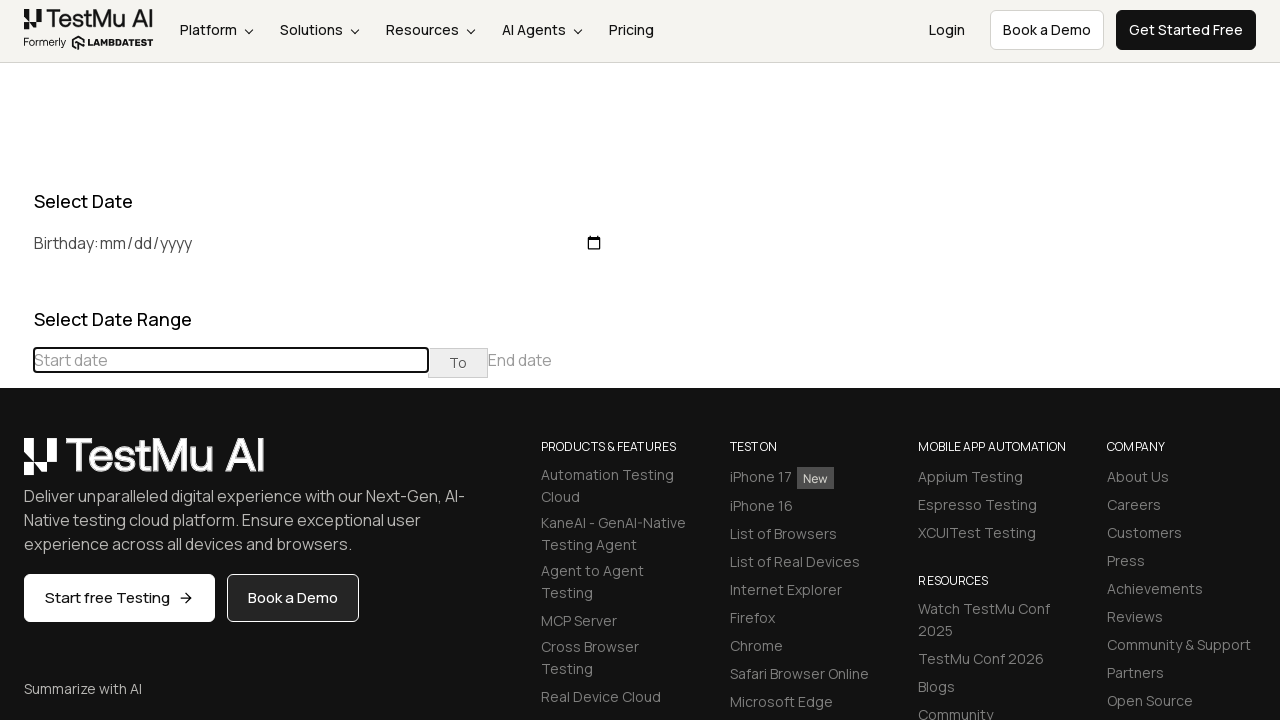

Clicked previous month button to navigate backwards at (16, 465) on (//table[@class='table-condensed']//th[@class='prev'])[1]
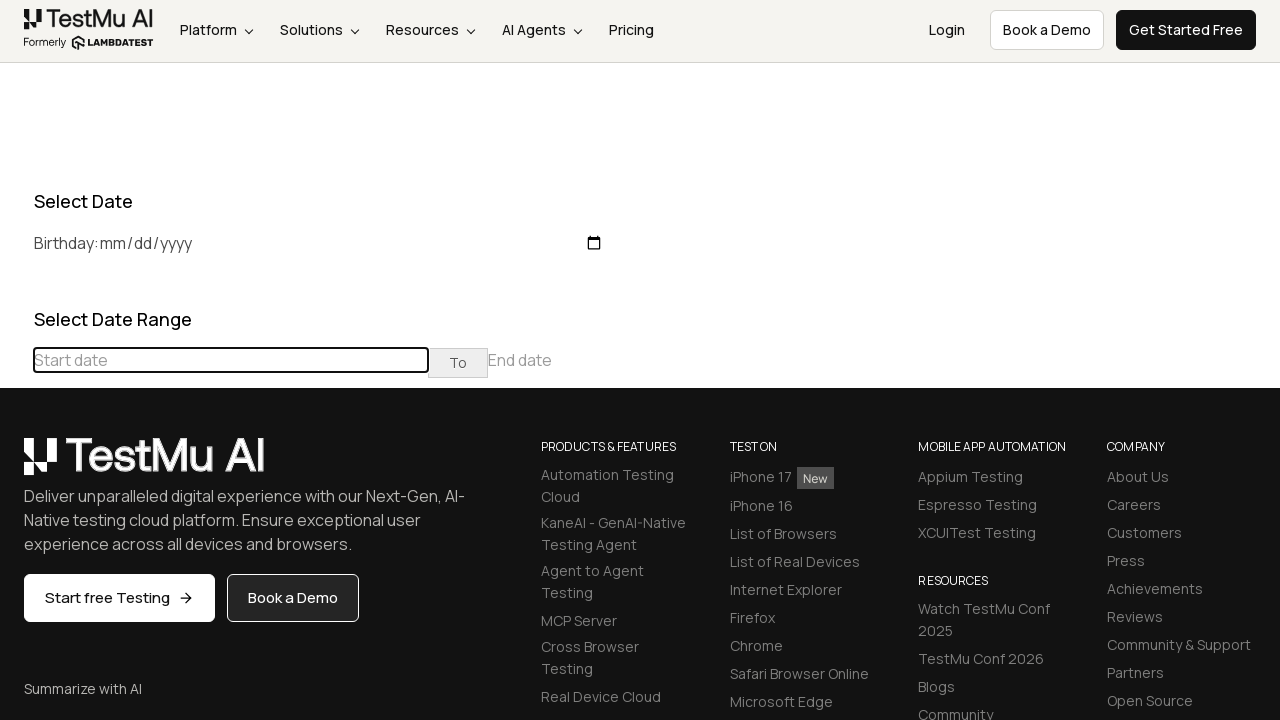

Clicked previous month button to navigate backwards at (16, 465) on (//table[@class='table-condensed']//th[@class='prev'])[1]
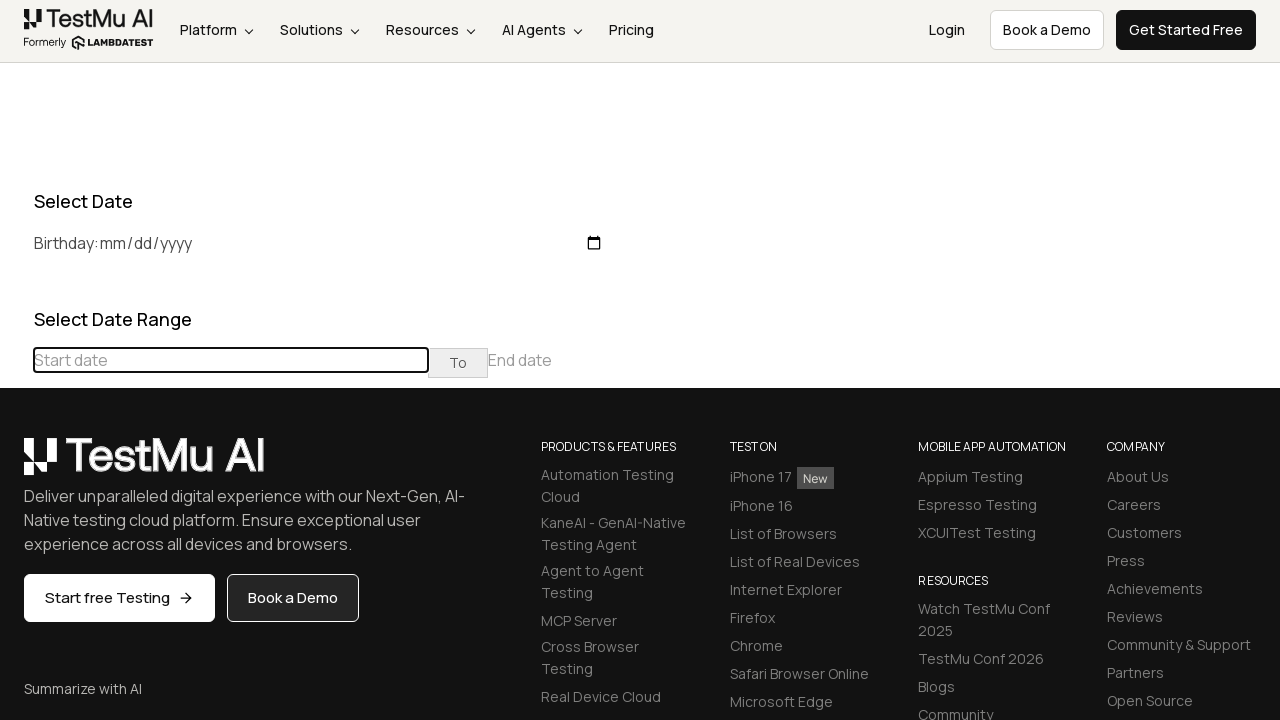

Clicked previous month button to navigate backwards at (16, 465) on (//table[@class='table-condensed']//th[@class='prev'])[1]
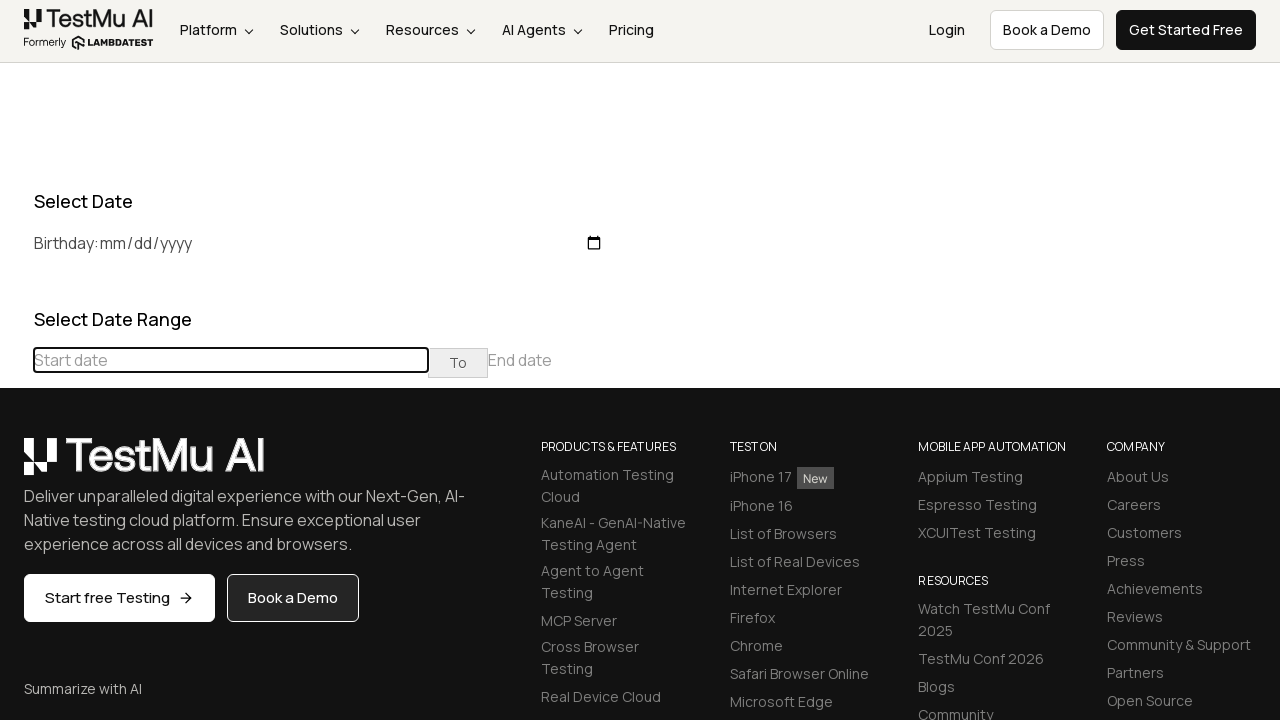

Clicked previous month button to navigate backwards at (16, 465) on (//table[@class='table-condensed']//th[@class='prev'])[1]
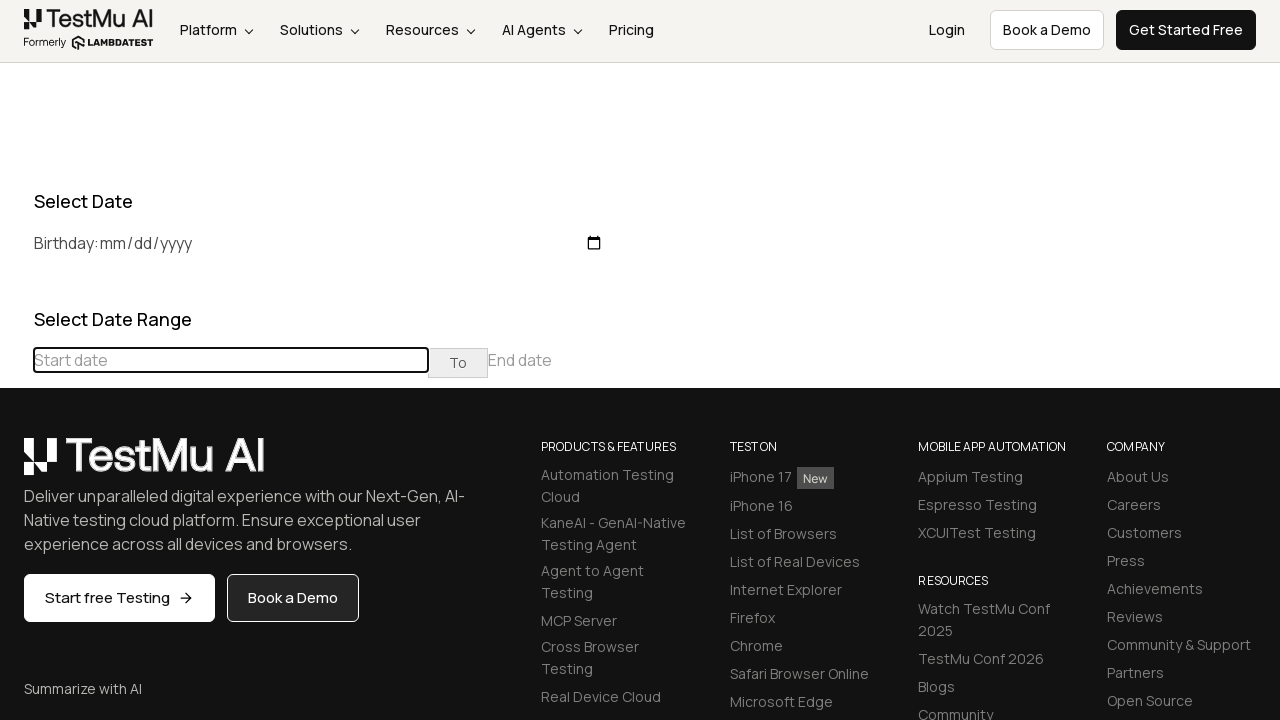

Clicked previous month button to navigate backwards at (16, 465) on (//table[@class='table-condensed']//th[@class='prev'])[1]
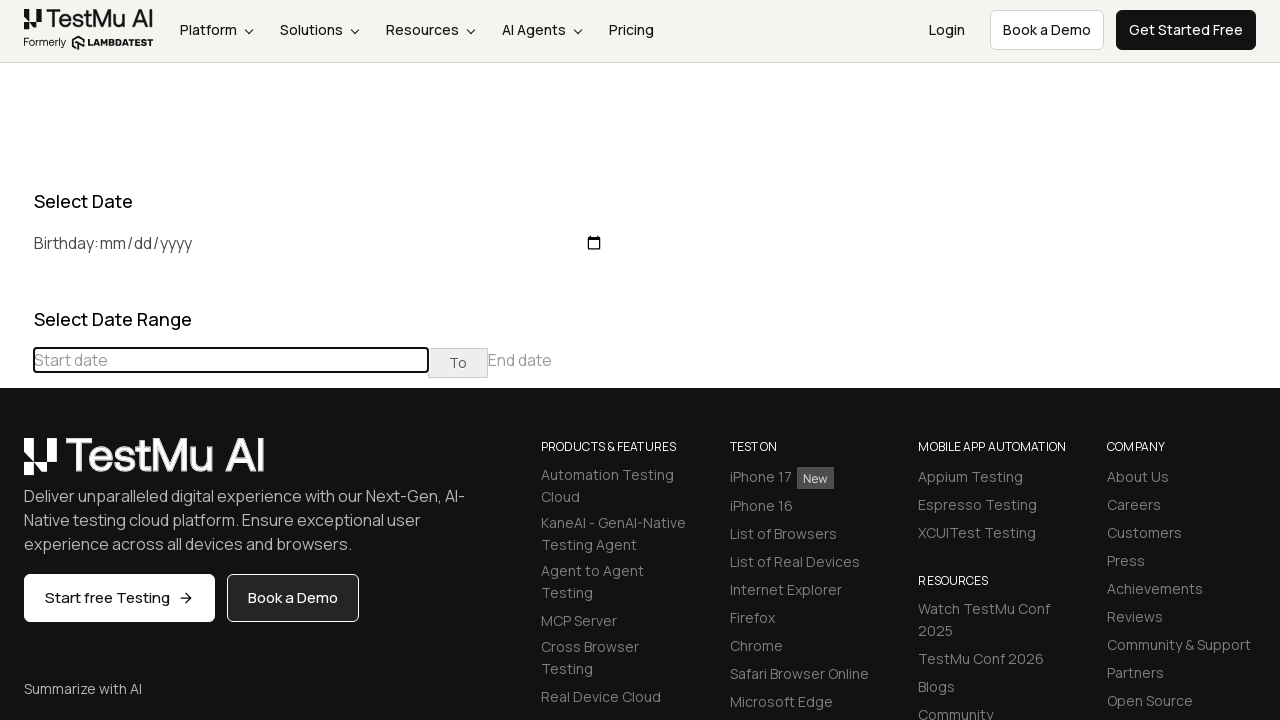

Clicked previous month button to navigate backwards at (16, 465) on (//table[@class='table-condensed']//th[@class='prev'])[1]
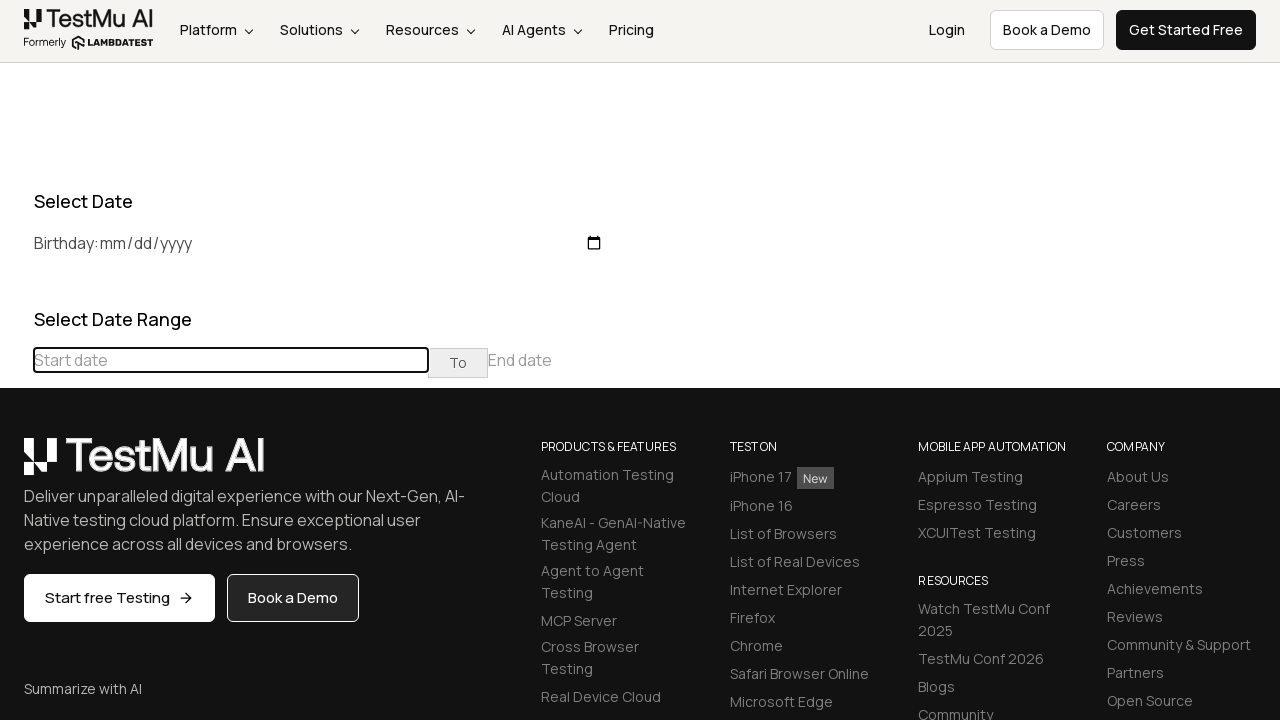

Clicked previous month button to navigate backwards at (16, 465) on (//table[@class='table-condensed']//th[@class='prev'])[1]
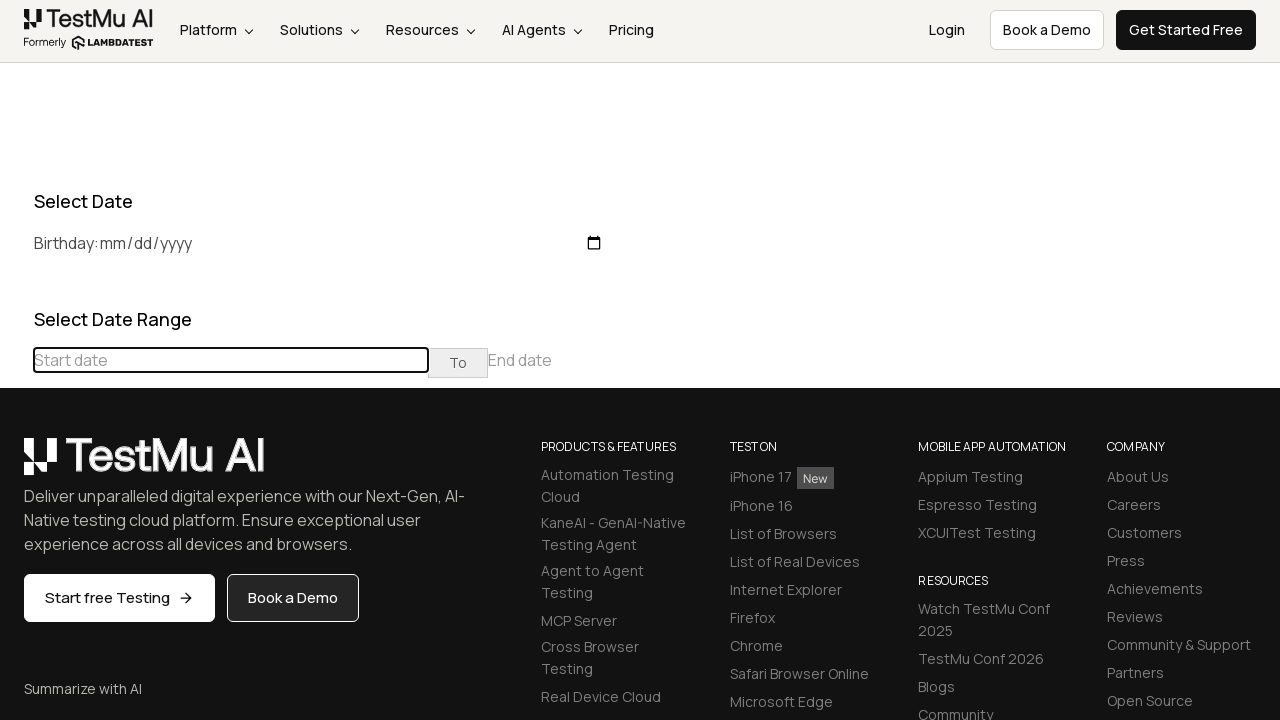

Clicked previous month button to navigate backwards at (16, 465) on (//table[@class='table-condensed']//th[@class='prev'])[1]
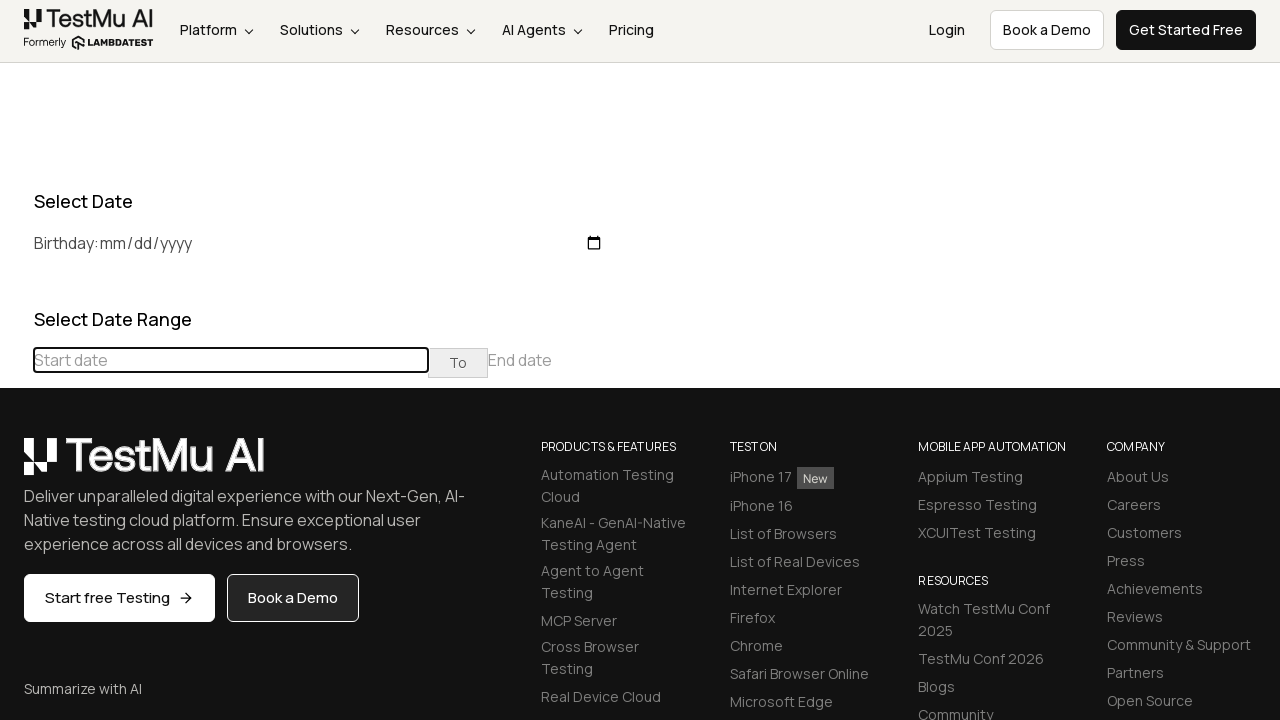

Clicked previous month button to navigate backwards at (16, 465) on (//table[@class='table-condensed']//th[@class='prev'])[1]
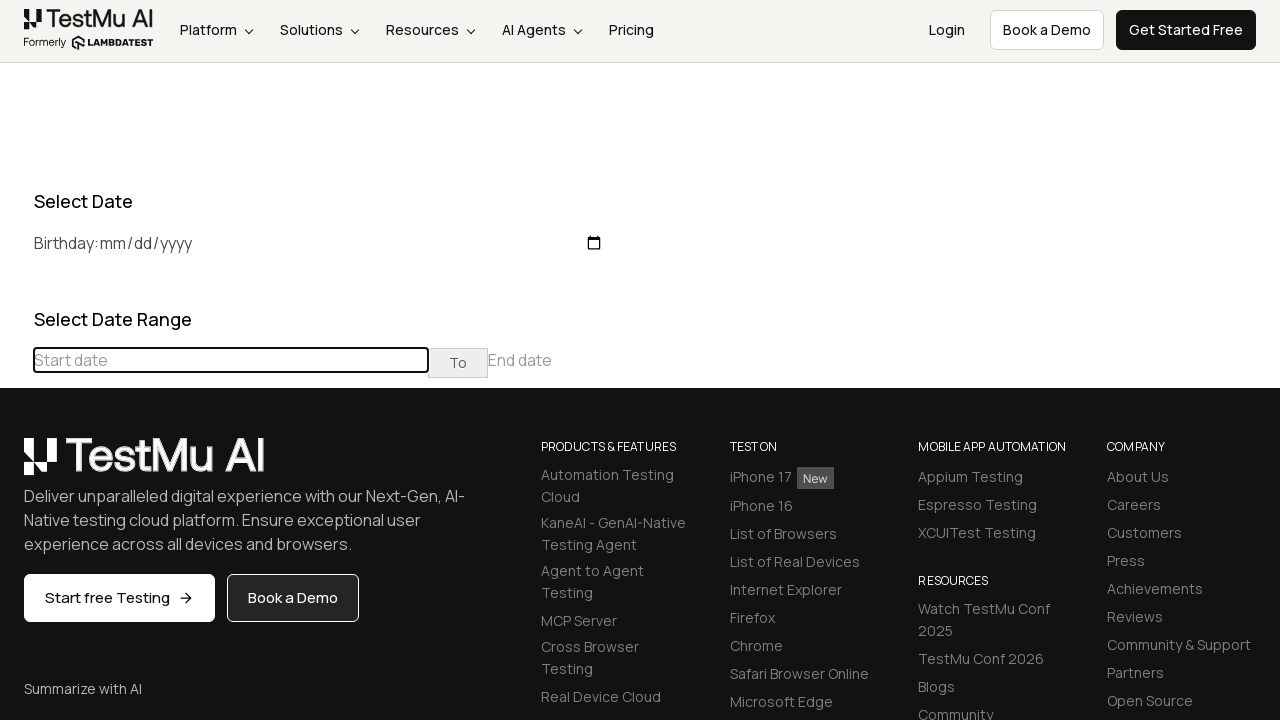

Clicked previous month button to navigate backwards at (16, 465) on (//table[@class='table-condensed']//th[@class='prev'])[1]
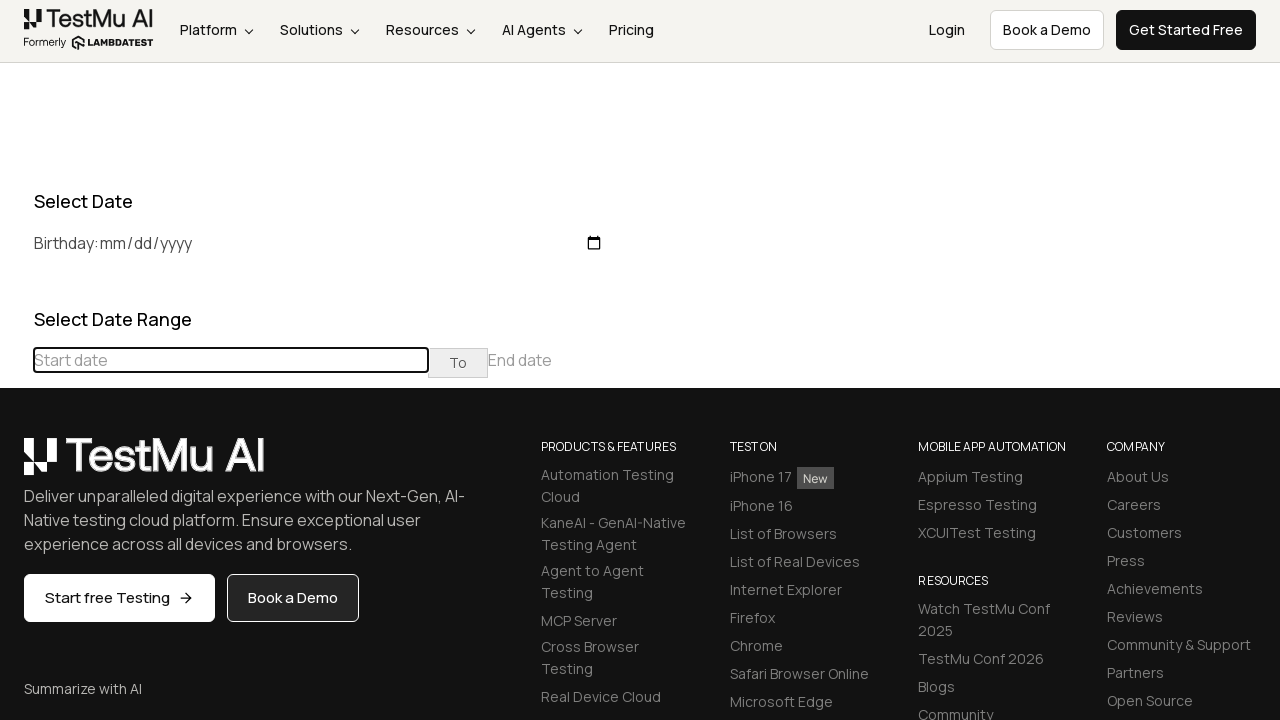

Clicked previous month button to navigate backwards at (16, 465) on (//table[@class='table-condensed']//th[@class='prev'])[1]
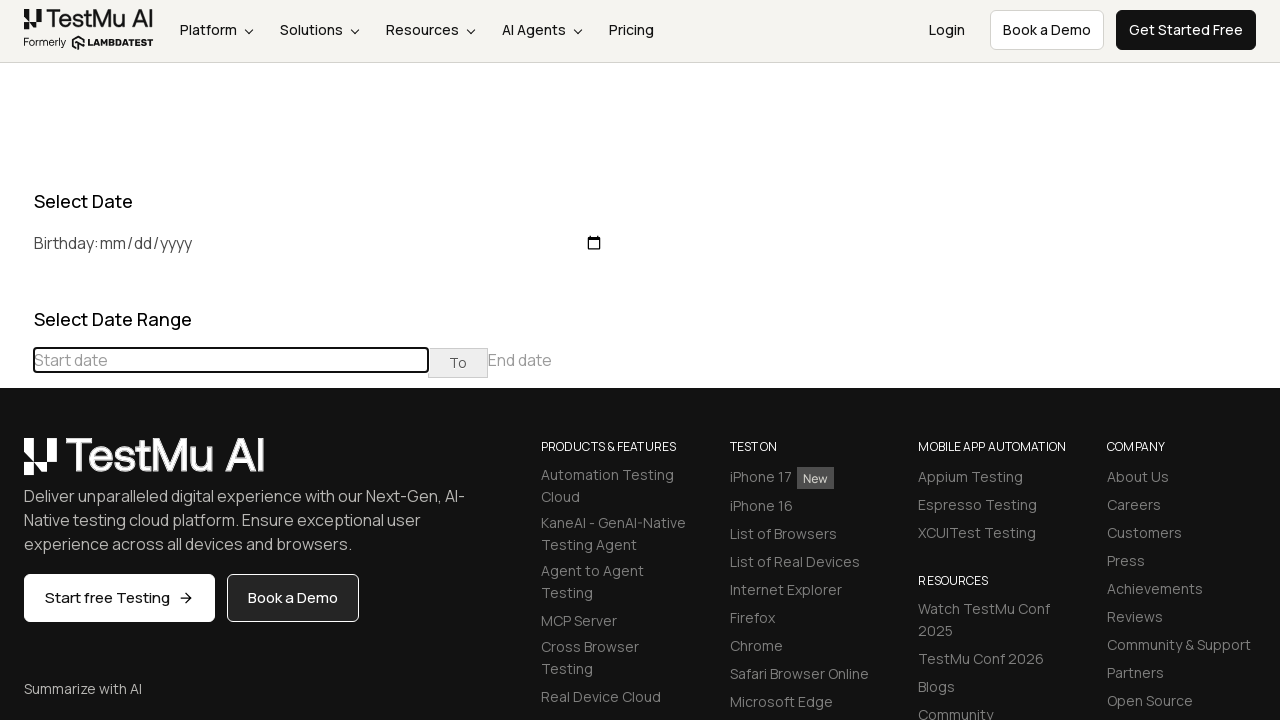

Clicked previous month button to navigate backwards at (16, 465) on (//table[@class='table-condensed']//th[@class='prev'])[1]
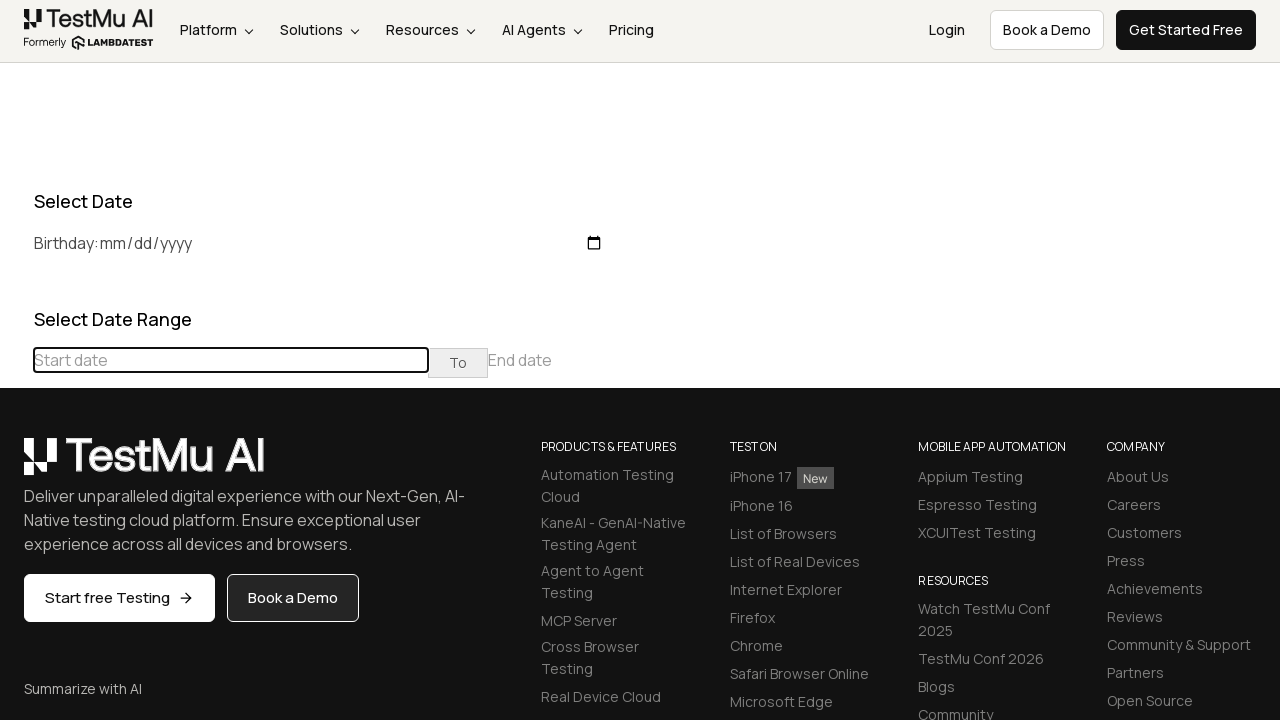

Clicked previous month button to navigate backwards at (16, 465) on (//table[@class='table-condensed']//th[@class='prev'])[1]
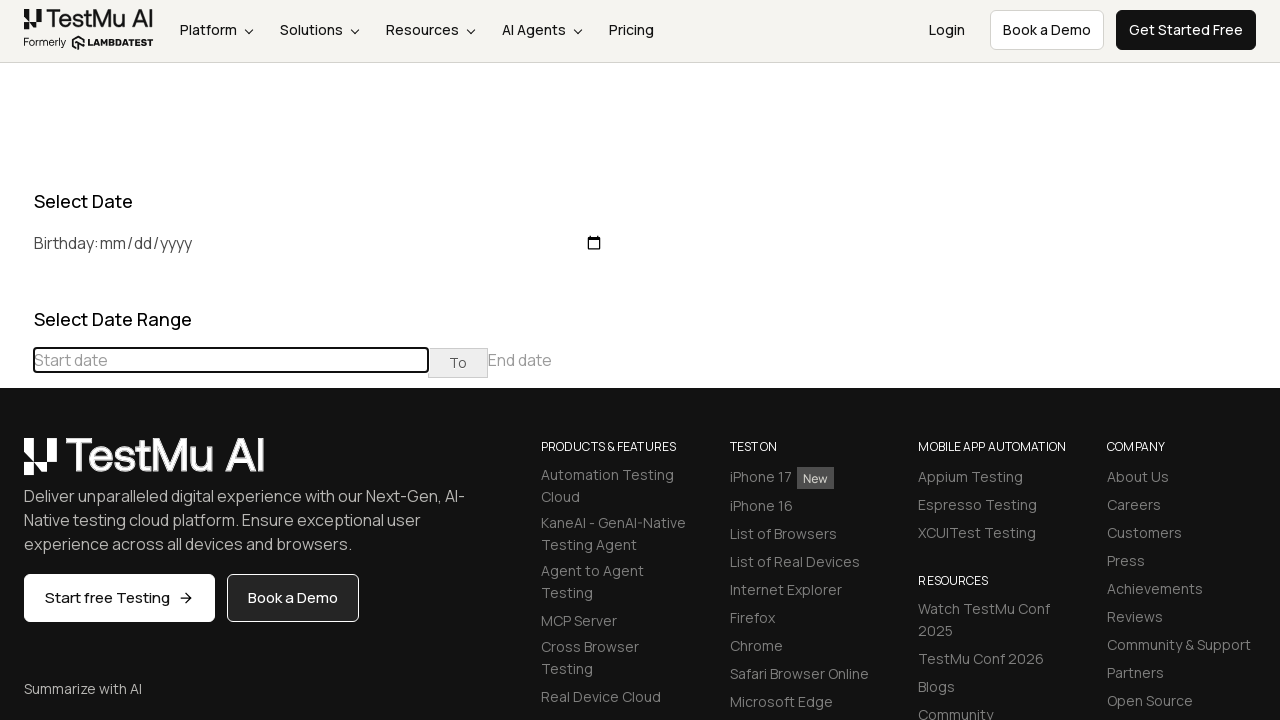

Selected day 7 from calendar for December 2023 at (154, 567) on //td[@class='day'][text()='7']
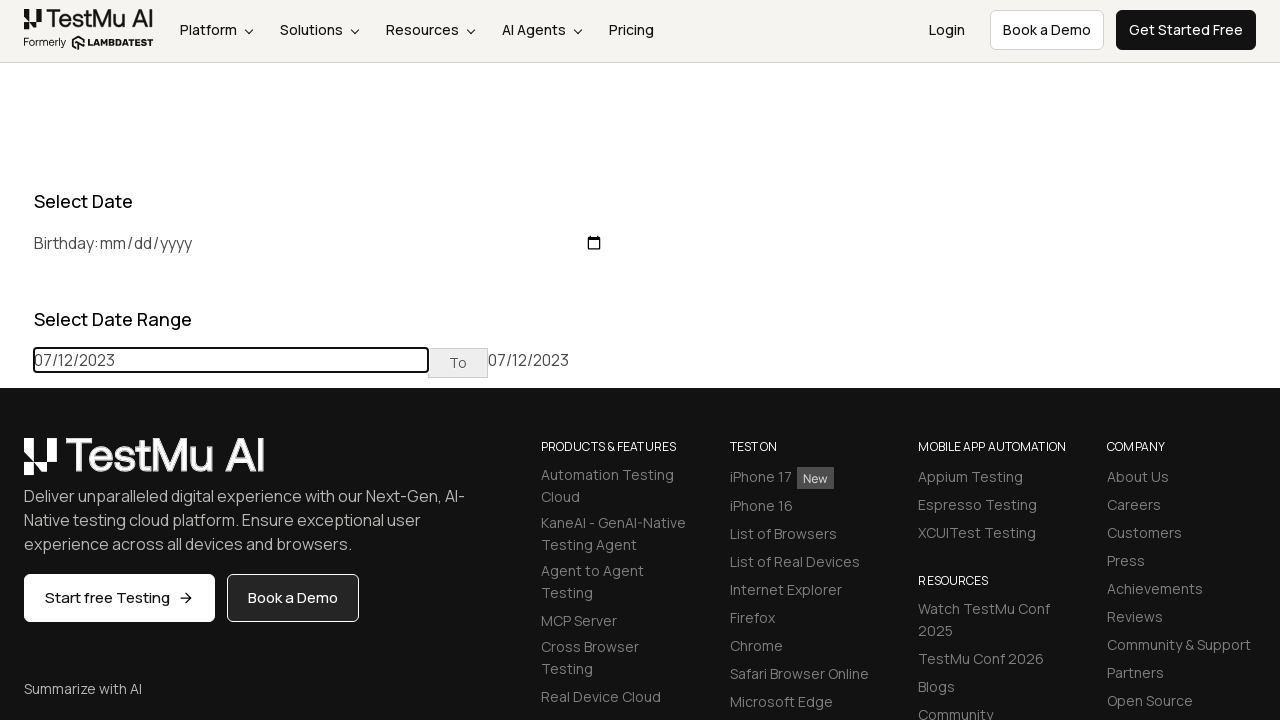

Reloaded page after selecting December 7, 2023
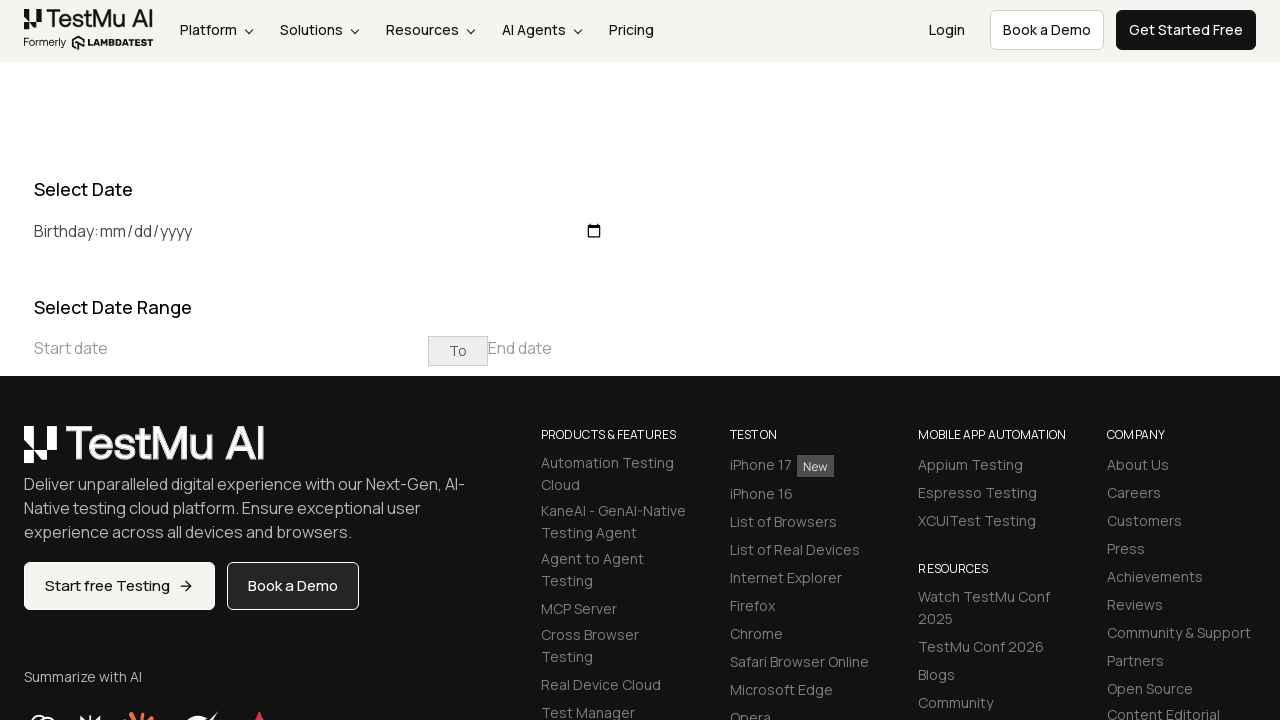

Clicked start date input to open calendar picker at (231, 348) on xpath=//input[@placeholder='Start date']
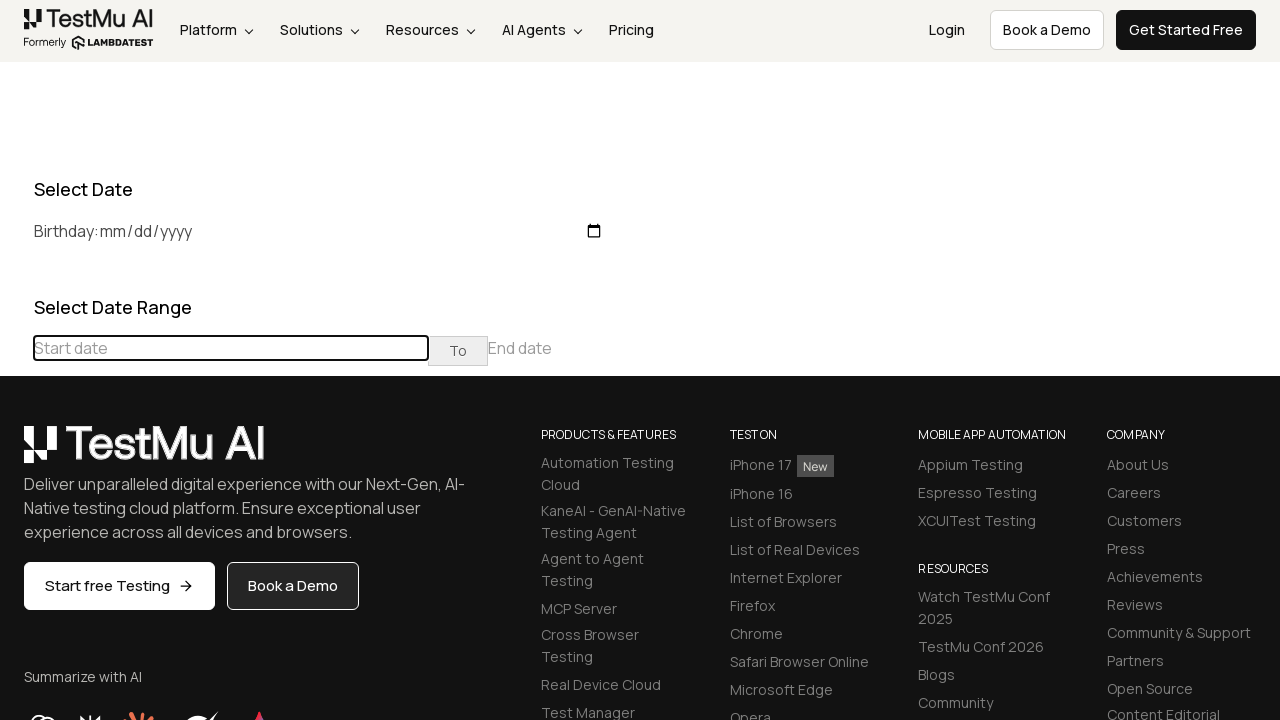

Clicked previous month button to navigate backwards at (16, 361) on (//table[@class='table-condensed']//th[@class='prev'])[1]
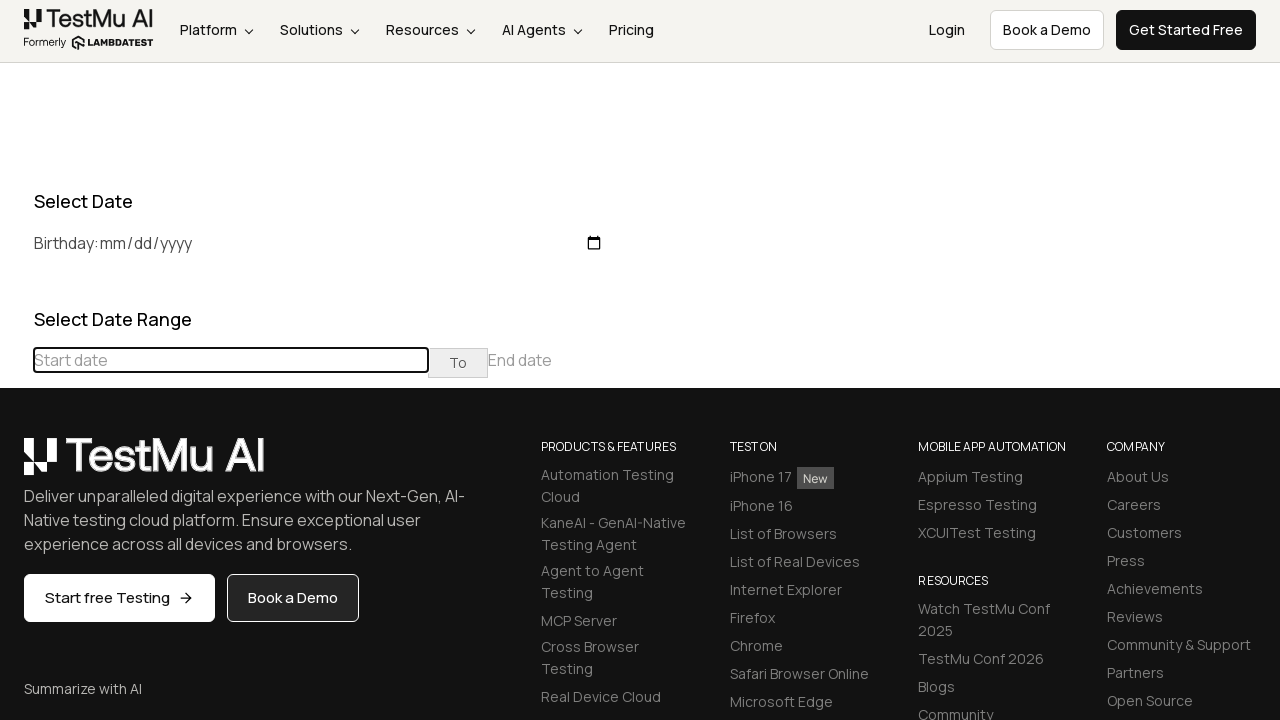

Clicked previous month button to navigate backwards at (16, 465) on (//table[@class='table-condensed']//th[@class='prev'])[1]
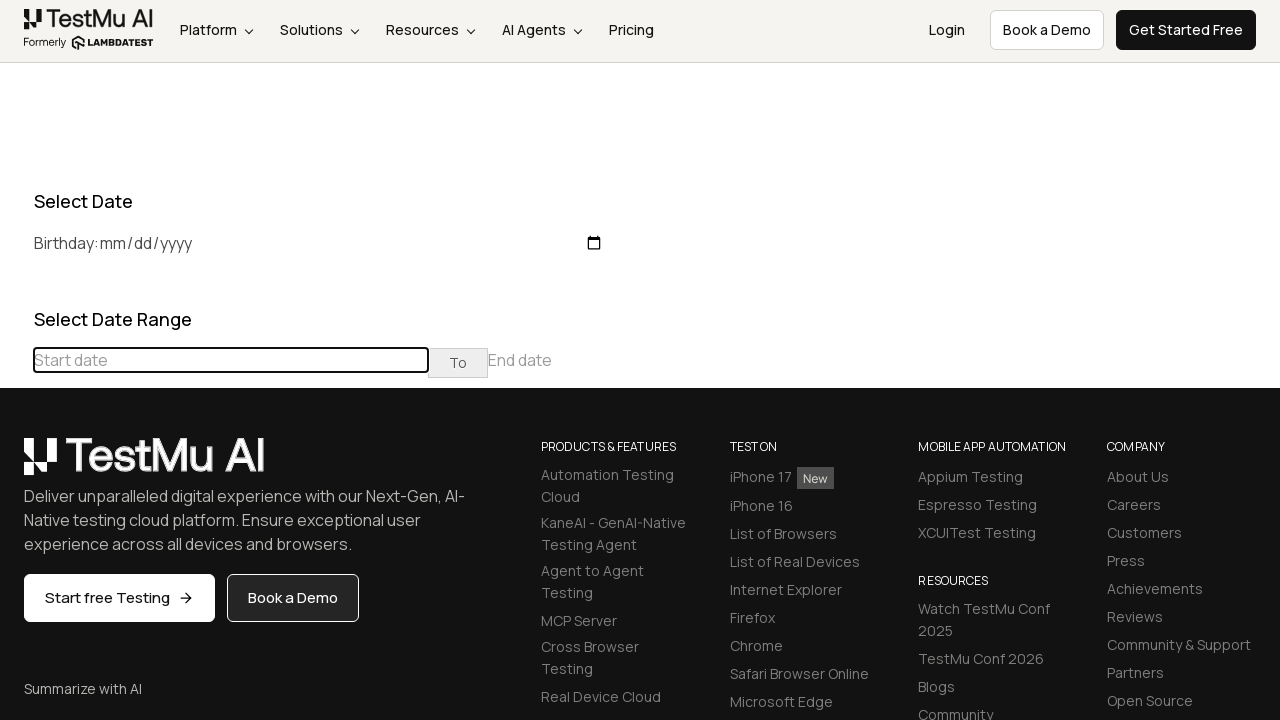

Clicked previous month button to navigate backwards at (16, 465) on (//table[@class='table-condensed']//th[@class='prev'])[1]
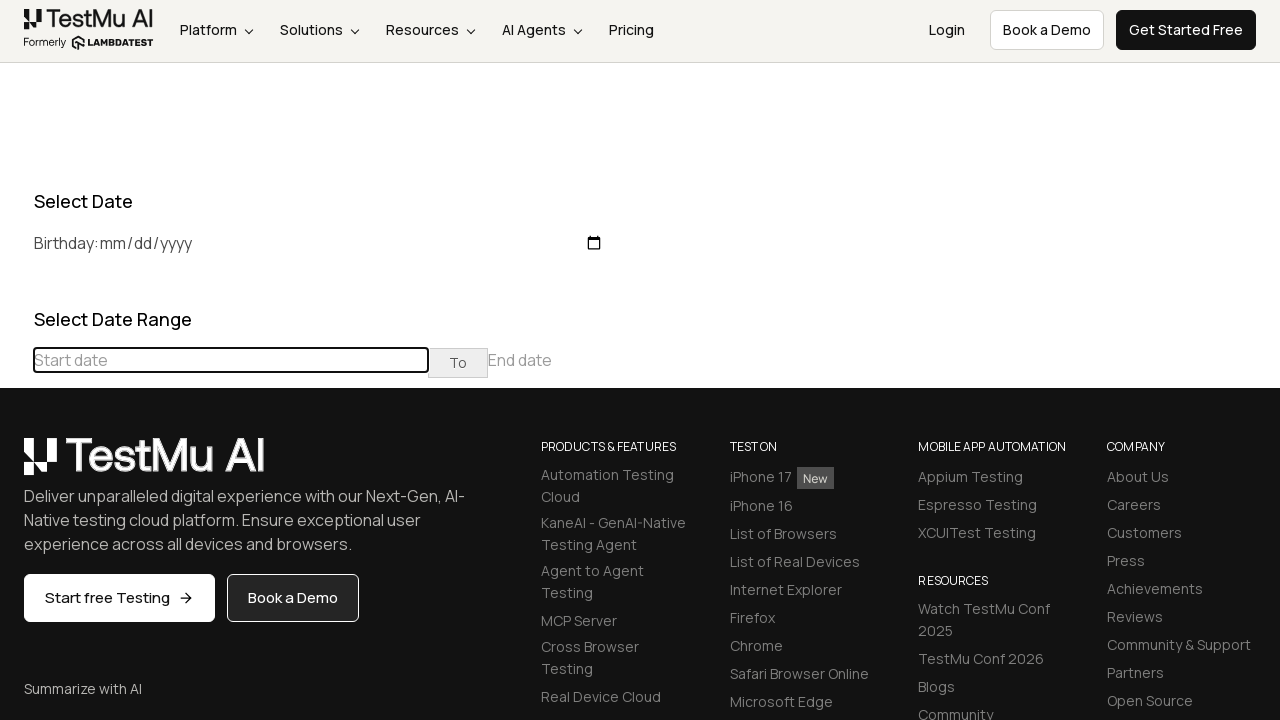

Clicked previous month button to navigate backwards at (16, 465) on (//table[@class='table-condensed']//th[@class='prev'])[1]
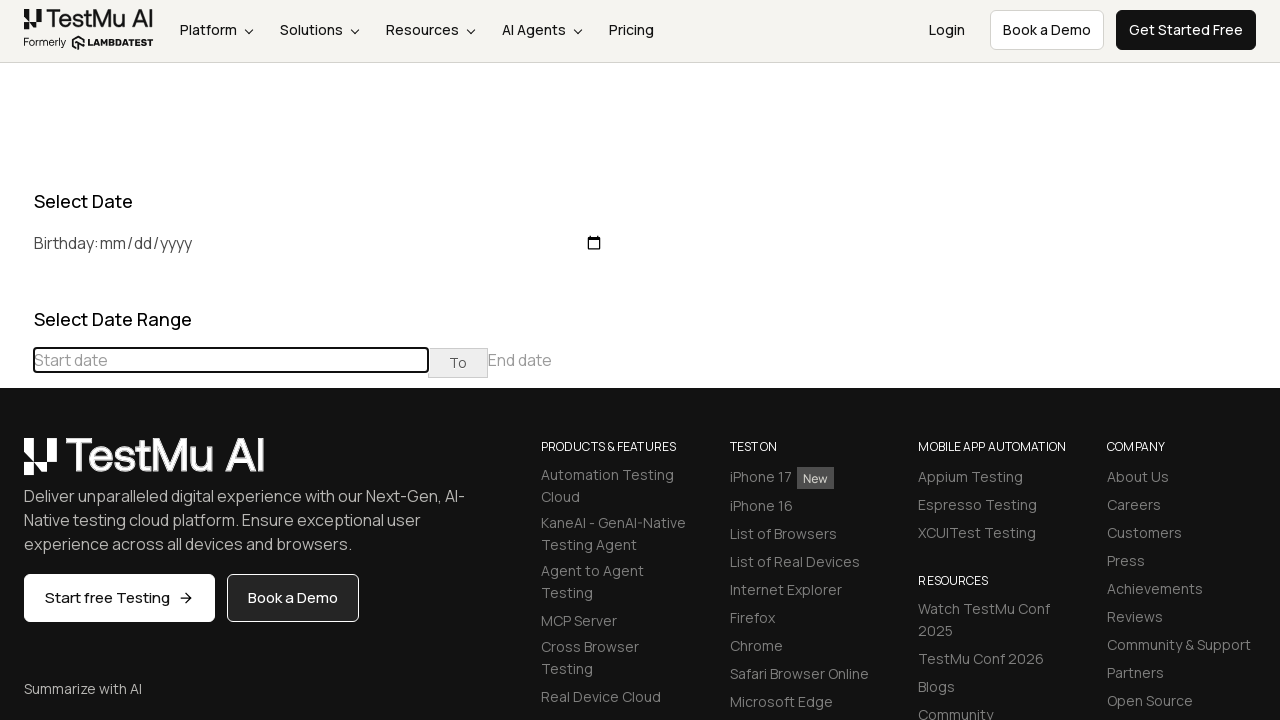

Clicked previous month button to navigate backwards at (16, 465) on (//table[@class='table-condensed']//th[@class='prev'])[1]
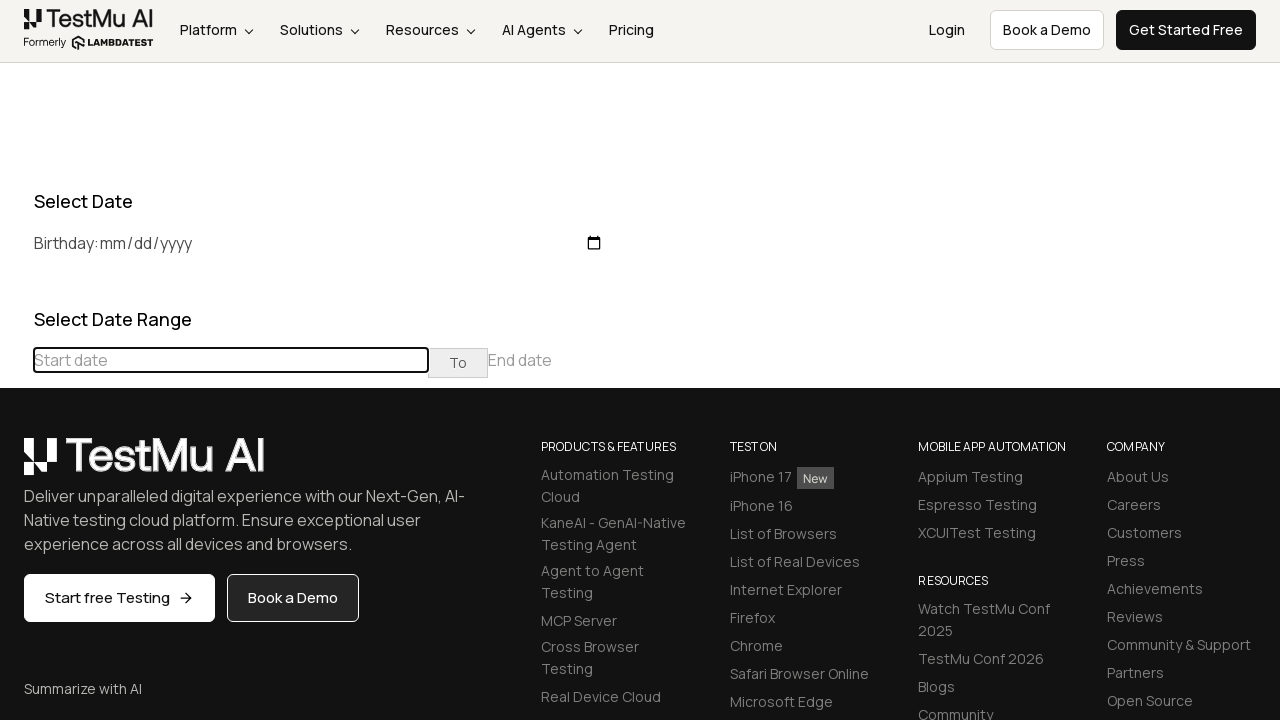

Clicked previous month button to navigate backwards at (16, 465) on (//table[@class='table-condensed']//th[@class='prev'])[1]
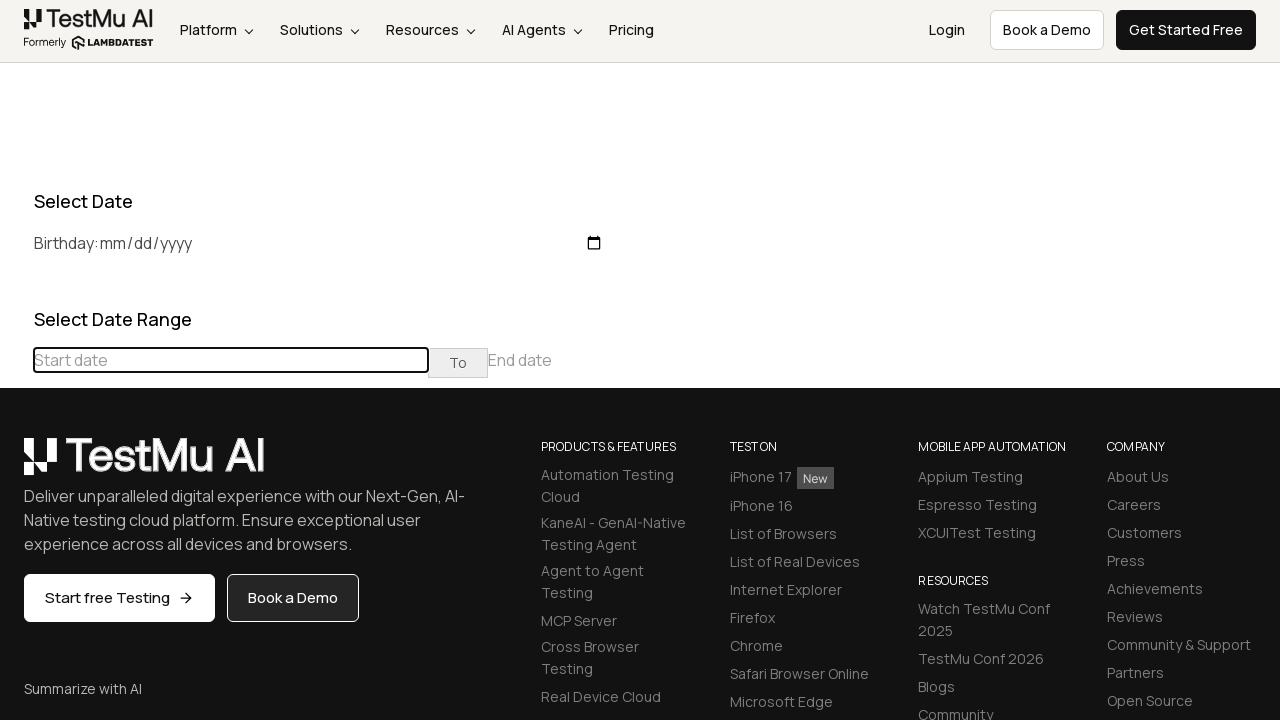

Clicked previous month button to navigate backwards at (16, 465) on (//table[@class='table-condensed']//th[@class='prev'])[1]
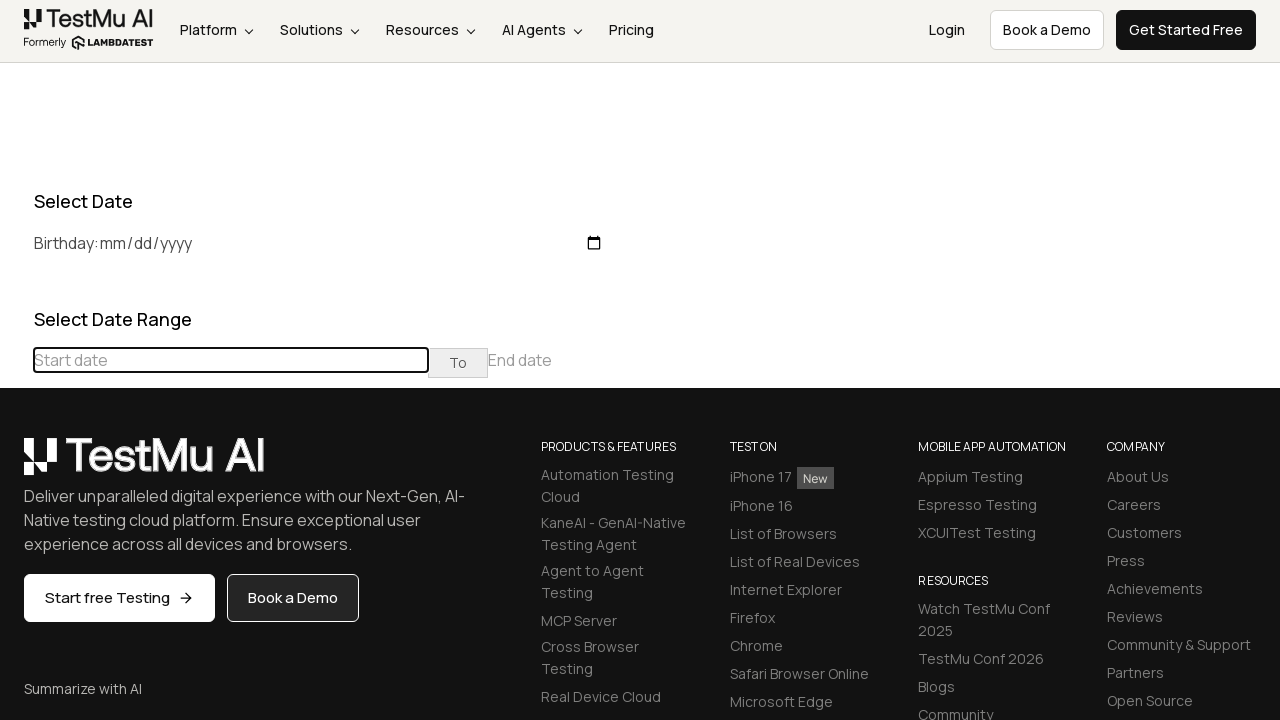

Clicked previous month button to navigate backwards at (16, 465) on (//table[@class='table-condensed']//th[@class='prev'])[1]
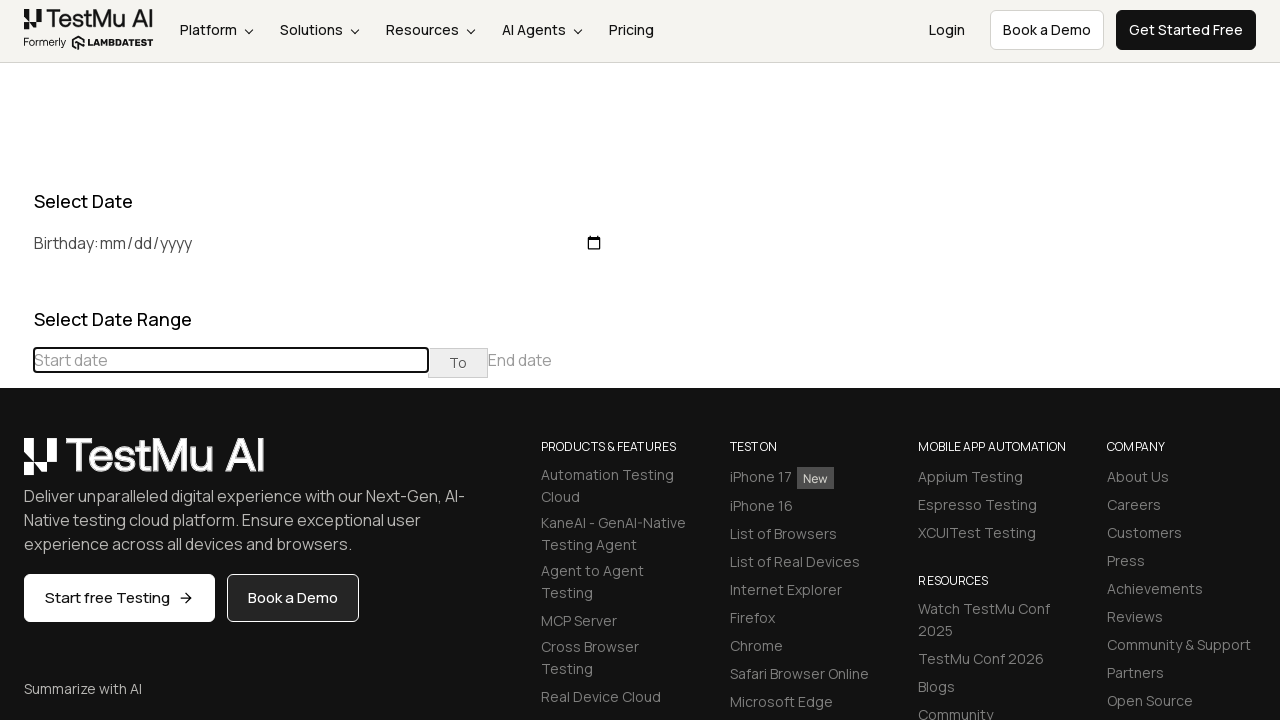

Clicked previous month button to navigate backwards at (16, 465) on (//table[@class='table-condensed']//th[@class='prev'])[1]
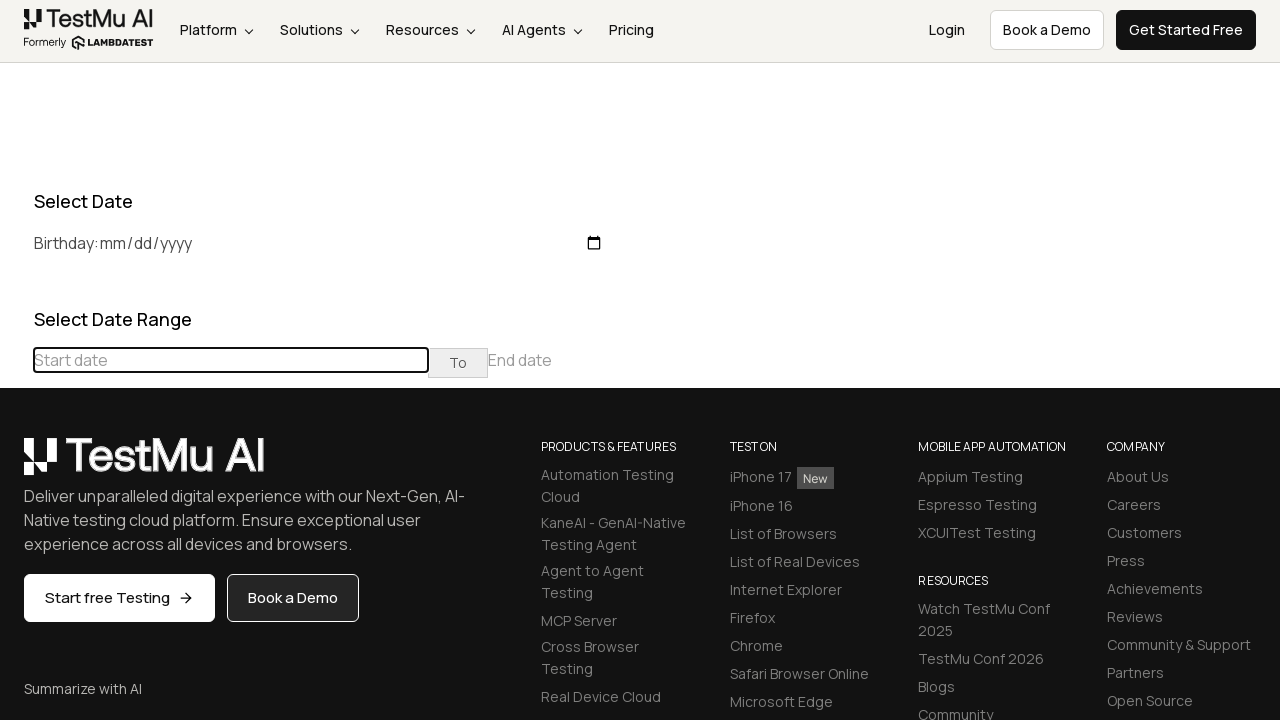

Clicked previous month button to navigate backwards at (16, 465) on (//table[@class='table-condensed']//th[@class='prev'])[1]
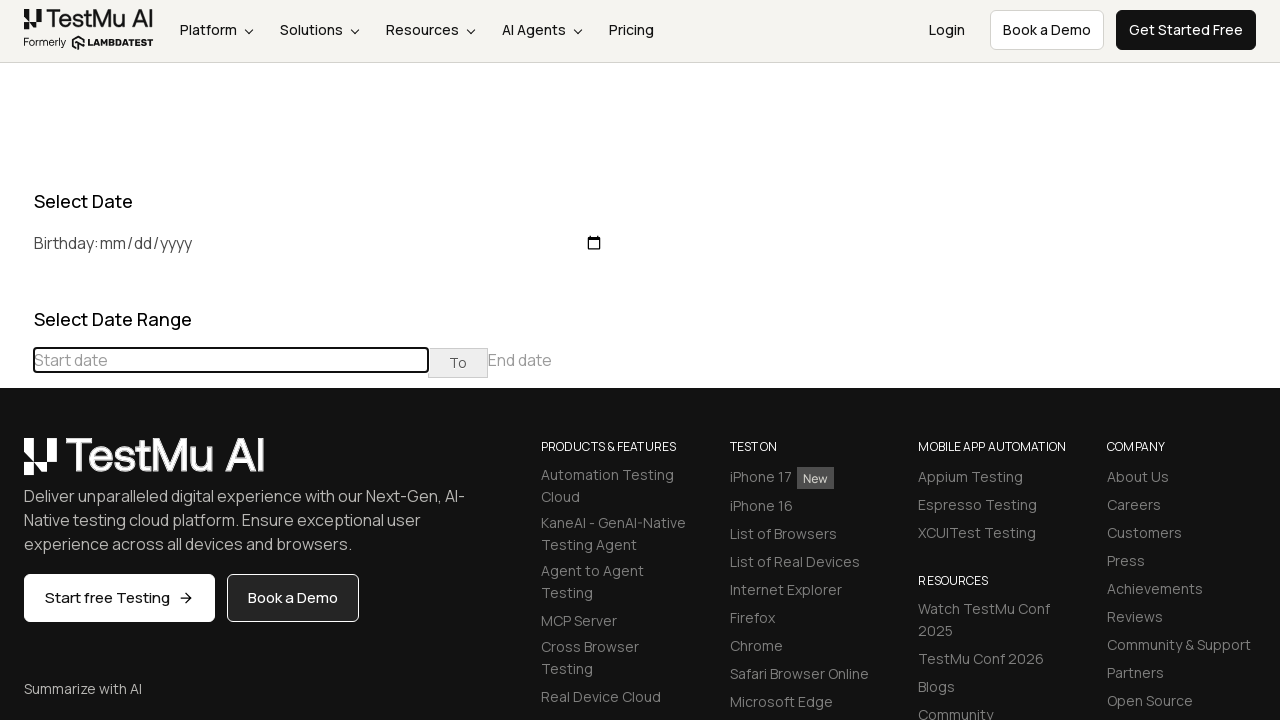

Clicked previous month button to navigate backwards at (16, 465) on (//table[@class='table-condensed']//th[@class='prev'])[1]
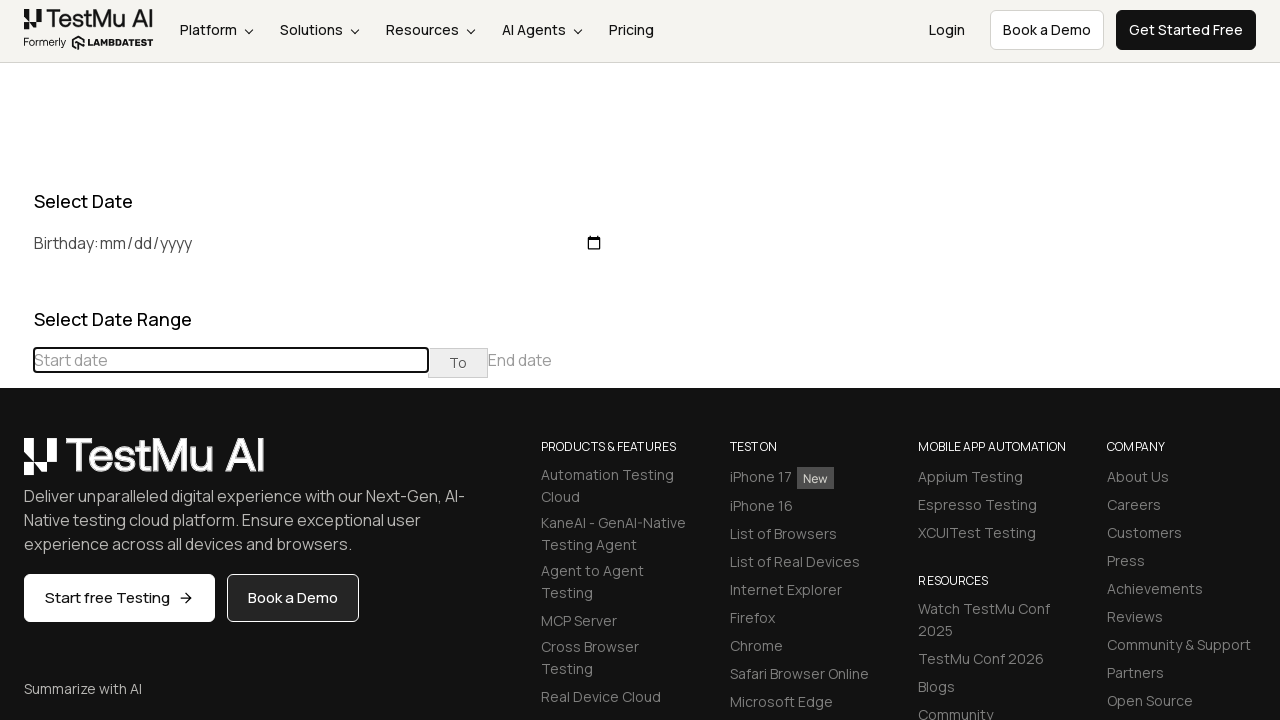

Clicked previous month button to navigate backwards at (16, 465) on (//table[@class='table-condensed']//th[@class='prev'])[1]
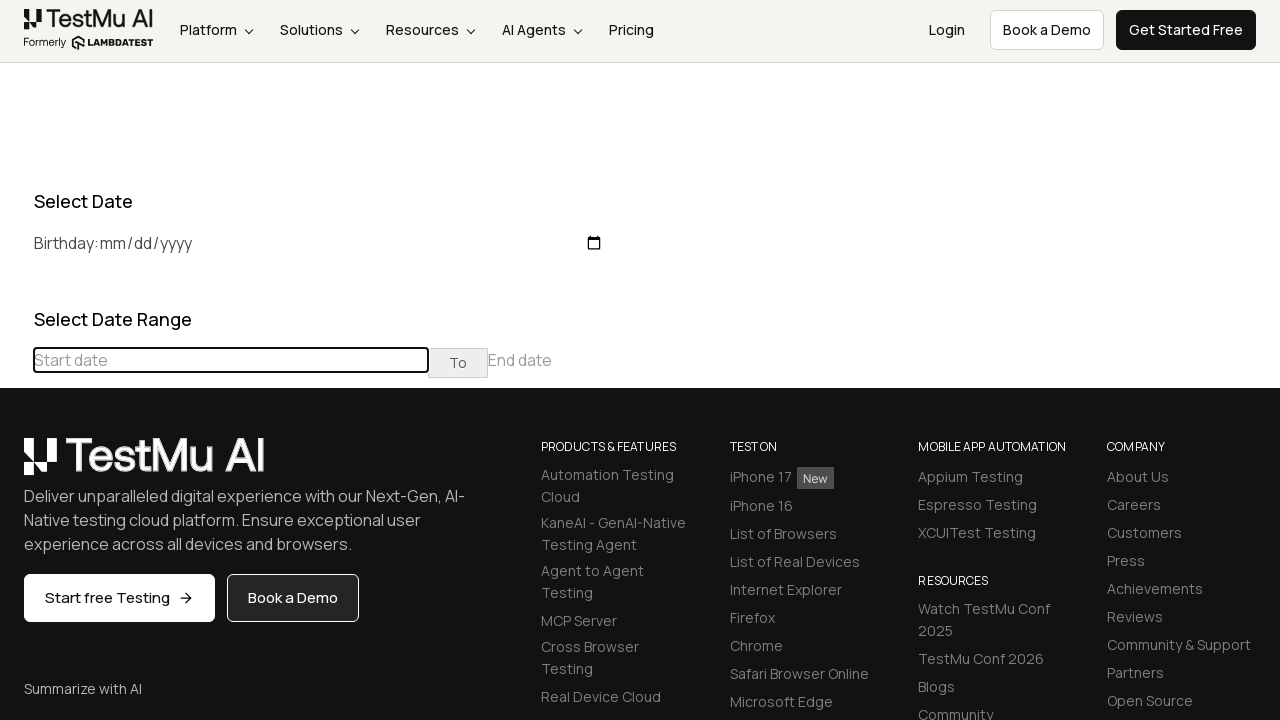

Clicked previous month button to navigate backwards at (16, 465) on (//table[@class='table-condensed']//th[@class='prev'])[1]
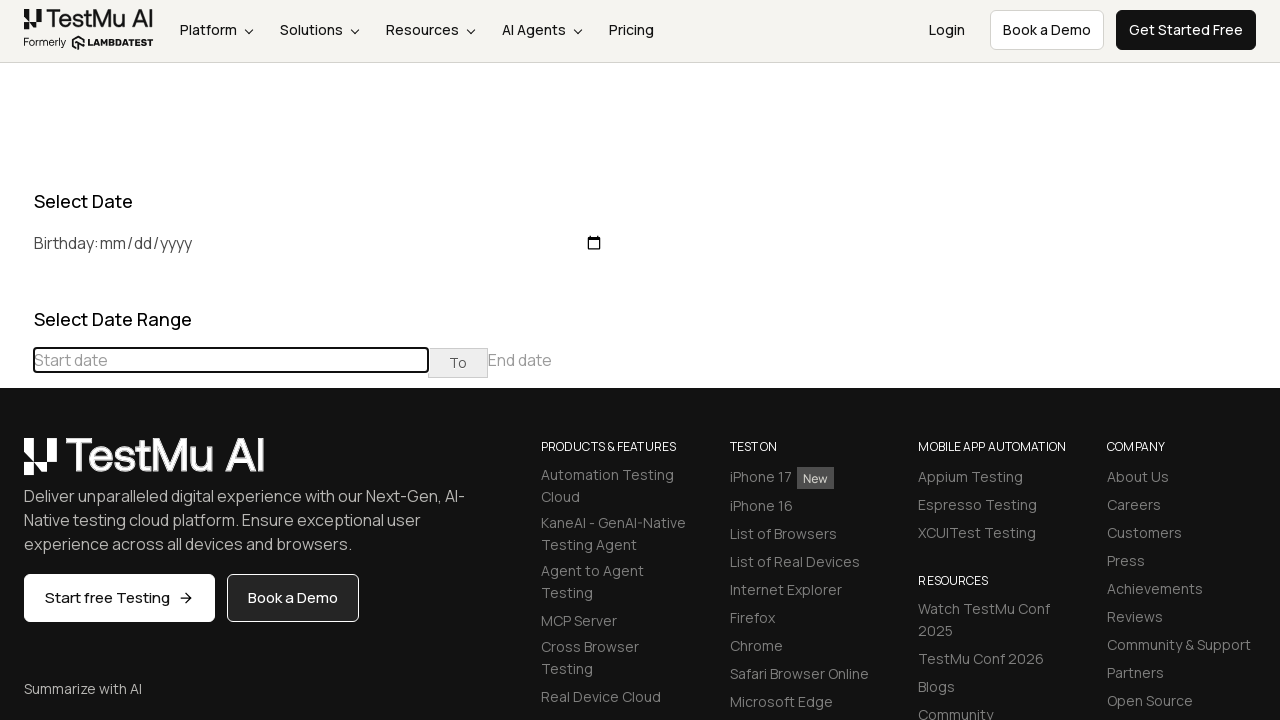

Clicked previous month button to navigate backwards at (16, 465) on (//table[@class='table-condensed']//th[@class='prev'])[1]
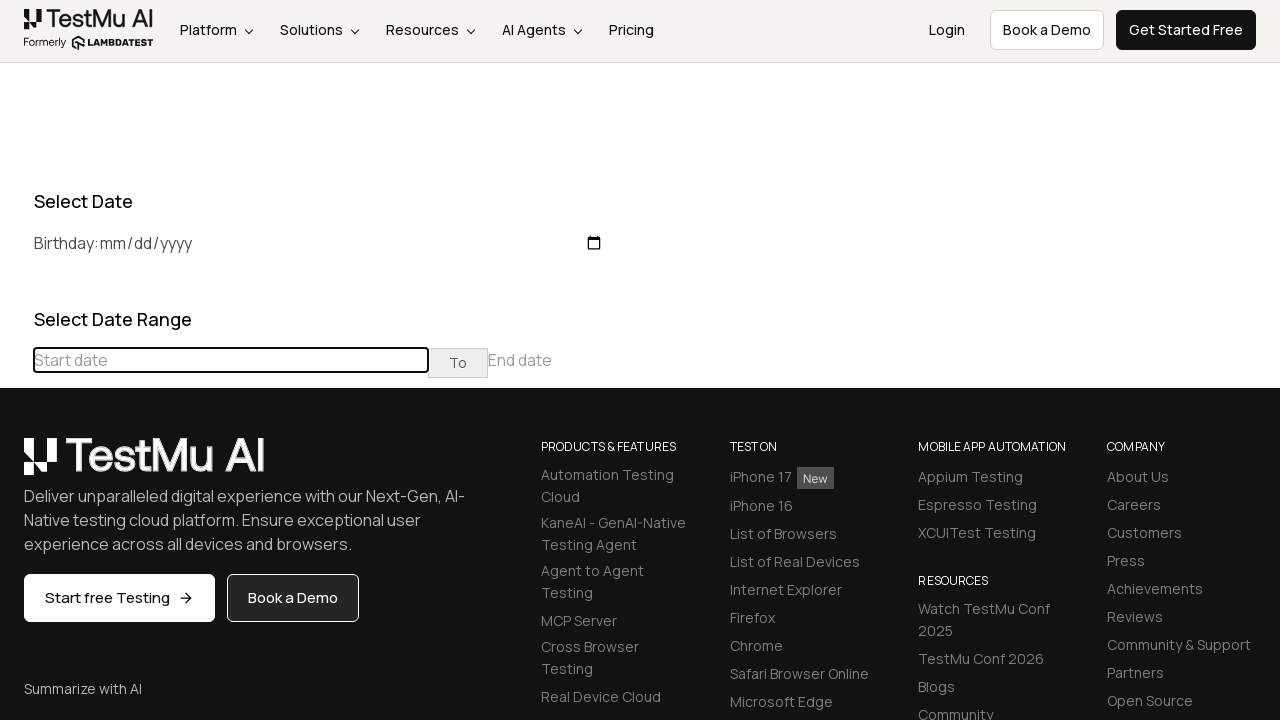

Clicked previous month button to navigate backwards at (16, 465) on (//table[@class='table-condensed']//th[@class='prev'])[1]
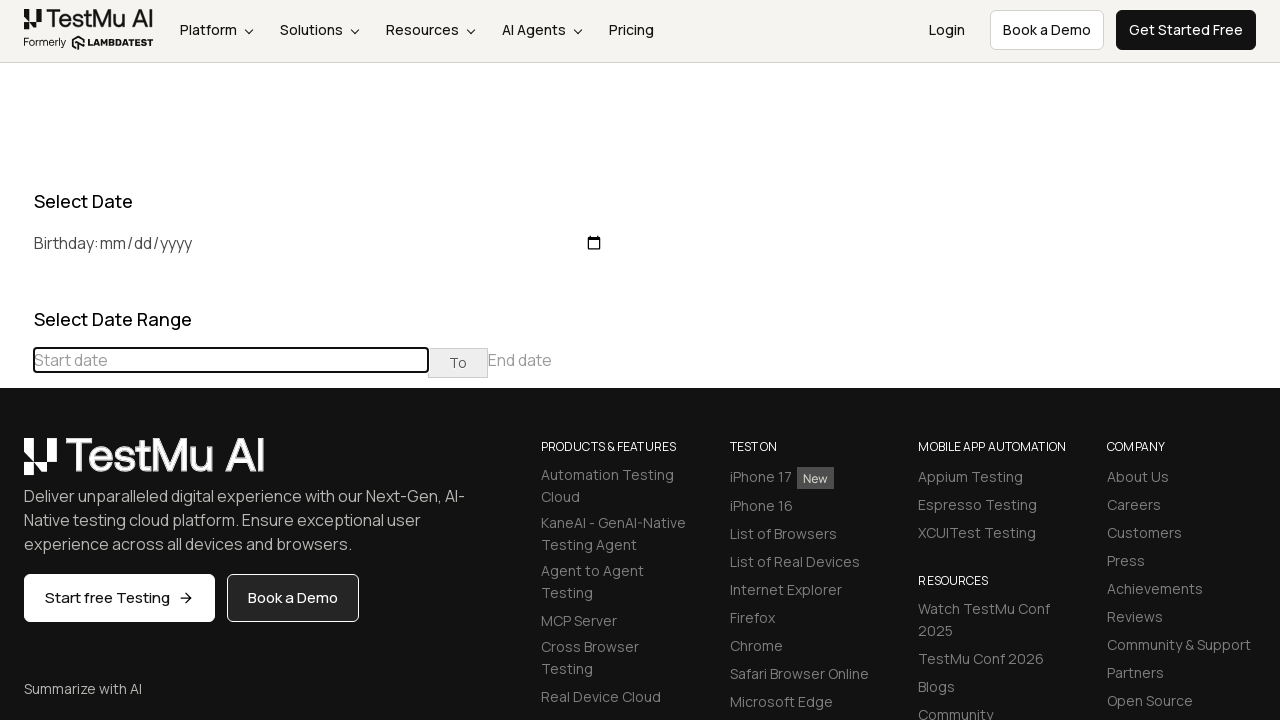

Clicked previous month button to navigate backwards at (16, 465) on (//table[@class='table-condensed']//th[@class='prev'])[1]
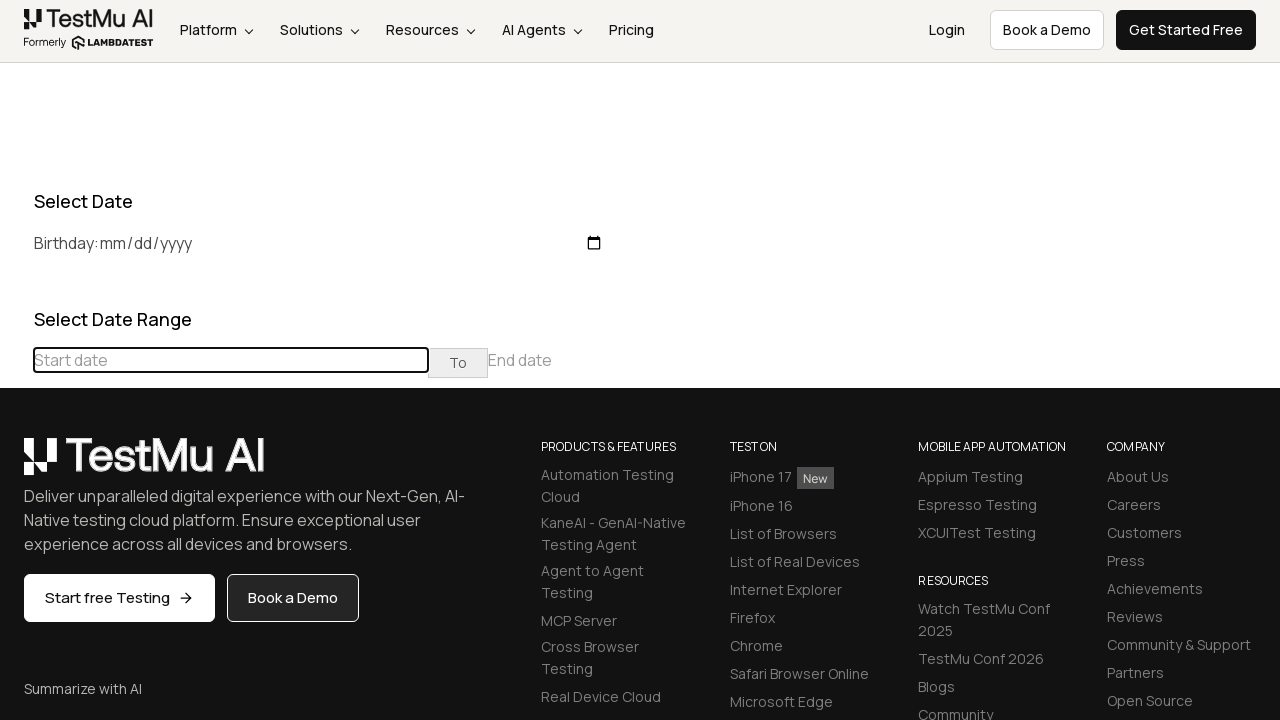

Clicked previous month button to navigate backwards at (16, 465) on (//table[@class='table-condensed']//th[@class='prev'])[1]
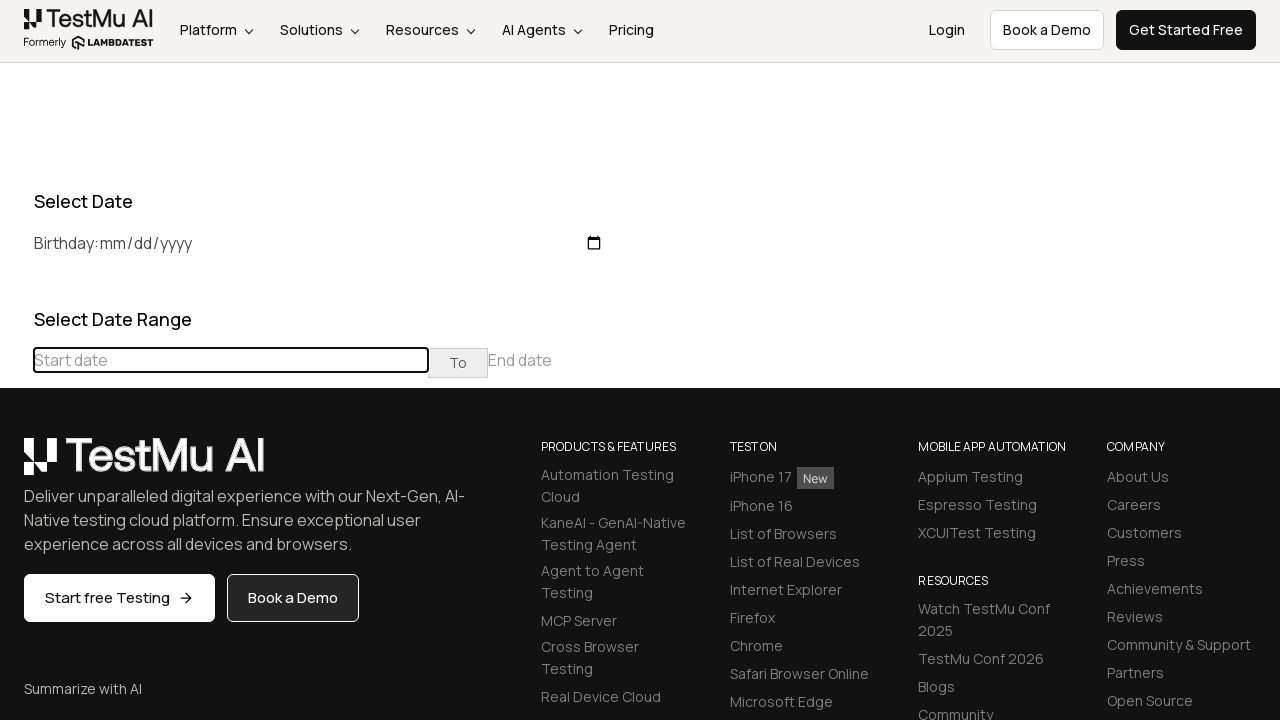

Clicked previous month button to navigate backwards at (16, 465) on (//table[@class='table-condensed']//th[@class='prev'])[1]
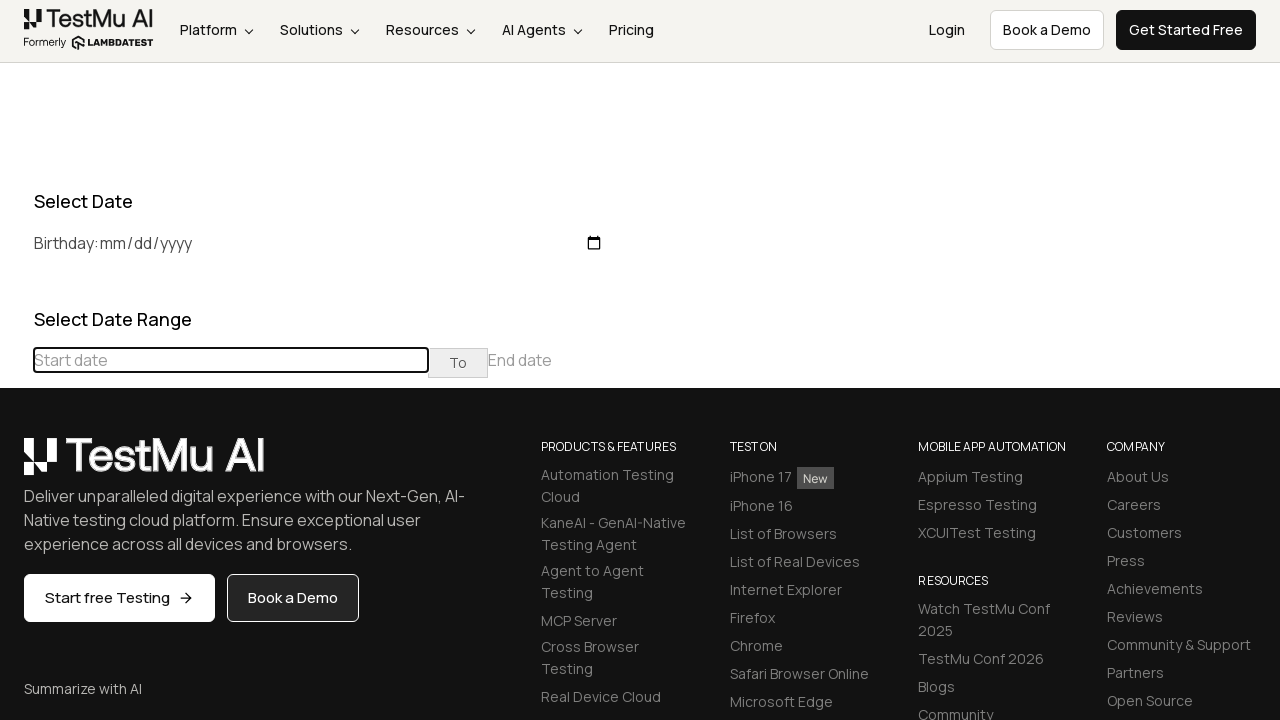

Clicked previous month button to navigate backwards at (16, 465) on (//table[@class='table-condensed']//th[@class='prev'])[1]
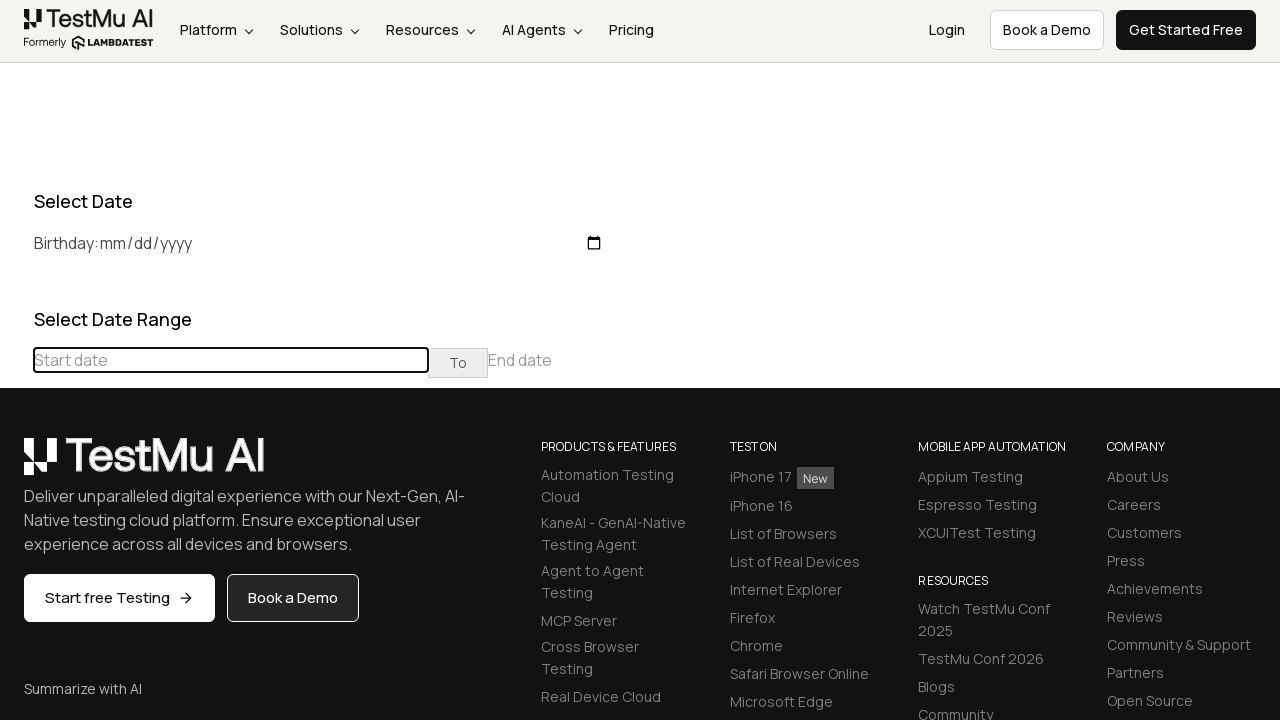

Clicked previous month button to navigate backwards at (16, 465) on (//table[@class='table-condensed']//th[@class='prev'])[1]
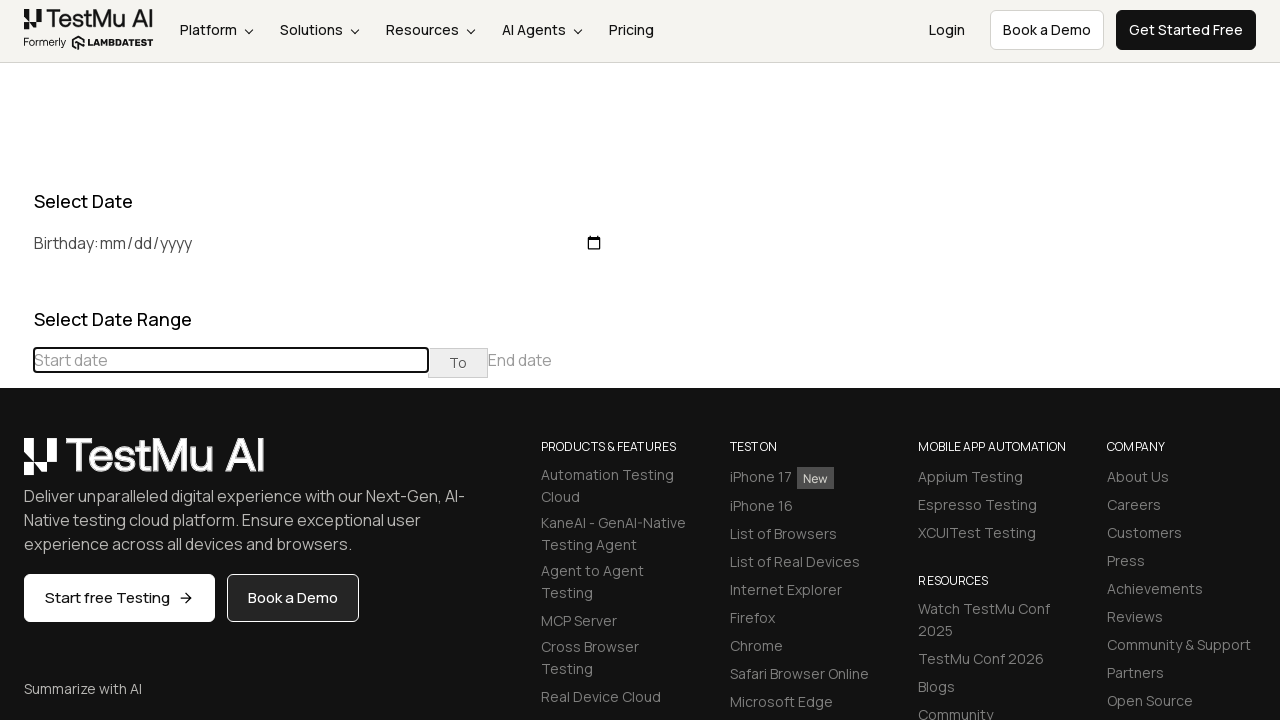

Clicked previous month button to navigate backwards at (16, 465) on (//table[@class='table-condensed']//th[@class='prev'])[1]
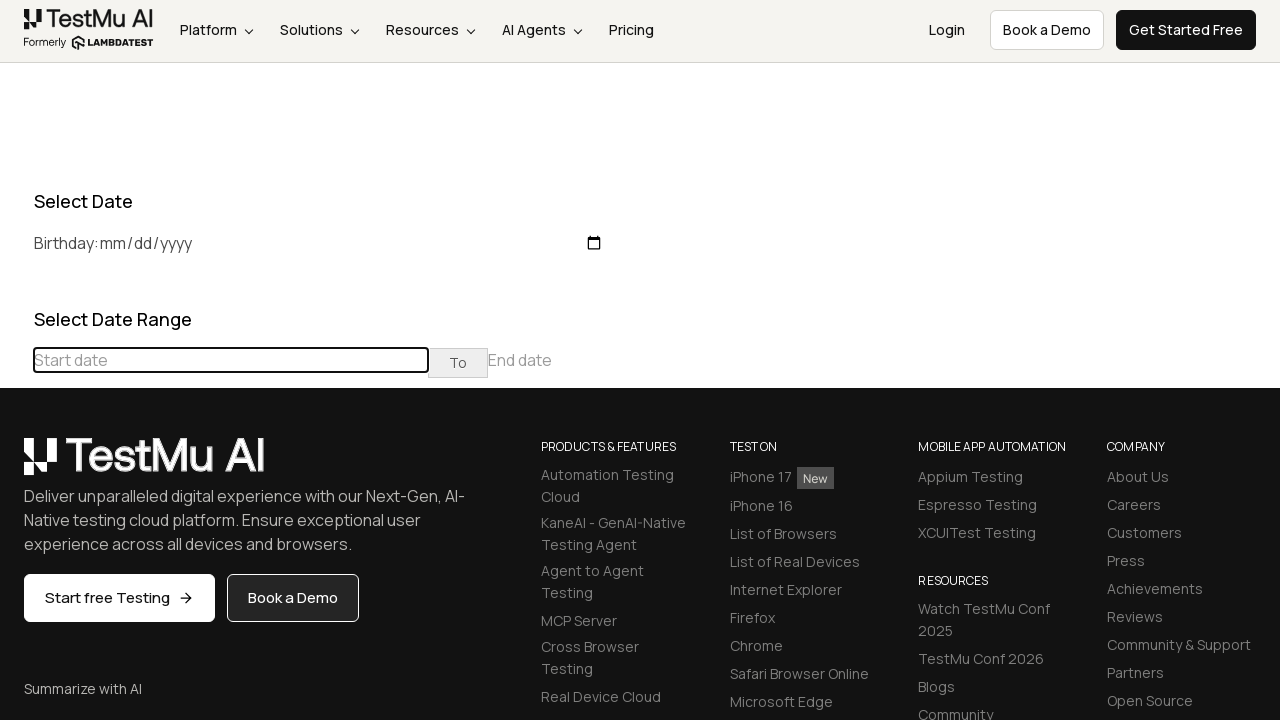

Clicked previous month button to navigate backwards at (16, 465) on (//table[@class='table-condensed']//th[@class='prev'])[1]
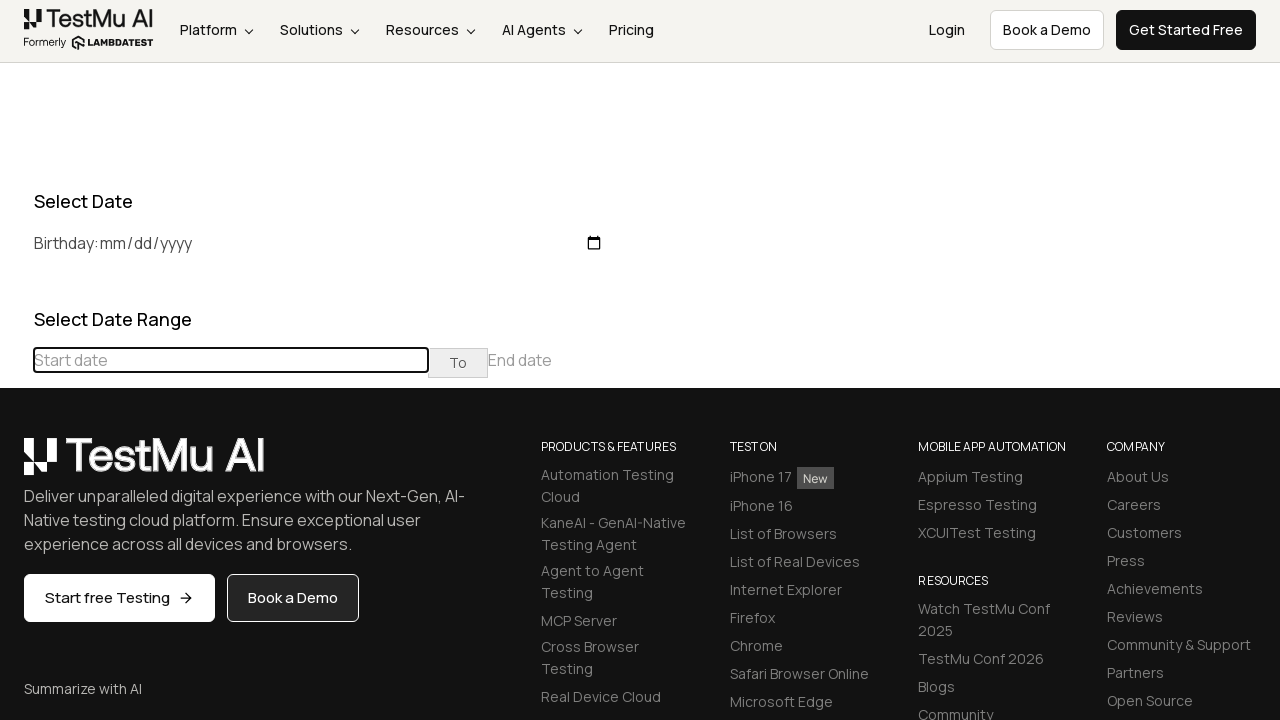

Clicked previous month button to navigate backwards at (16, 465) on (//table[@class='table-condensed']//th[@class='prev'])[1]
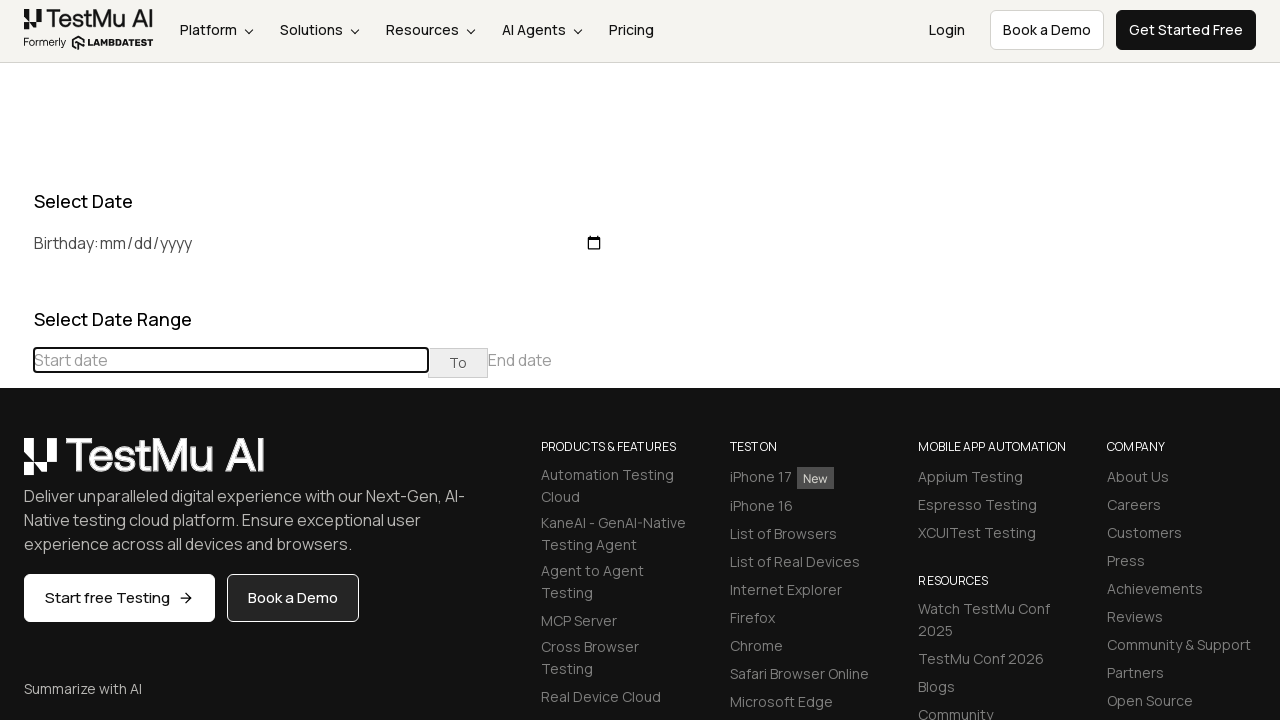

Clicked previous month button to navigate backwards at (16, 465) on (//table[@class='table-condensed']//th[@class='prev'])[1]
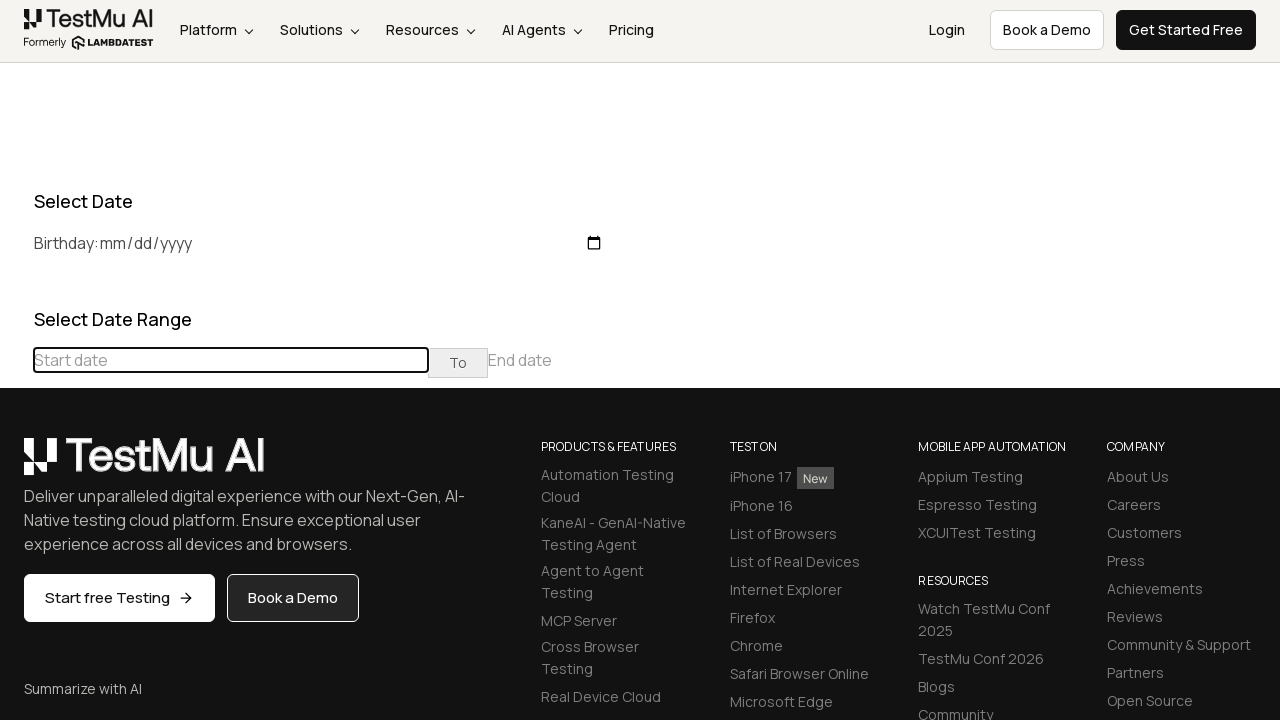

Clicked previous month button to navigate backwards at (16, 465) on (//table[@class='table-condensed']//th[@class='prev'])[1]
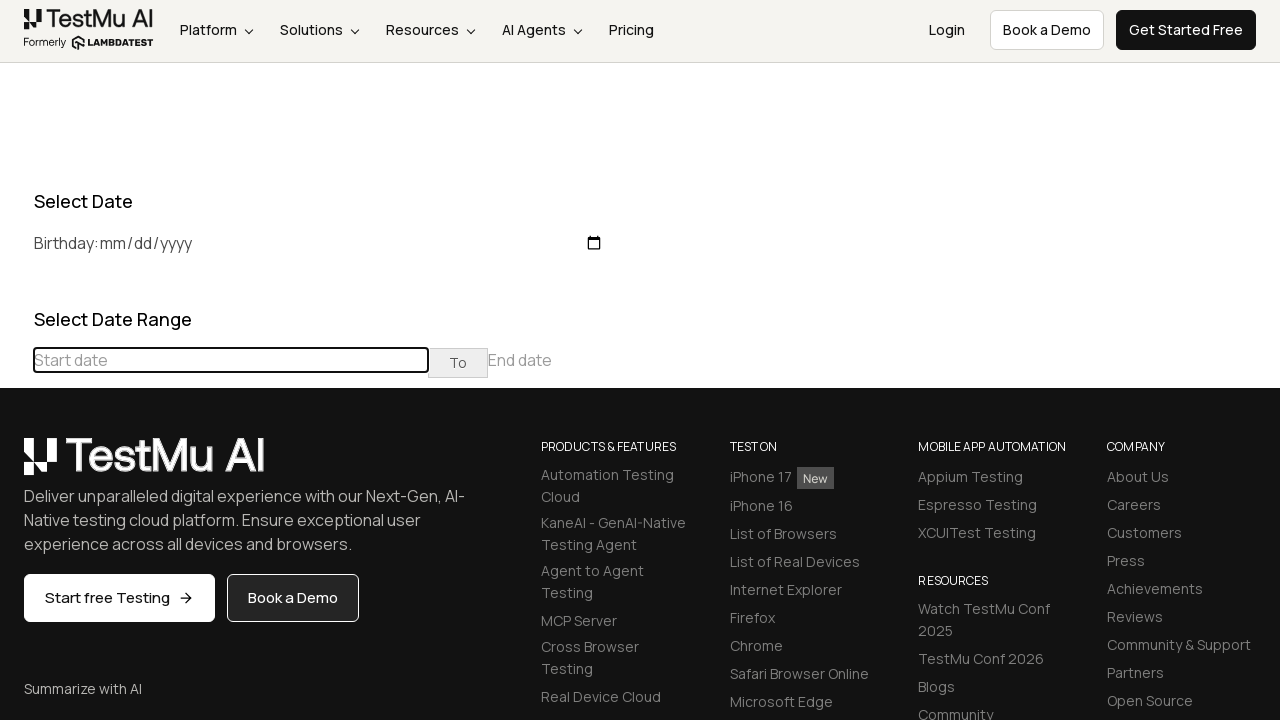

Selected day 3 from calendar for January 2024 at (119, 533) on //td[@class='day'][text()='3']
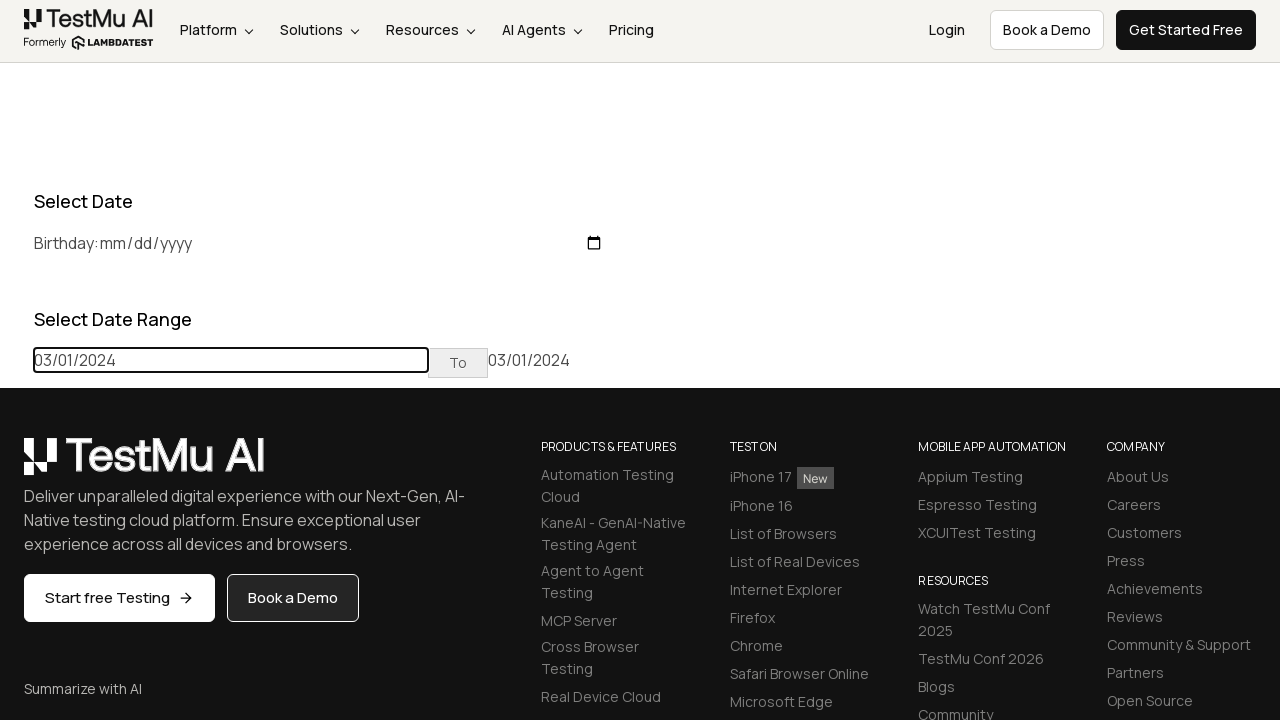

Reloaded page after selecting January 3, 2024
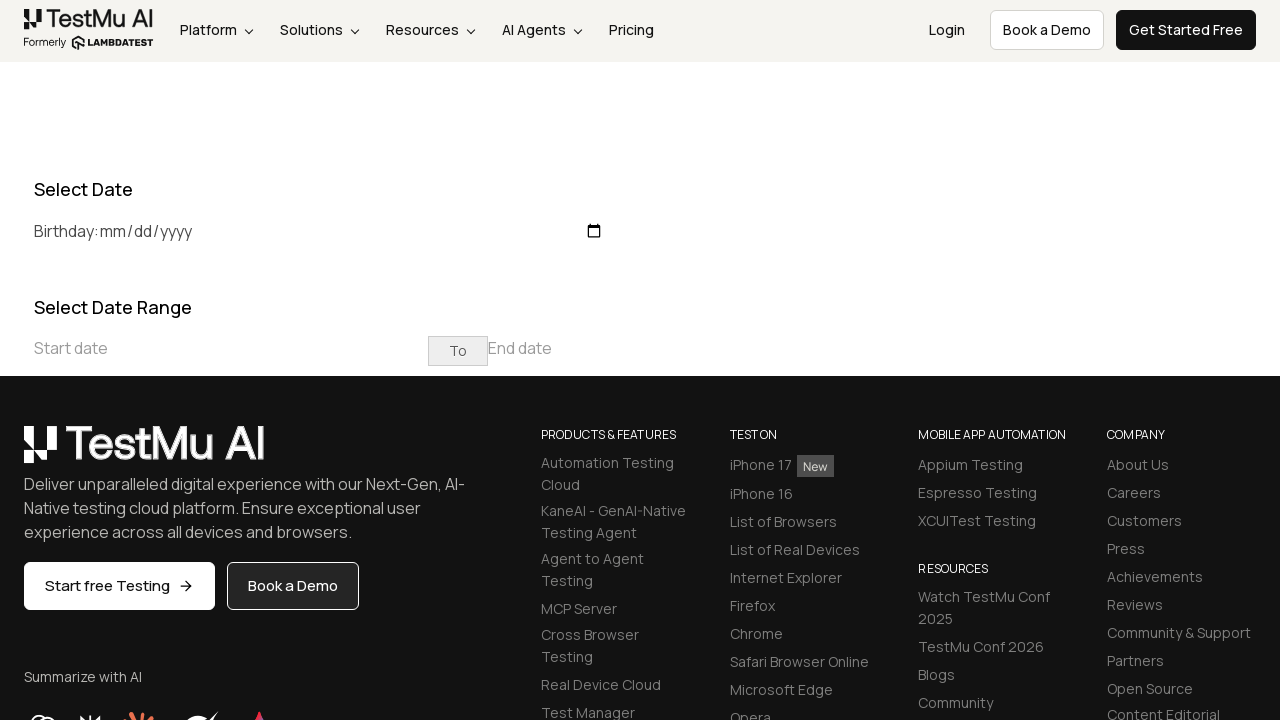

Clicked start date input to open calendar picker at (231, 348) on xpath=//input[@placeholder='Start date']
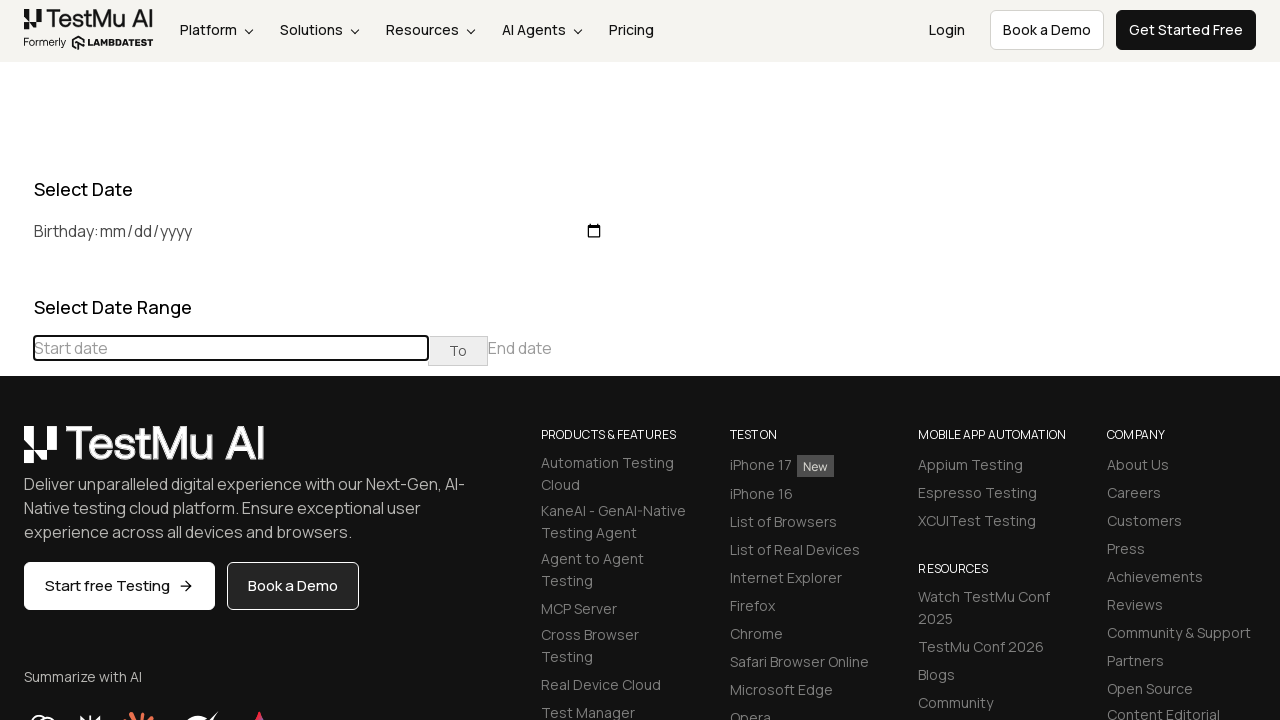

Clicked previous month button to navigate backwards at (16, 361) on (//table[@class='table-condensed']//th[@class='prev'])[1]
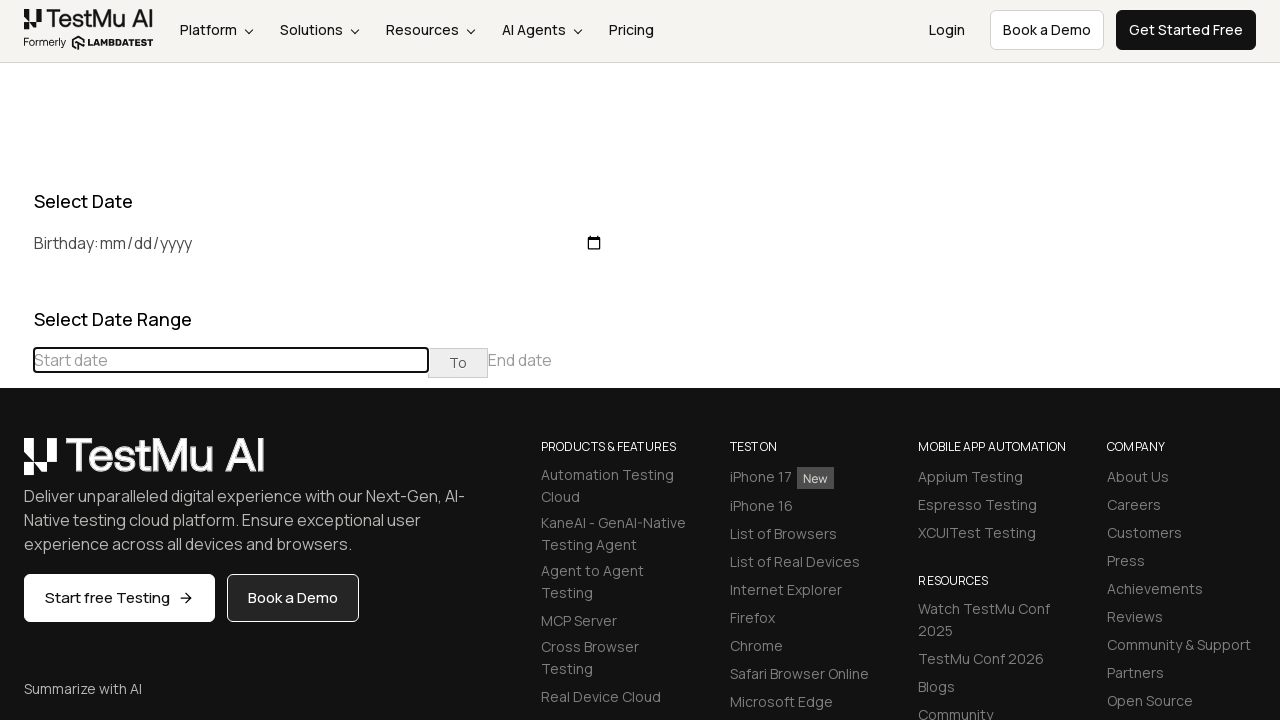

Clicked previous month button to navigate backwards at (16, 465) on (//table[@class='table-condensed']//th[@class='prev'])[1]
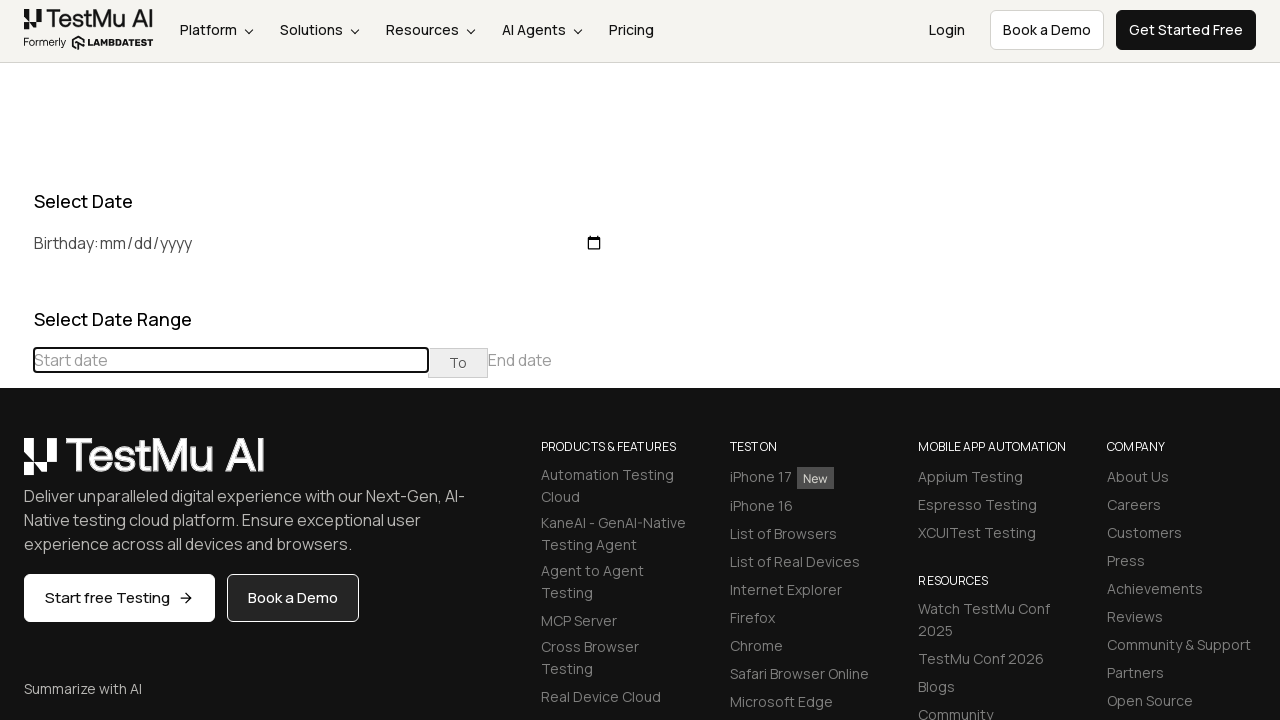

Clicked previous month button to navigate backwards at (16, 465) on (//table[@class='table-condensed']//th[@class='prev'])[1]
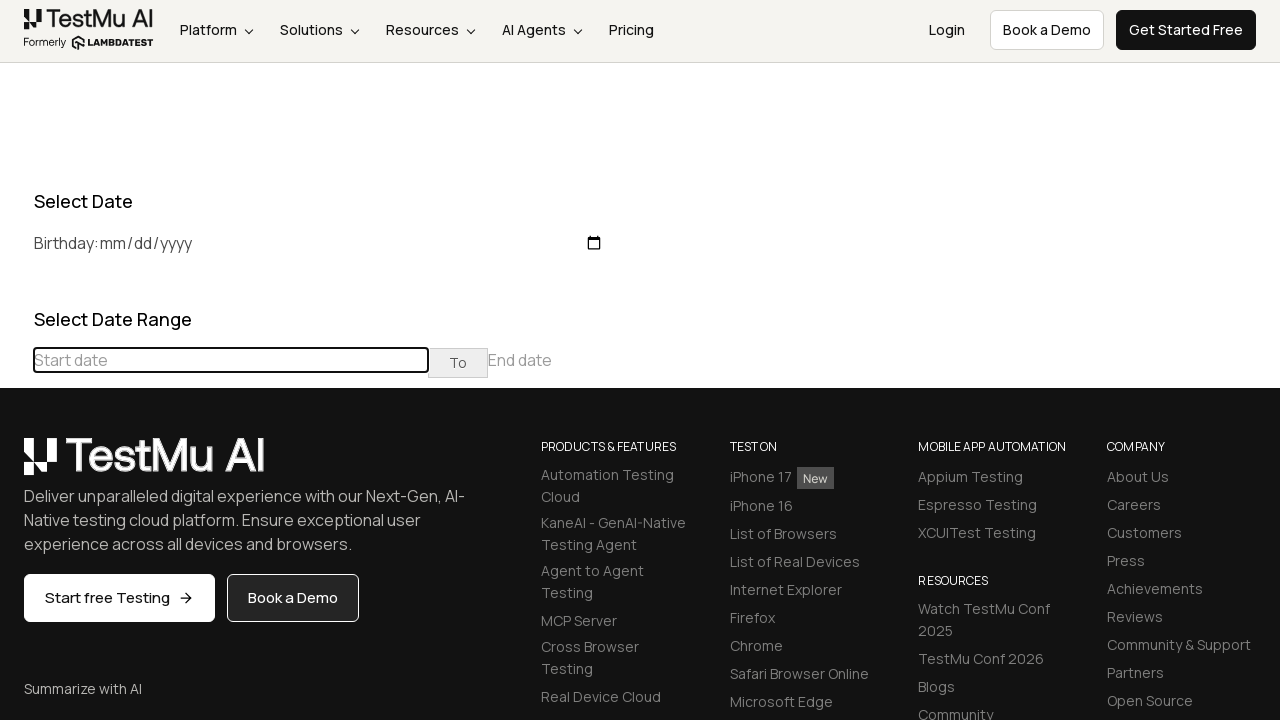

Clicked previous month button to navigate backwards at (16, 465) on (//table[@class='table-condensed']//th[@class='prev'])[1]
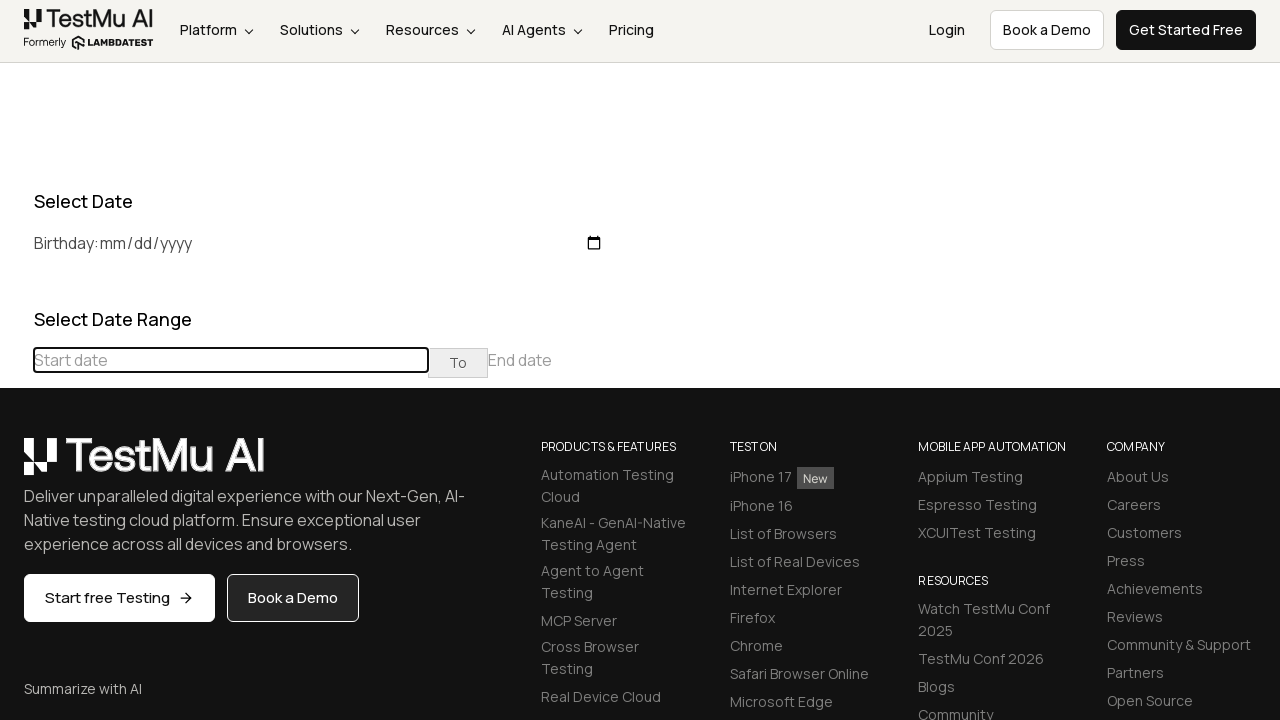

Clicked previous month button to navigate backwards at (16, 465) on (//table[@class='table-condensed']//th[@class='prev'])[1]
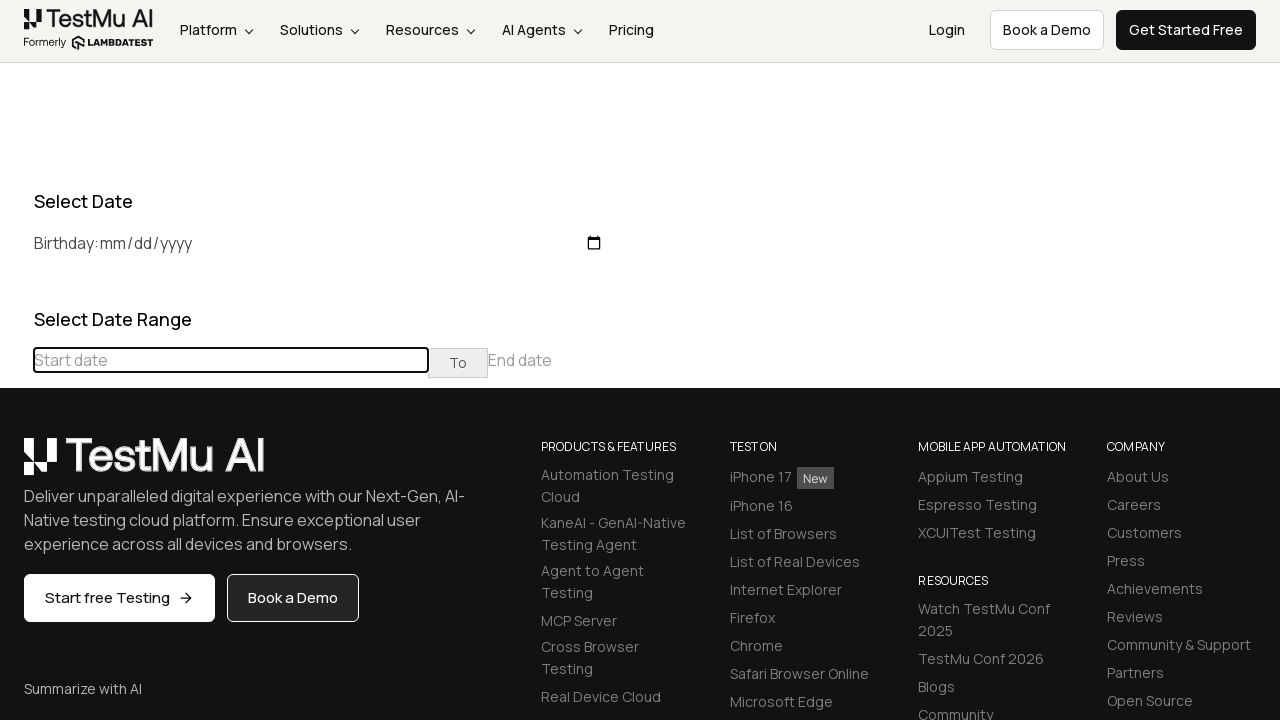

Clicked previous month button to navigate backwards at (16, 465) on (//table[@class='table-condensed']//th[@class='prev'])[1]
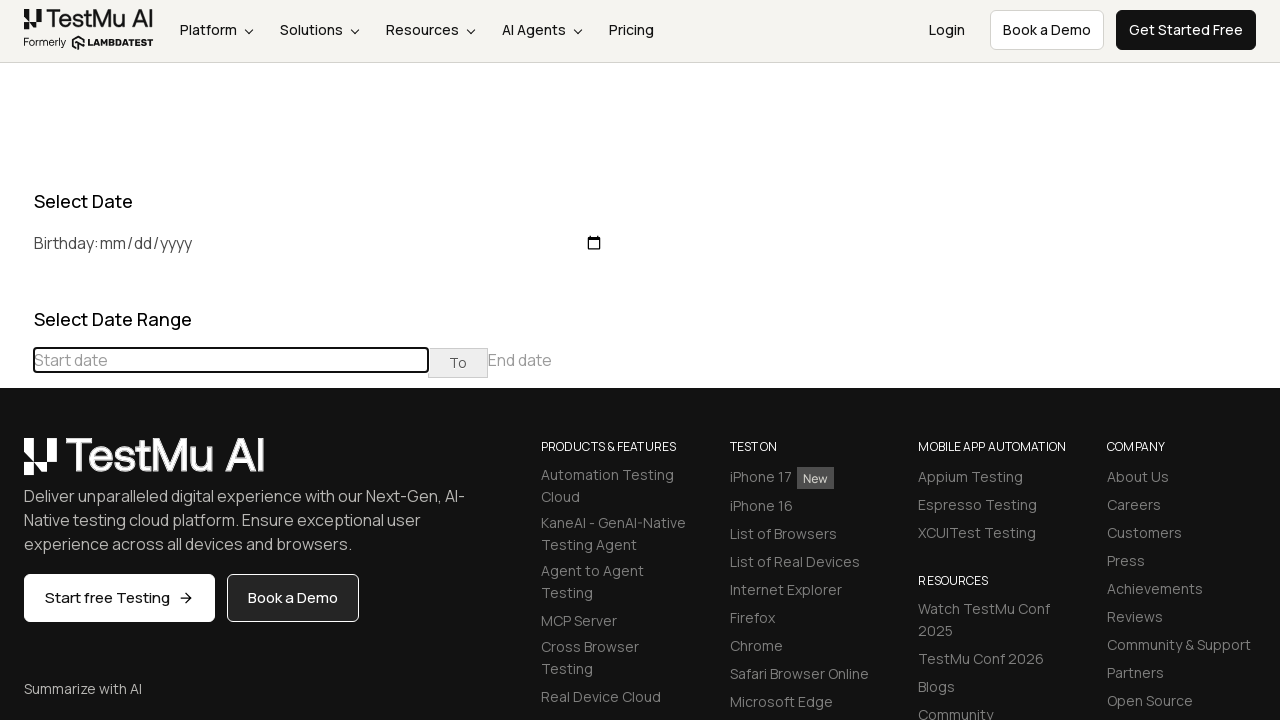

Clicked previous month button to navigate backwards at (16, 465) on (//table[@class='table-condensed']//th[@class='prev'])[1]
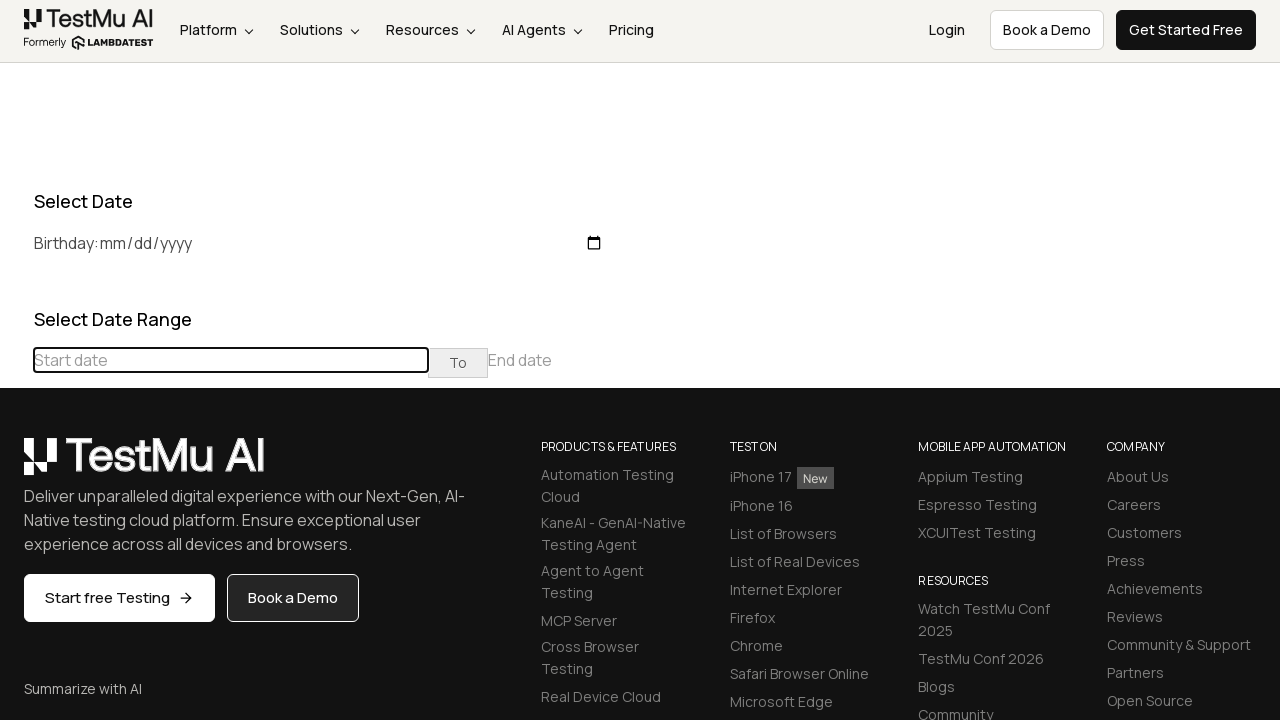

Clicked previous month button to navigate backwards at (16, 465) on (//table[@class='table-condensed']//th[@class='prev'])[1]
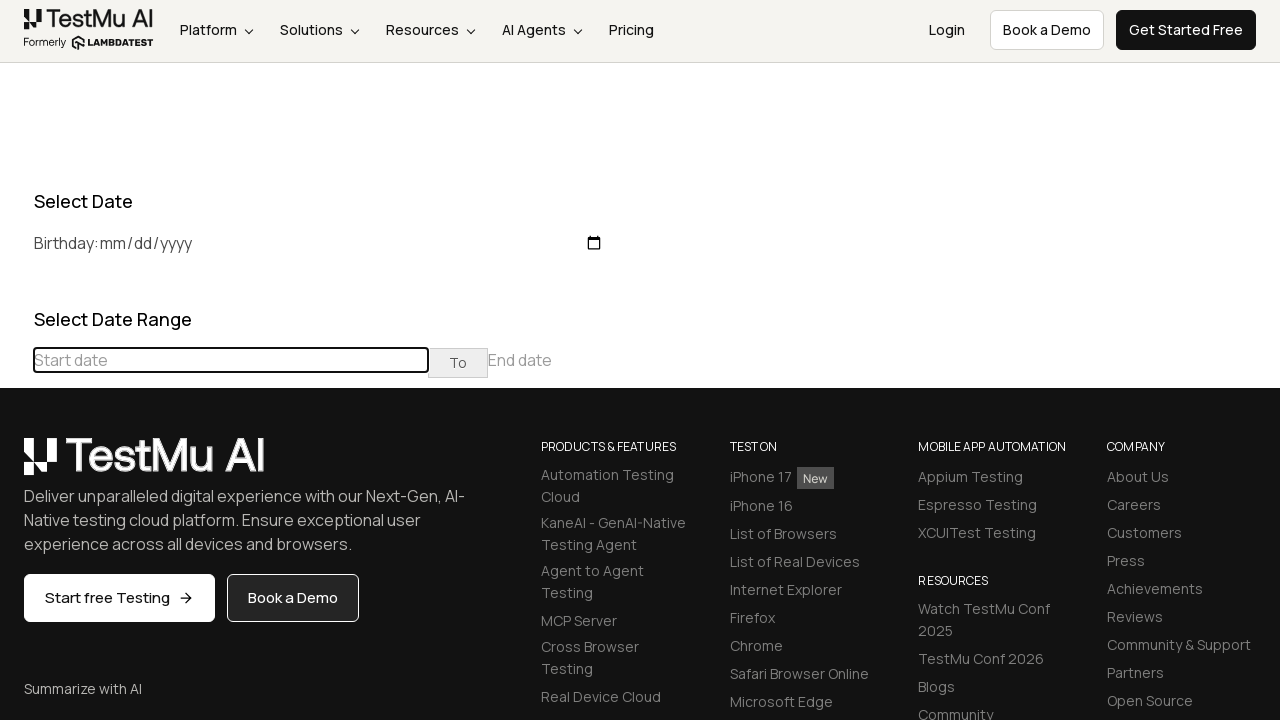

Clicked previous month button to navigate backwards at (16, 465) on (//table[@class='table-condensed']//th[@class='prev'])[1]
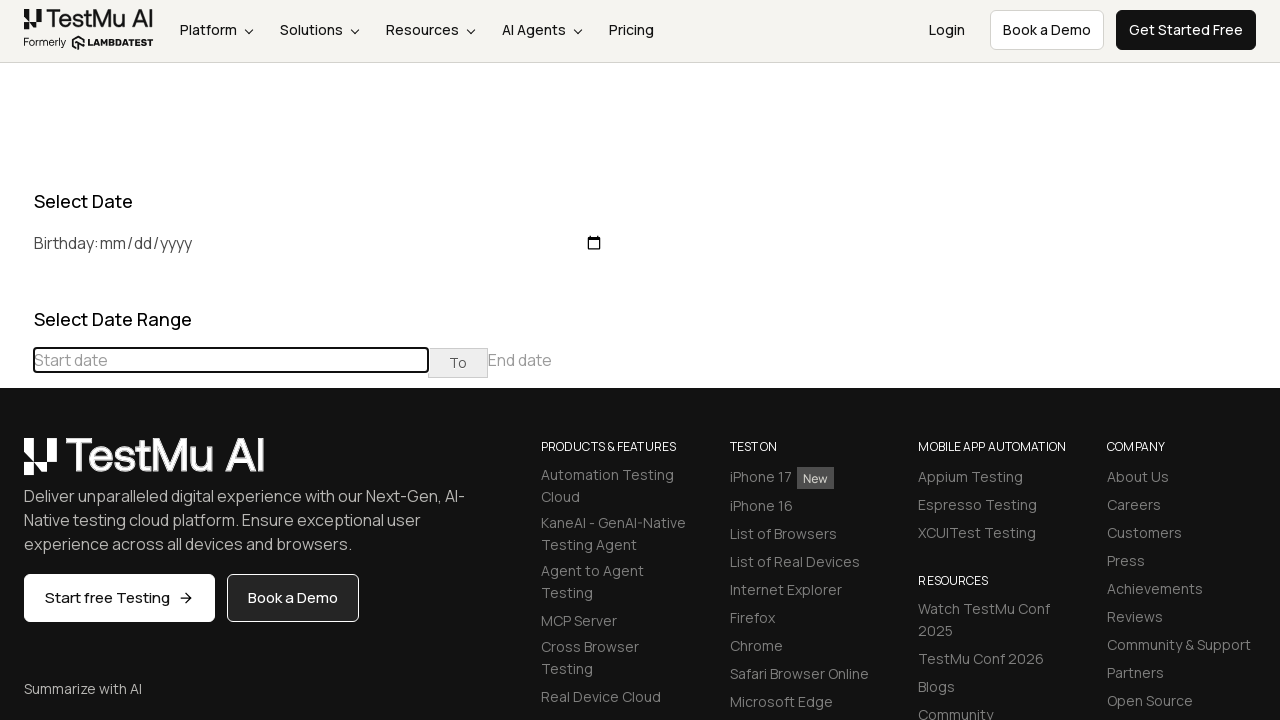

Clicked previous month button to navigate backwards at (16, 465) on (//table[@class='table-condensed']//th[@class='prev'])[1]
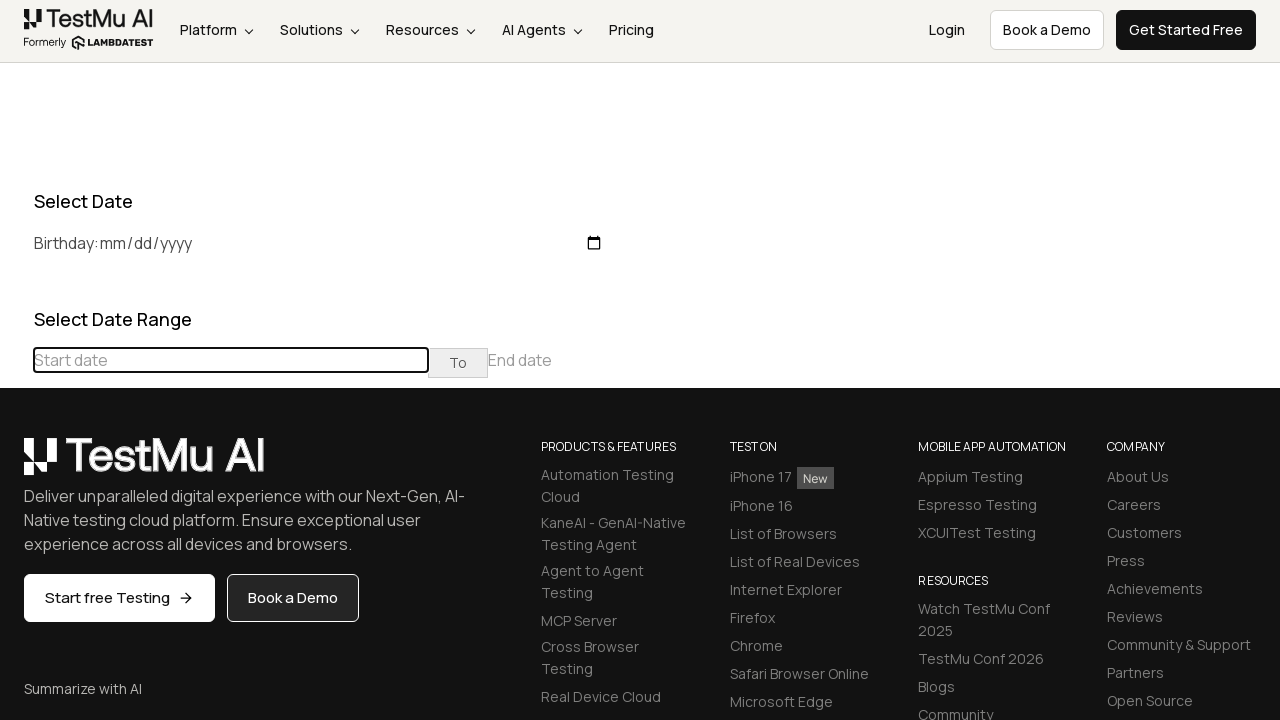

Clicked previous month button to navigate backwards at (16, 465) on (//table[@class='table-condensed']//th[@class='prev'])[1]
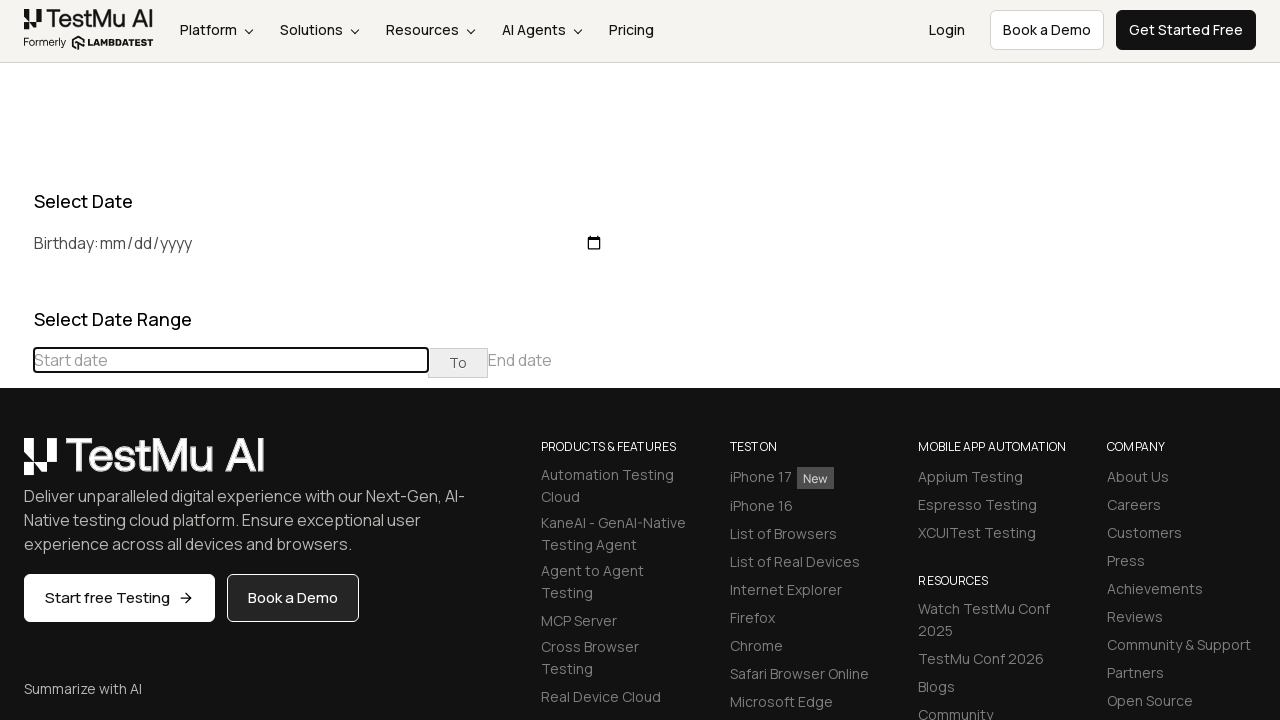

Clicked previous month button to navigate backwards at (16, 465) on (//table[@class='table-condensed']//th[@class='prev'])[1]
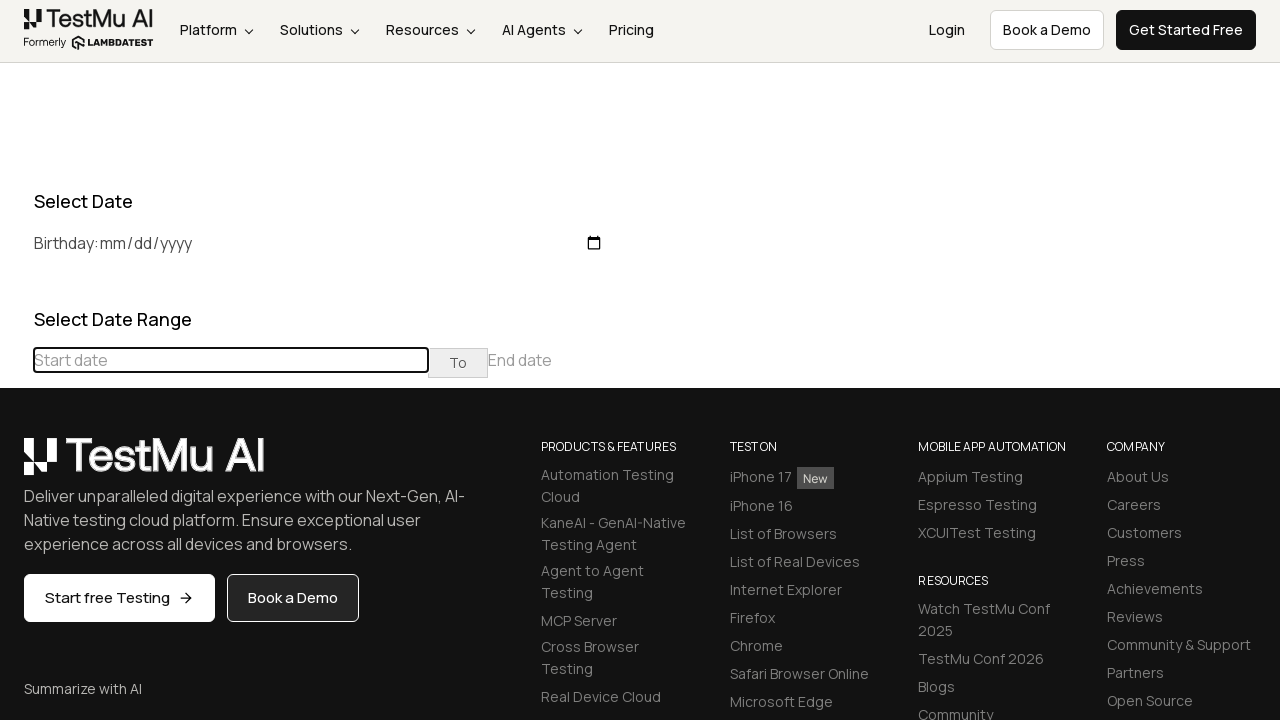

Clicked previous month button to navigate backwards at (16, 465) on (//table[@class='table-condensed']//th[@class='prev'])[1]
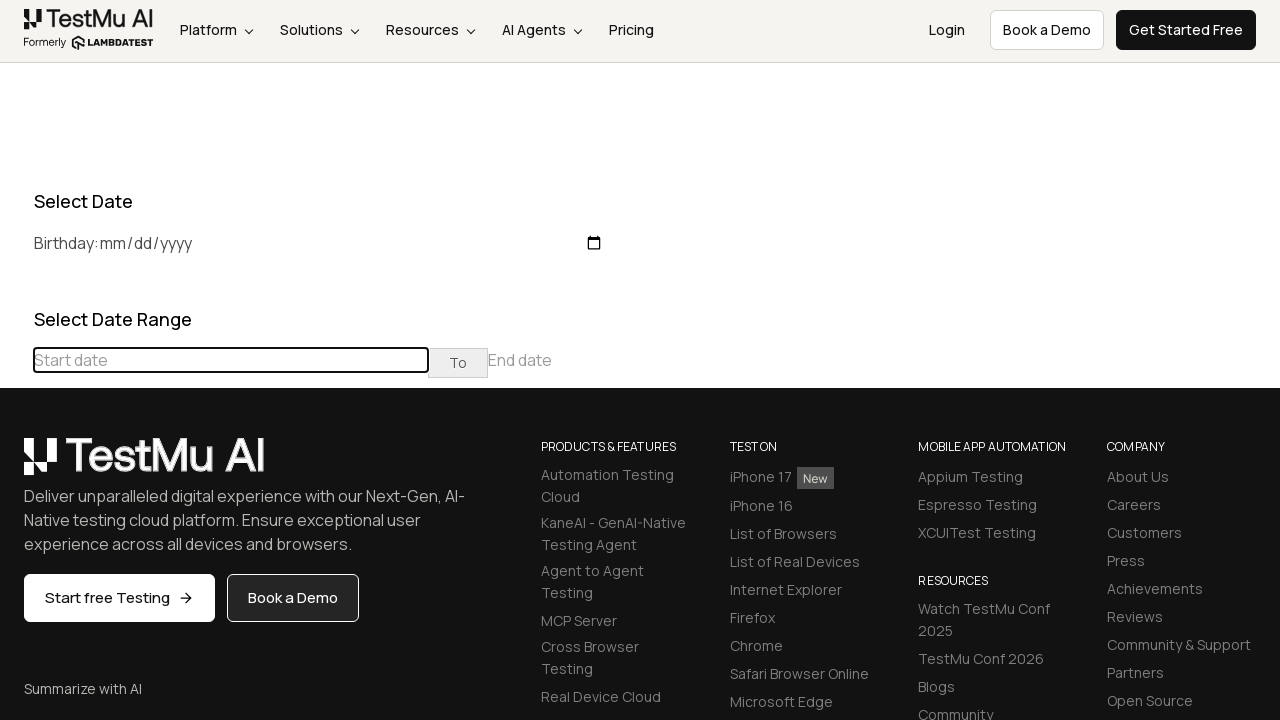

Clicked previous month button to navigate backwards at (16, 465) on (//table[@class='table-condensed']//th[@class='prev'])[1]
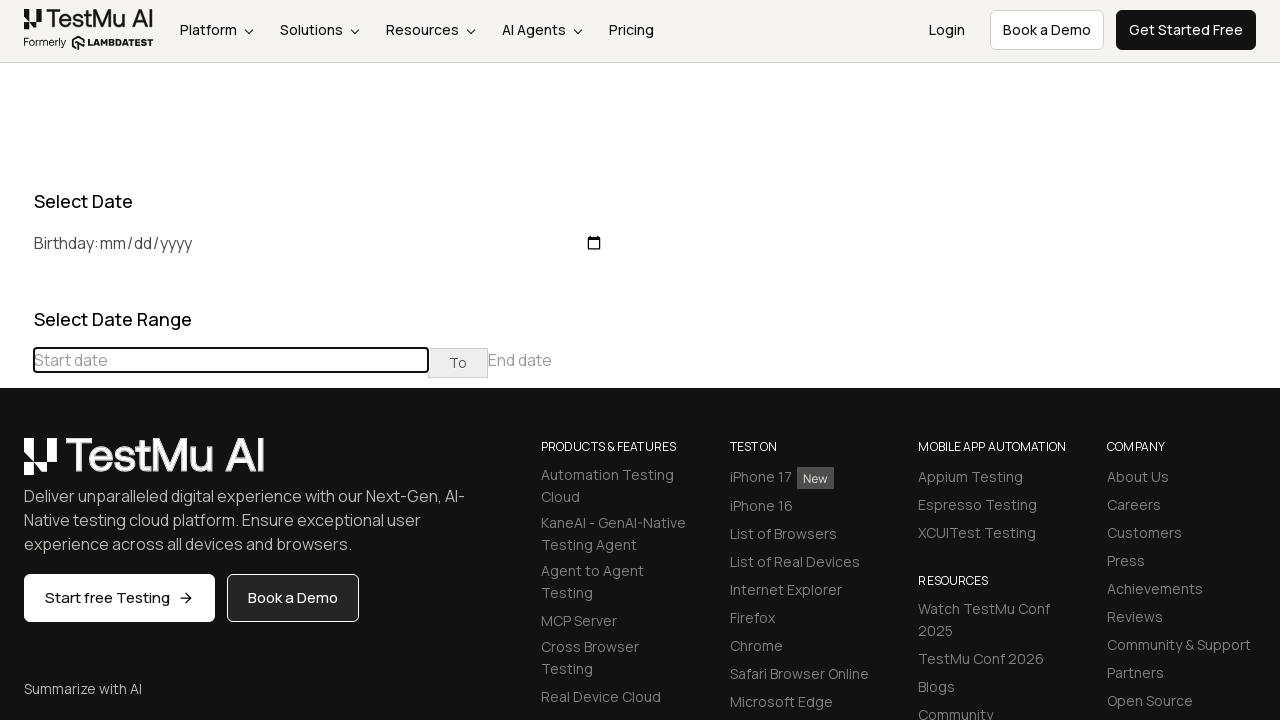

Clicked previous month button to navigate backwards at (16, 465) on (//table[@class='table-condensed']//th[@class='prev'])[1]
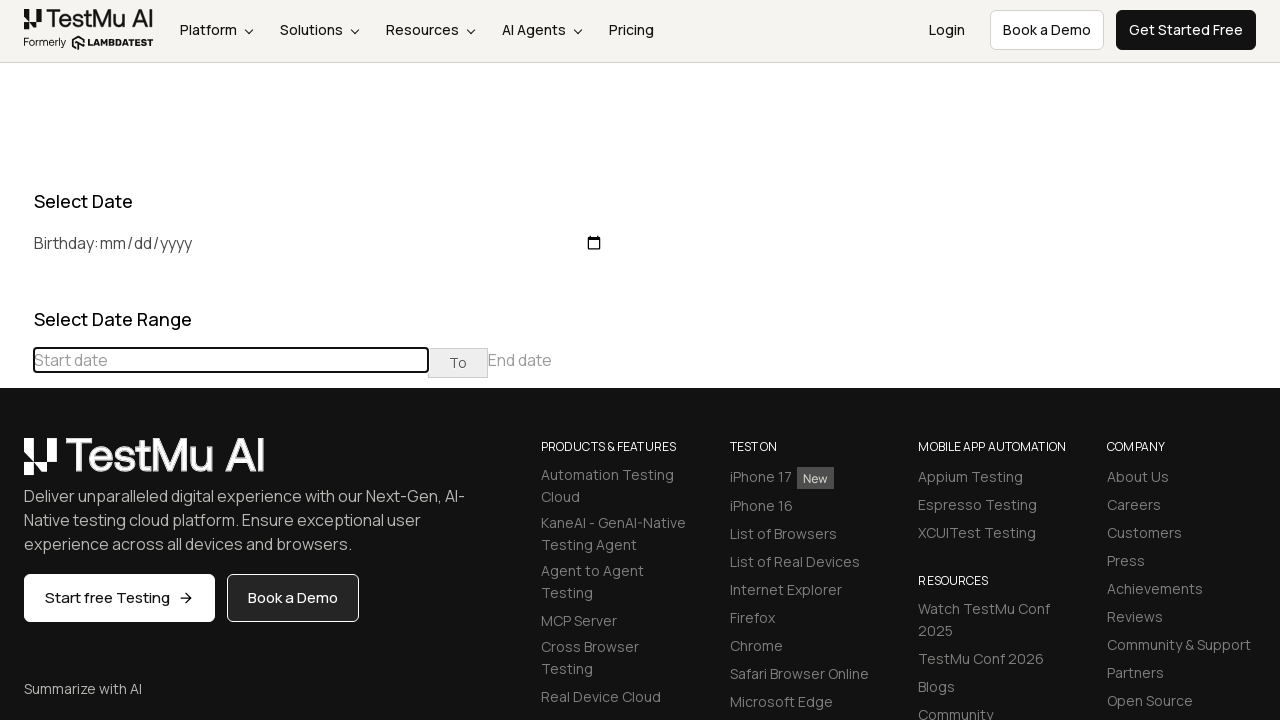

Clicked previous month button to navigate backwards at (16, 465) on (//table[@class='table-condensed']//th[@class='prev'])[1]
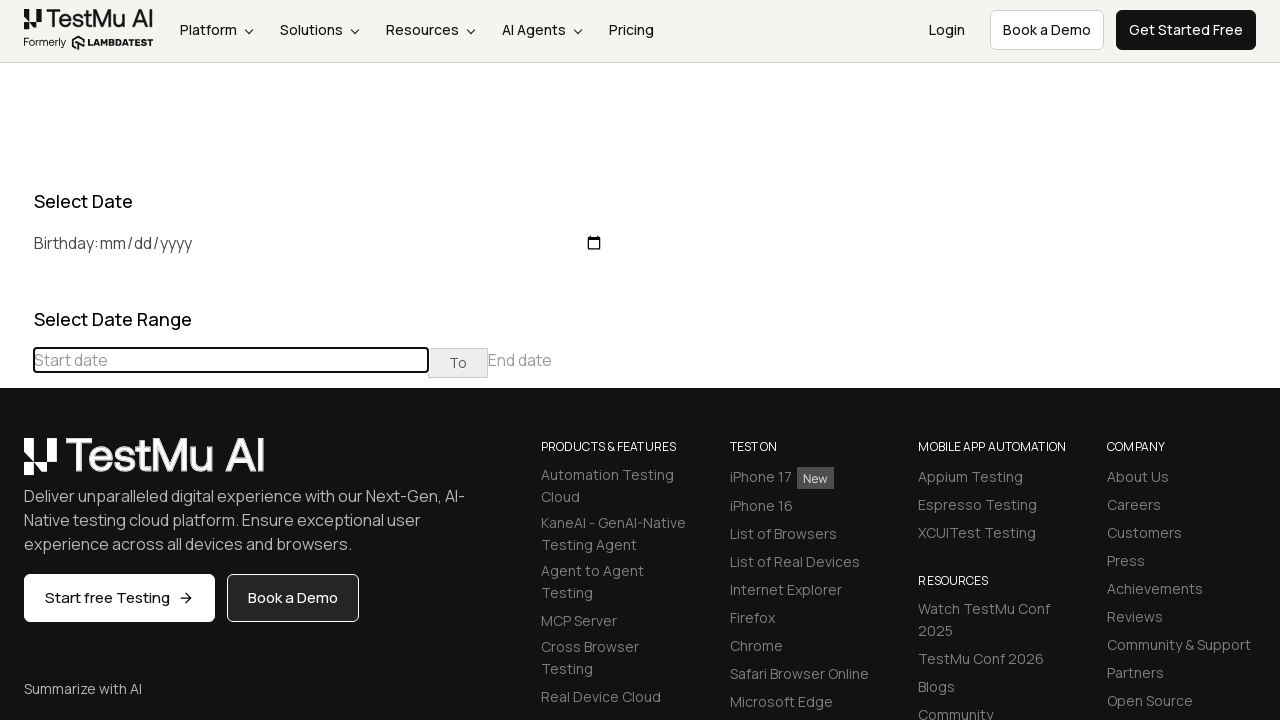

Clicked previous month button to navigate backwards at (16, 465) on (//table[@class='table-condensed']//th[@class='prev'])[1]
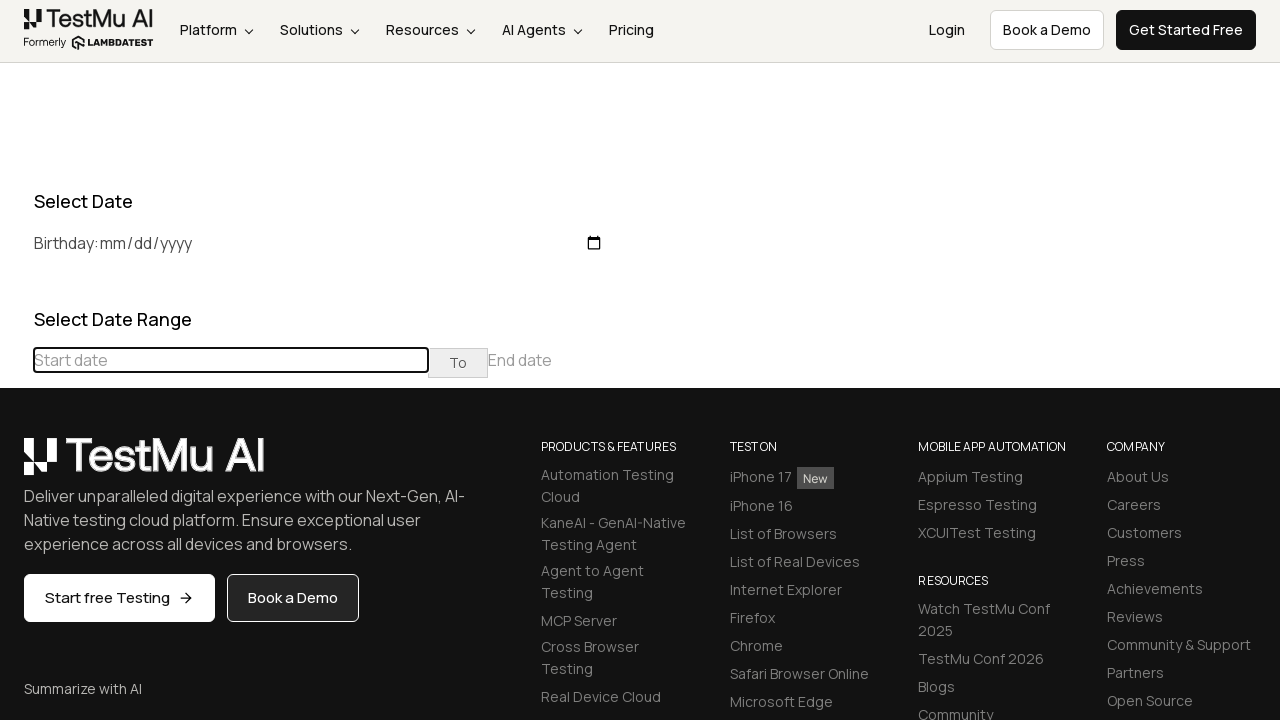

Clicked previous month button to navigate backwards at (16, 465) on (//table[@class='table-condensed']//th[@class='prev'])[1]
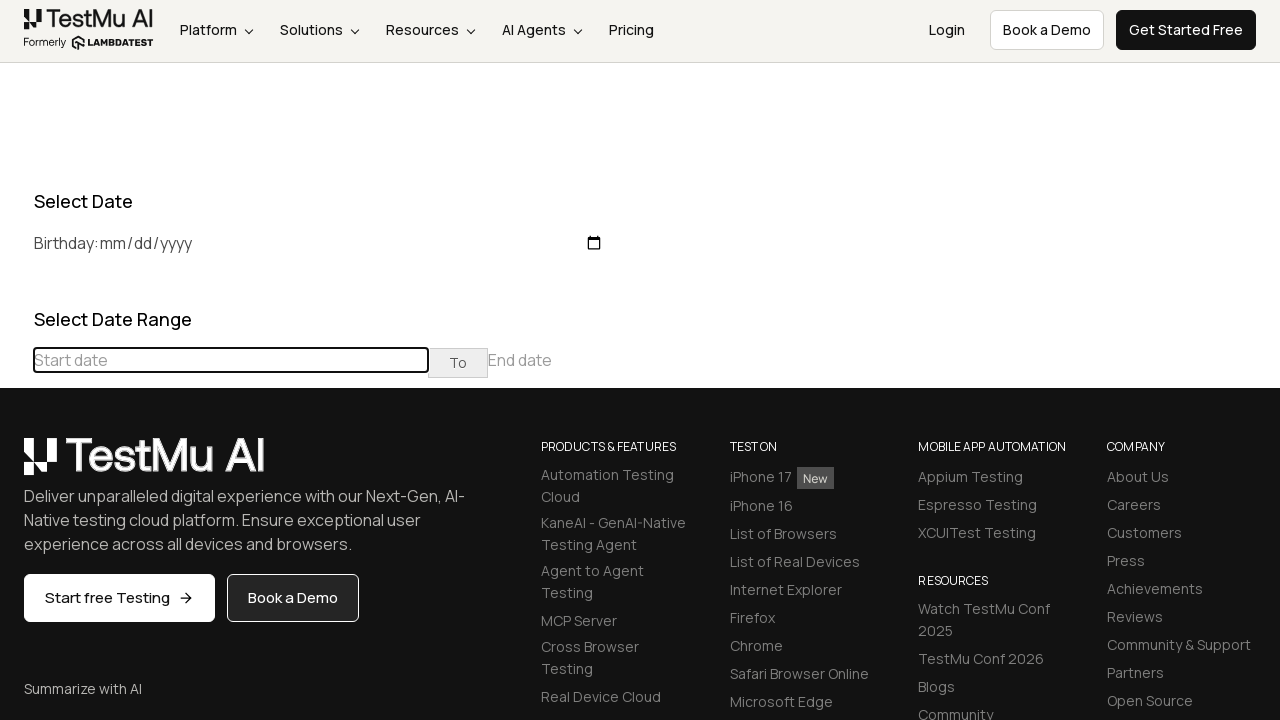

Clicked previous month button to navigate backwards at (16, 465) on (//table[@class='table-condensed']//th[@class='prev'])[1]
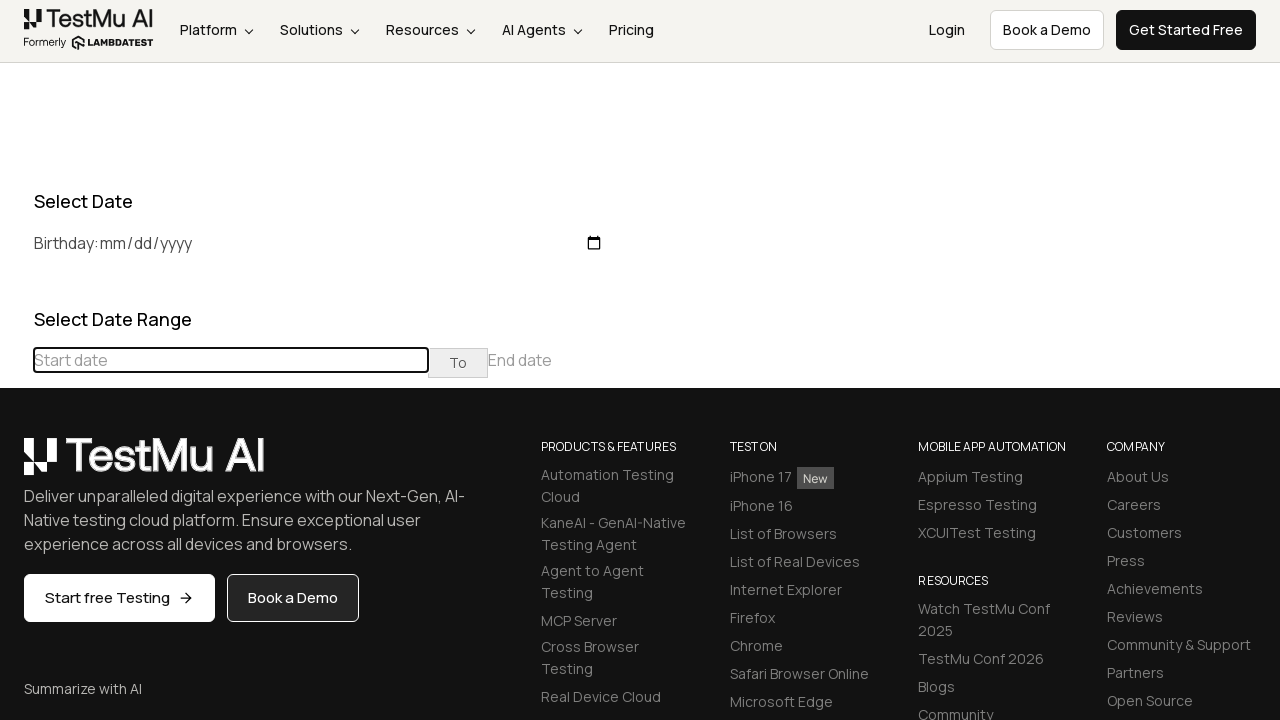

Clicked previous month button to navigate backwards at (16, 465) on (//table[@class='table-condensed']//th[@class='prev'])[1]
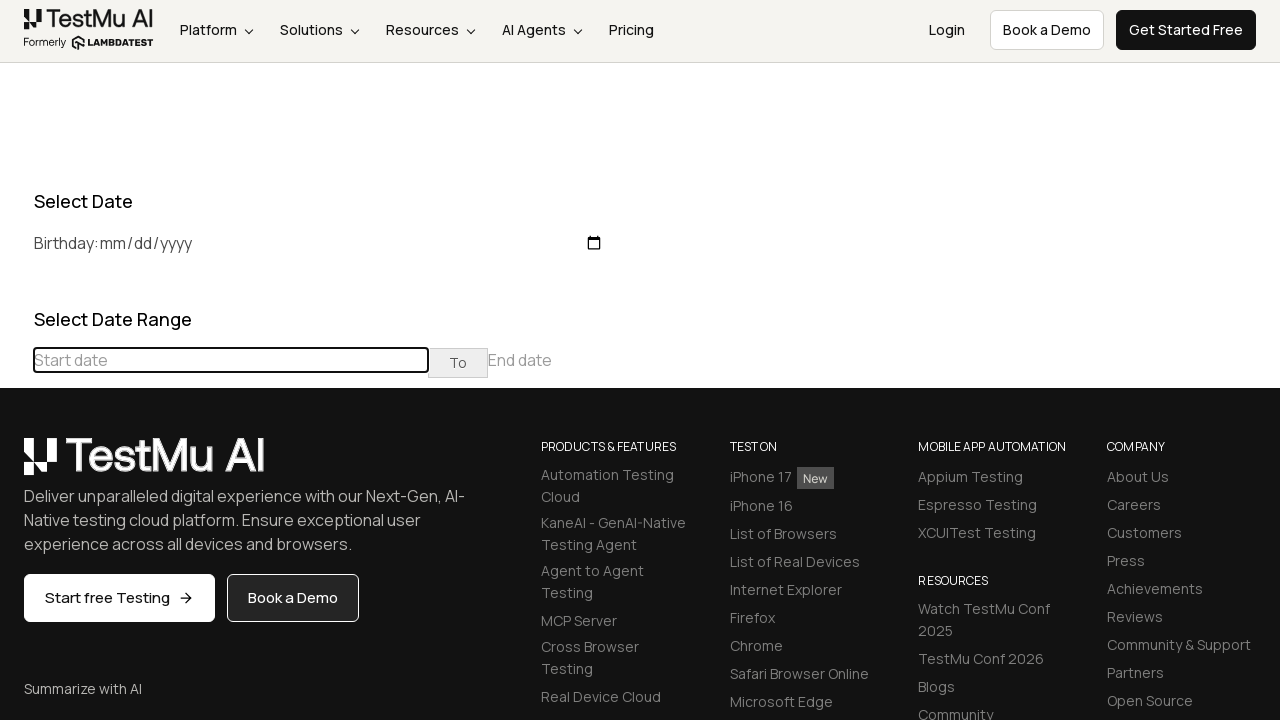

Clicked previous month button to navigate backwards at (16, 465) on (//table[@class='table-condensed']//th[@class='prev'])[1]
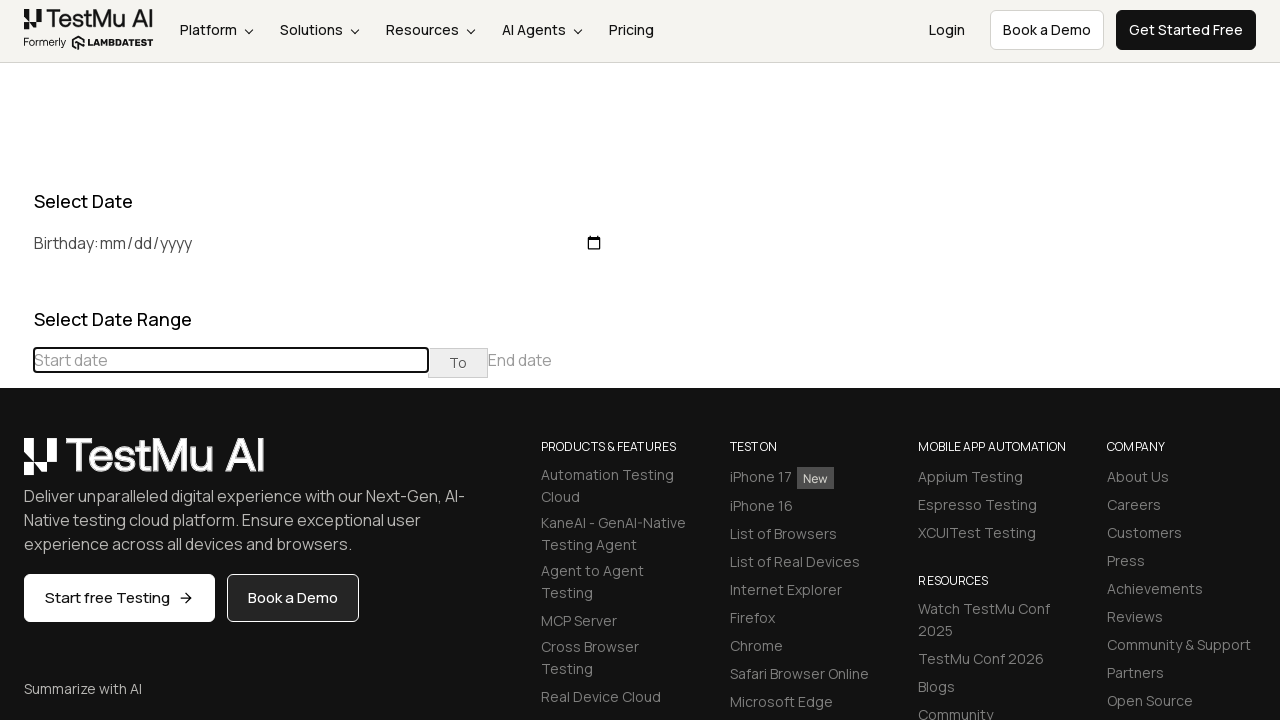

Selected day 6 from calendar for May 2024 at (52, 567) on //td[@class='day'][text()='6']
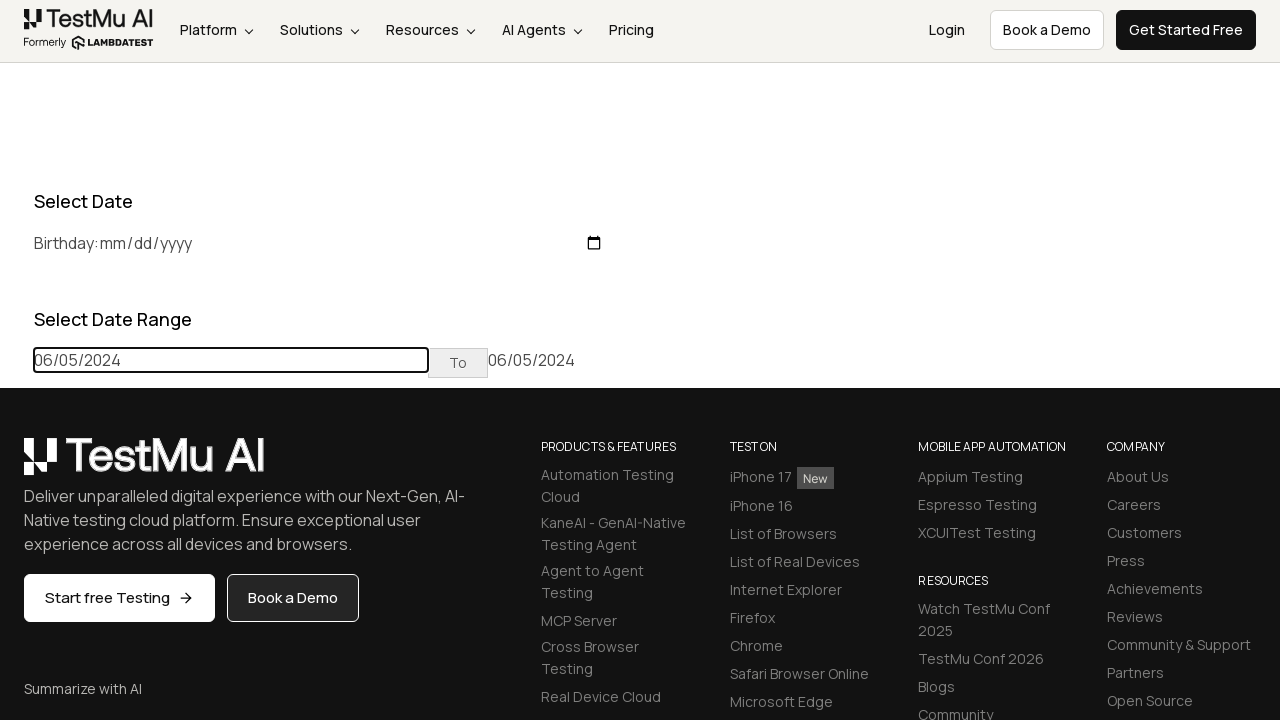

Reloaded page after selecting May 6, 2024
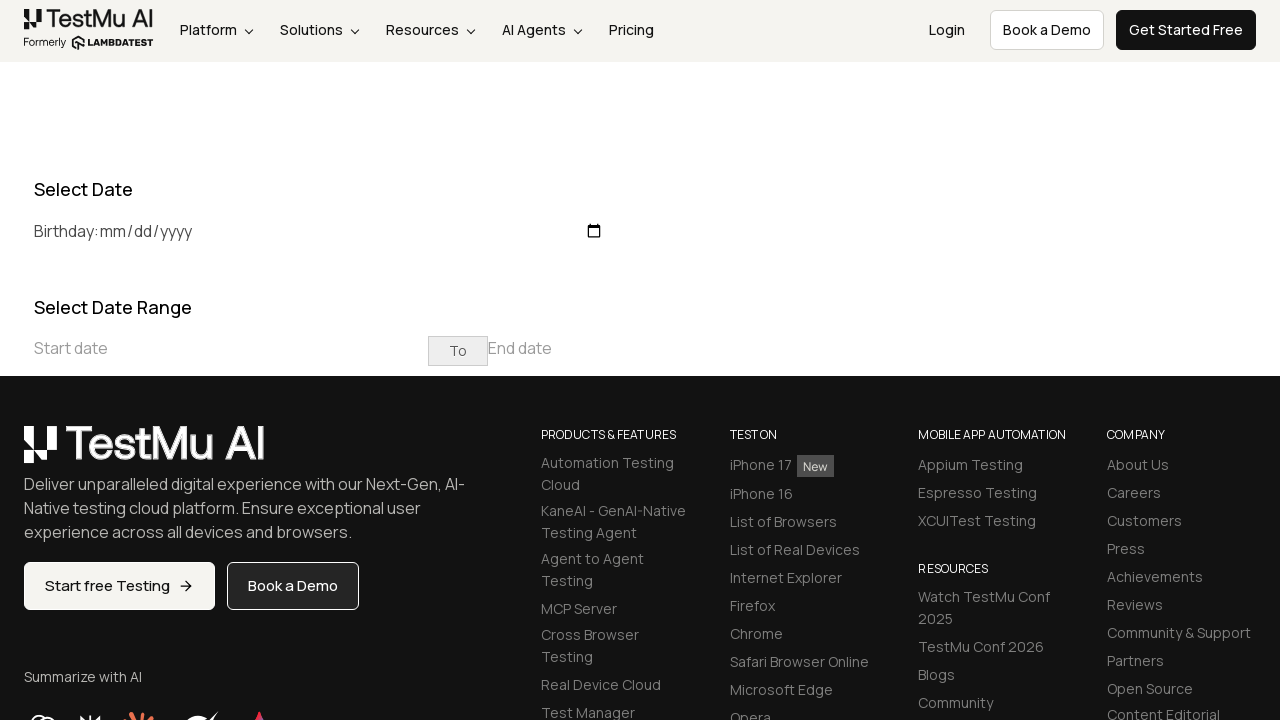

Clicked start date input to open calendar picker at (231, 348) on xpath=//input[@placeholder='Start date']
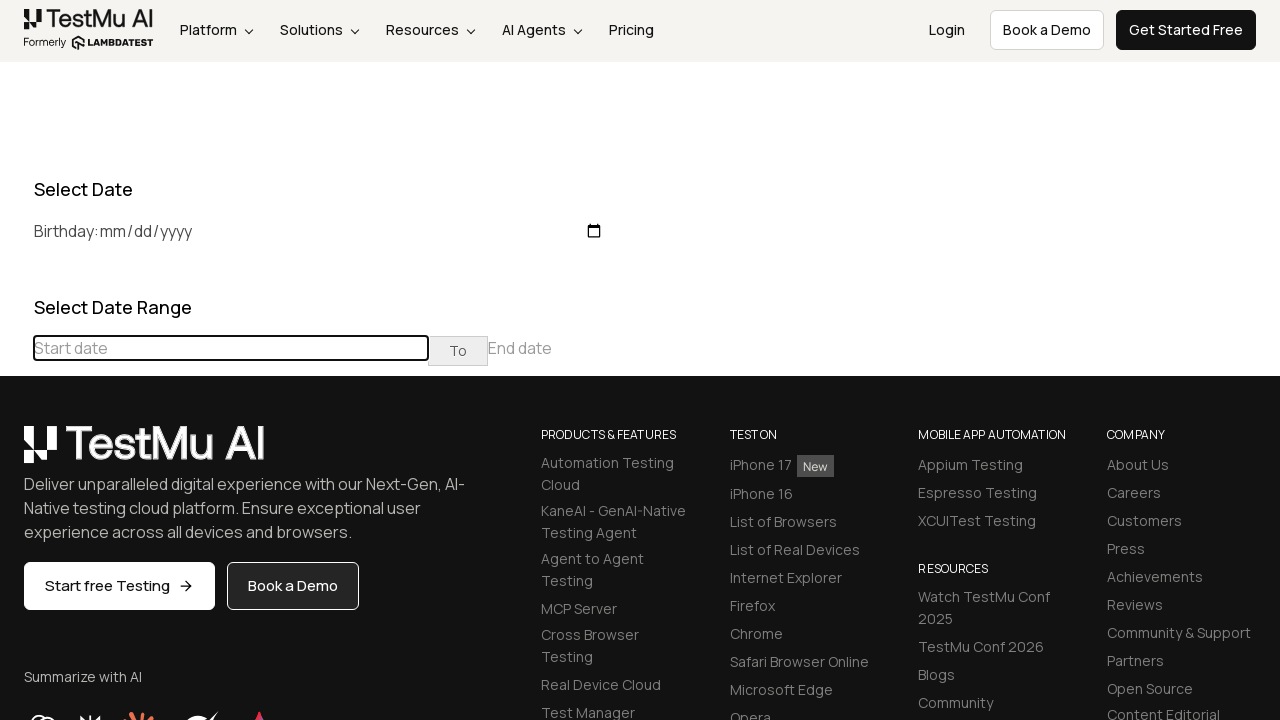

Clicked previous month button to navigate backwards at (16, 361) on (//table[@class='table-condensed']//th[@class='prev'])[1]
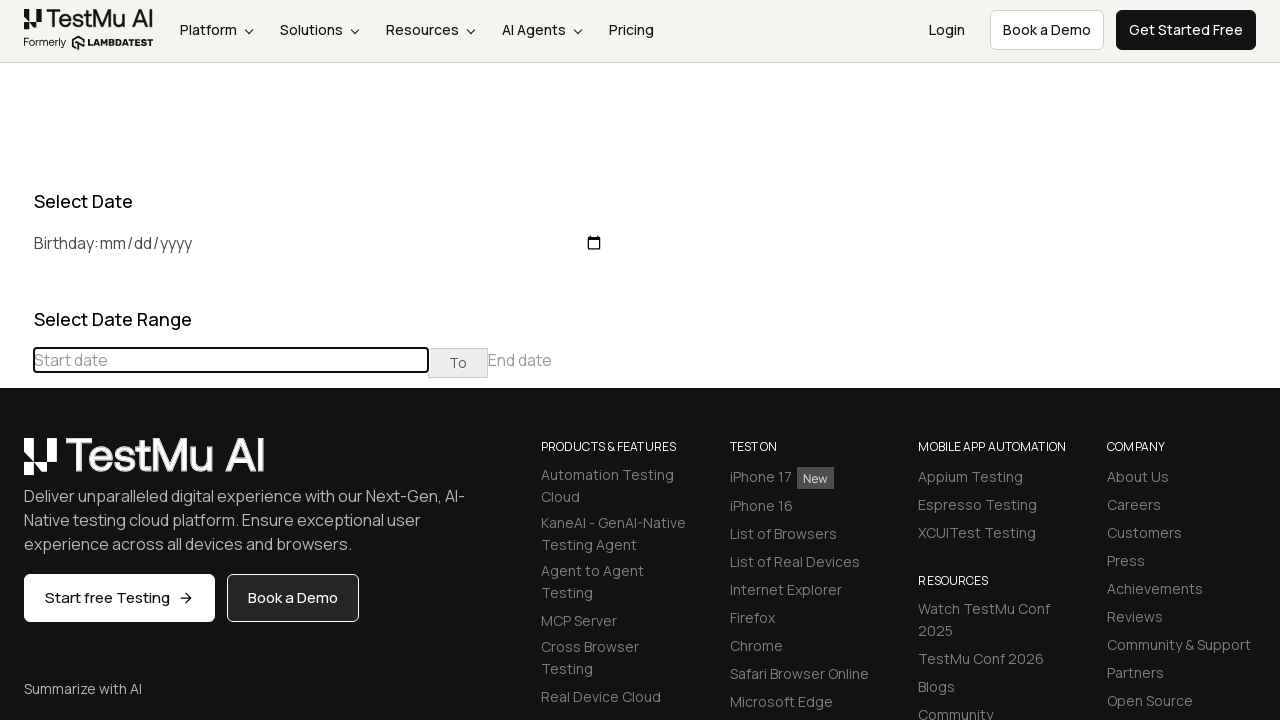

Clicked previous month button to navigate backwards at (16, 465) on (//table[@class='table-condensed']//th[@class='prev'])[1]
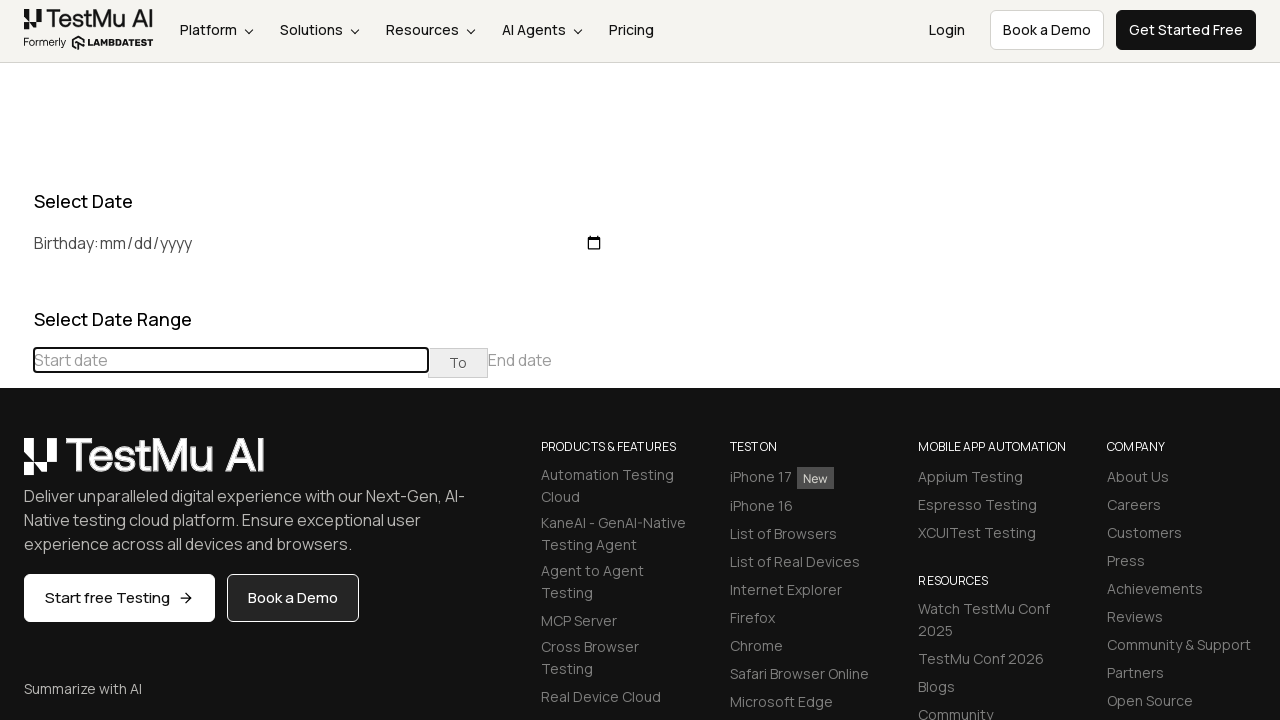

Clicked previous month button to navigate backwards at (16, 465) on (//table[@class='table-condensed']//th[@class='prev'])[1]
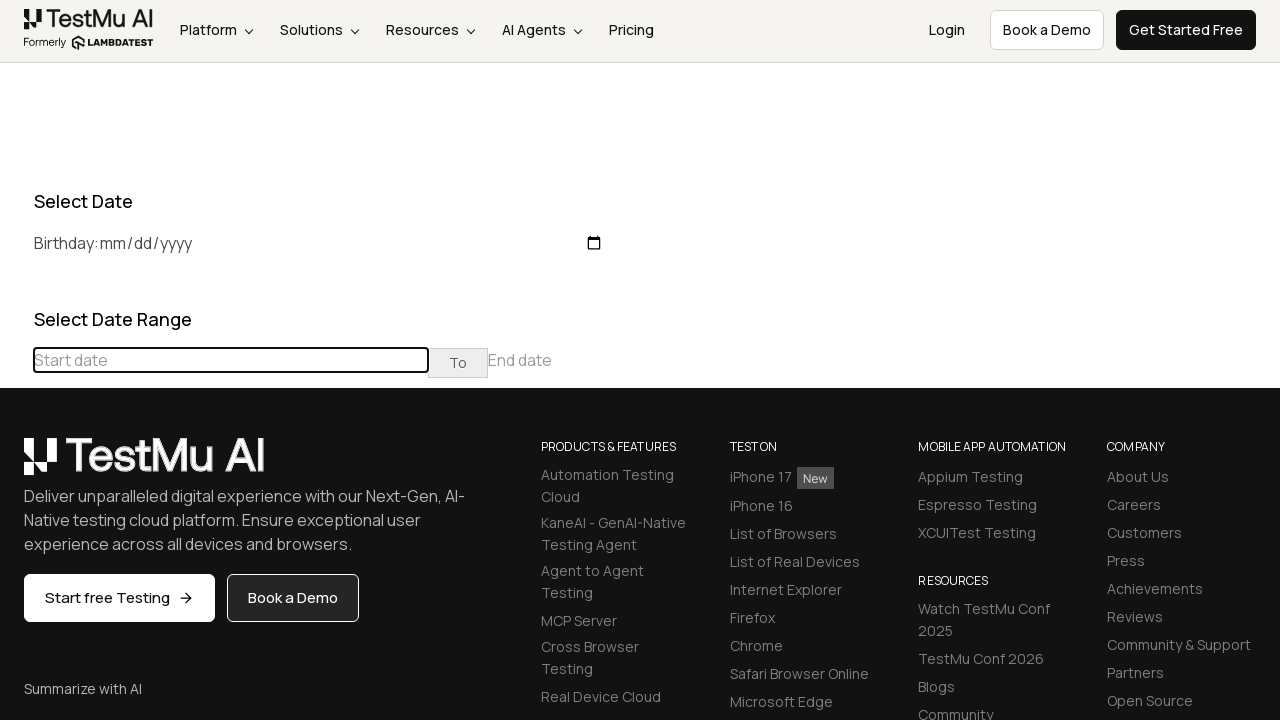

Clicked previous month button to navigate backwards at (16, 465) on (//table[@class='table-condensed']//th[@class='prev'])[1]
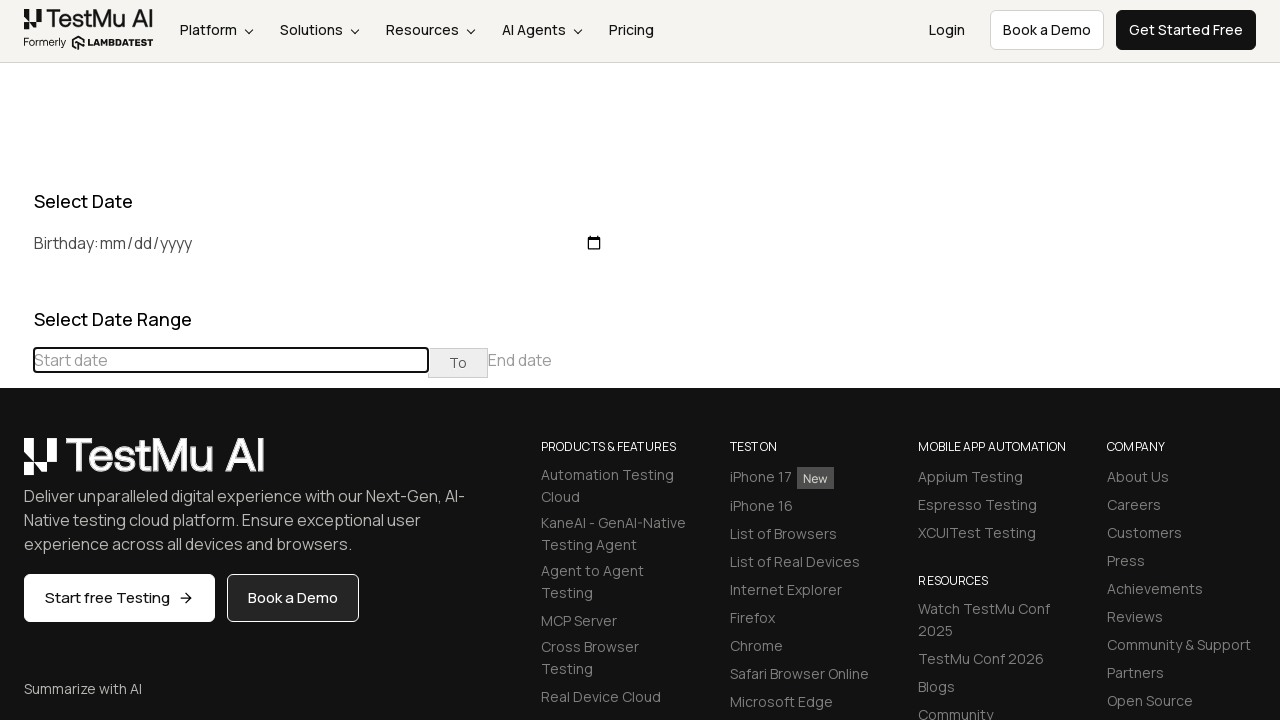

Clicked previous month button to navigate backwards at (16, 465) on (//table[@class='table-condensed']//th[@class='prev'])[1]
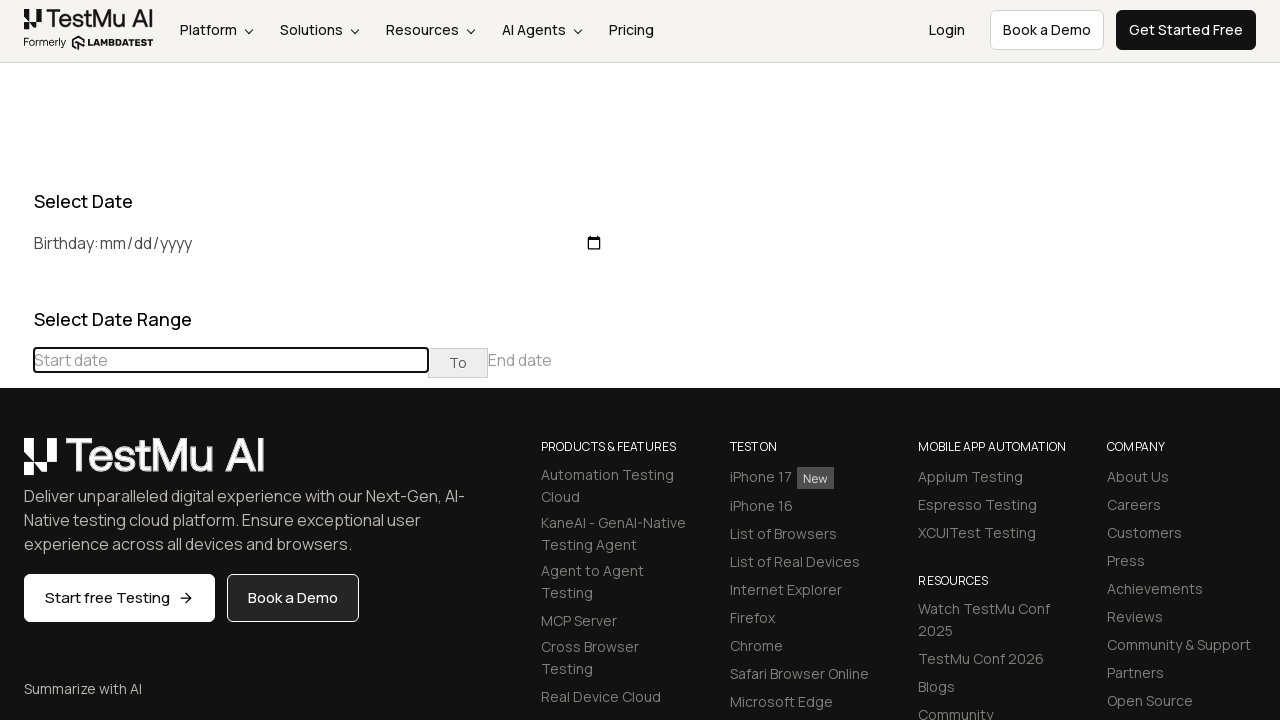

Clicked previous month button to navigate backwards at (16, 465) on (//table[@class='table-condensed']//th[@class='prev'])[1]
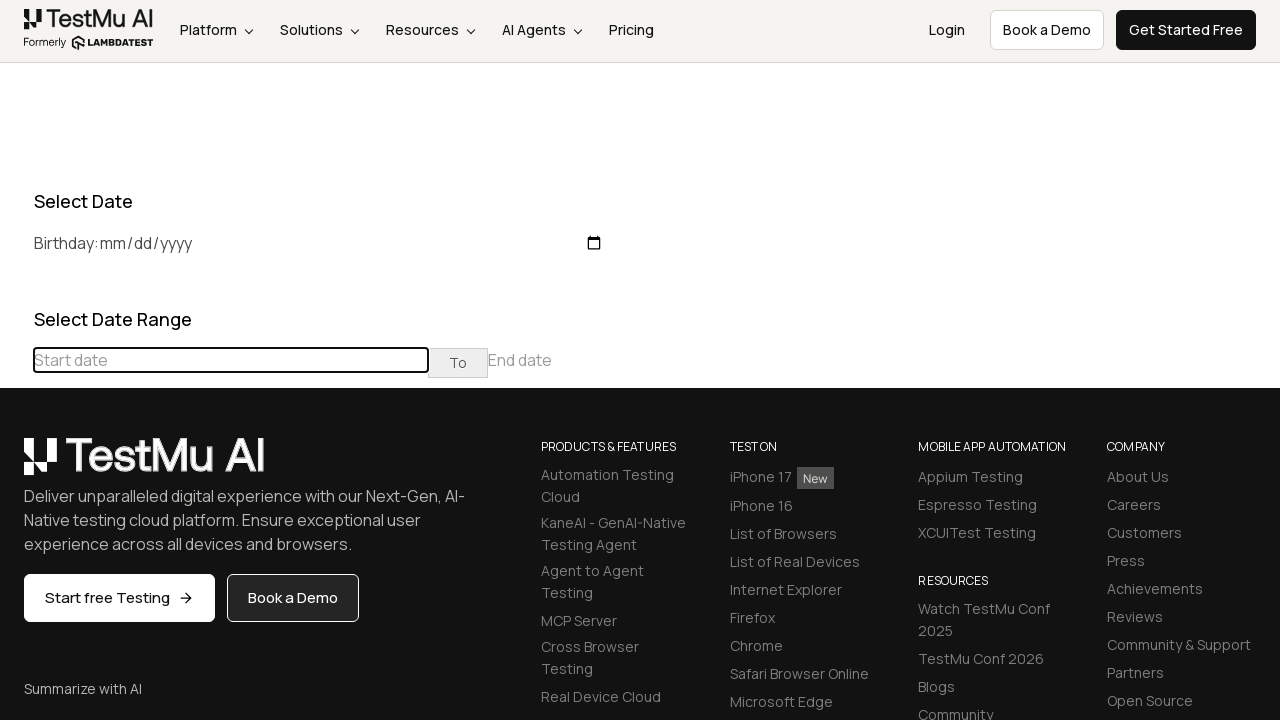

Clicked previous month button to navigate backwards at (16, 465) on (//table[@class='table-condensed']//th[@class='prev'])[1]
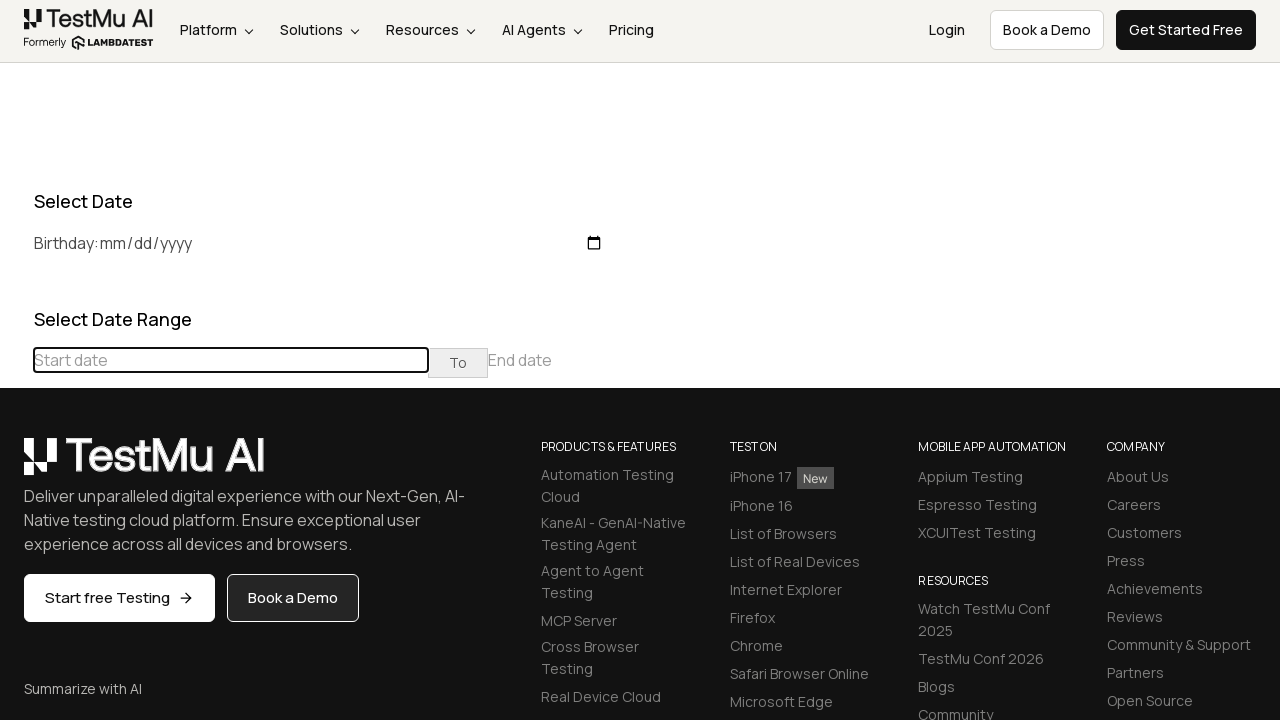

Clicked previous month button to navigate backwards at (16, 465) on (//table[@class='table-condensed']//th[@class='prev'])[1]
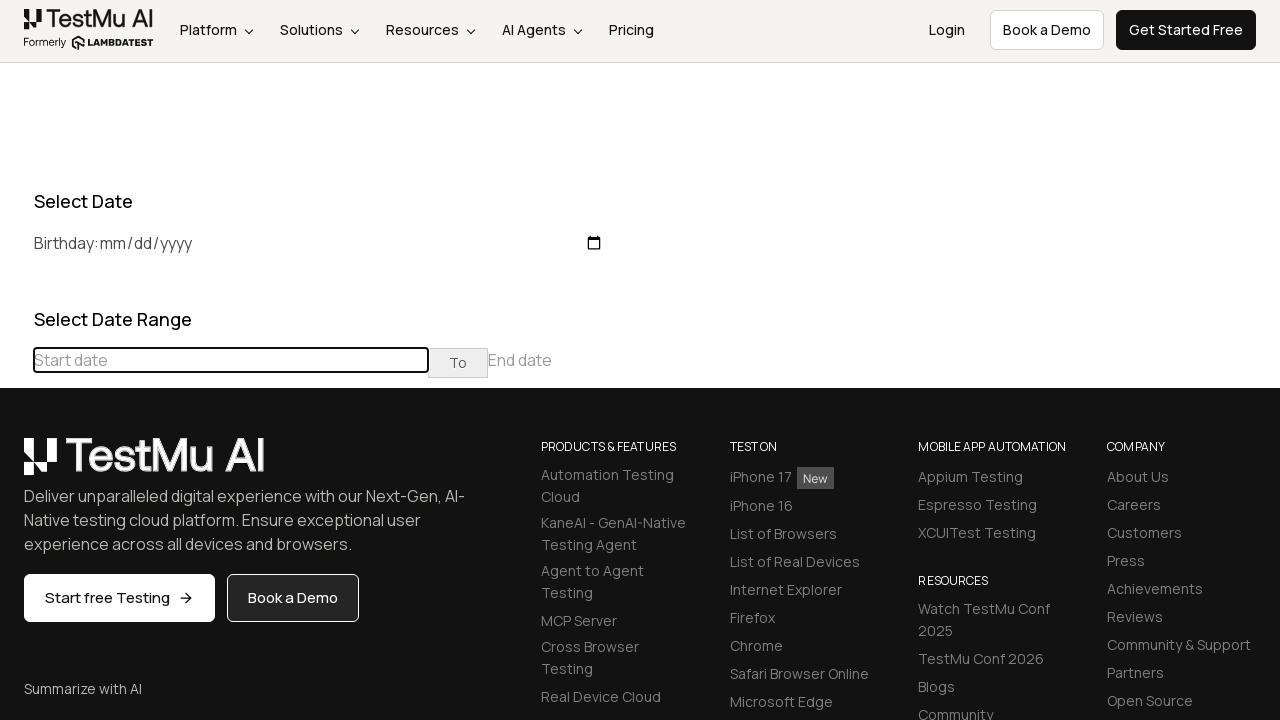

Clicked previous month button to navigate backwards at (16, 465) on (//table[@class='table-condensed']//th[@class='prev'])[1]
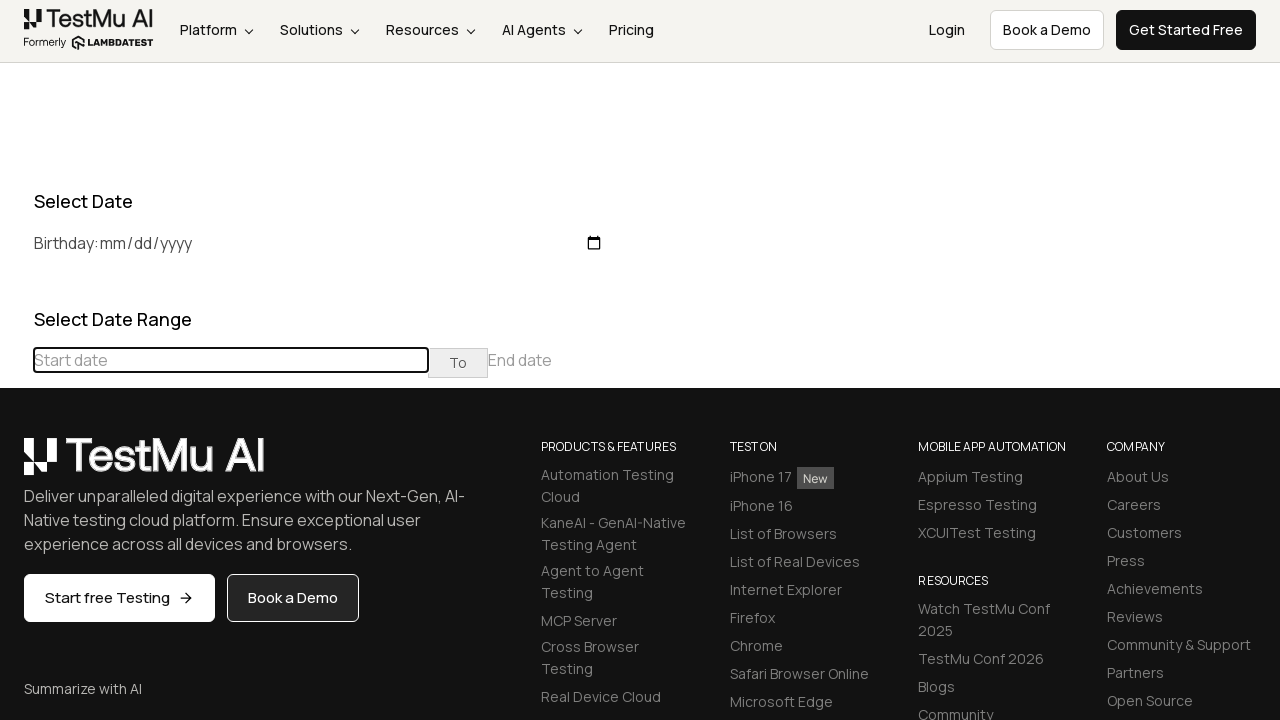

Clicked previous month button to navigate backwards at (16, 465) on (//table[@class='table-condensed']//th[@class='prev'])[1]
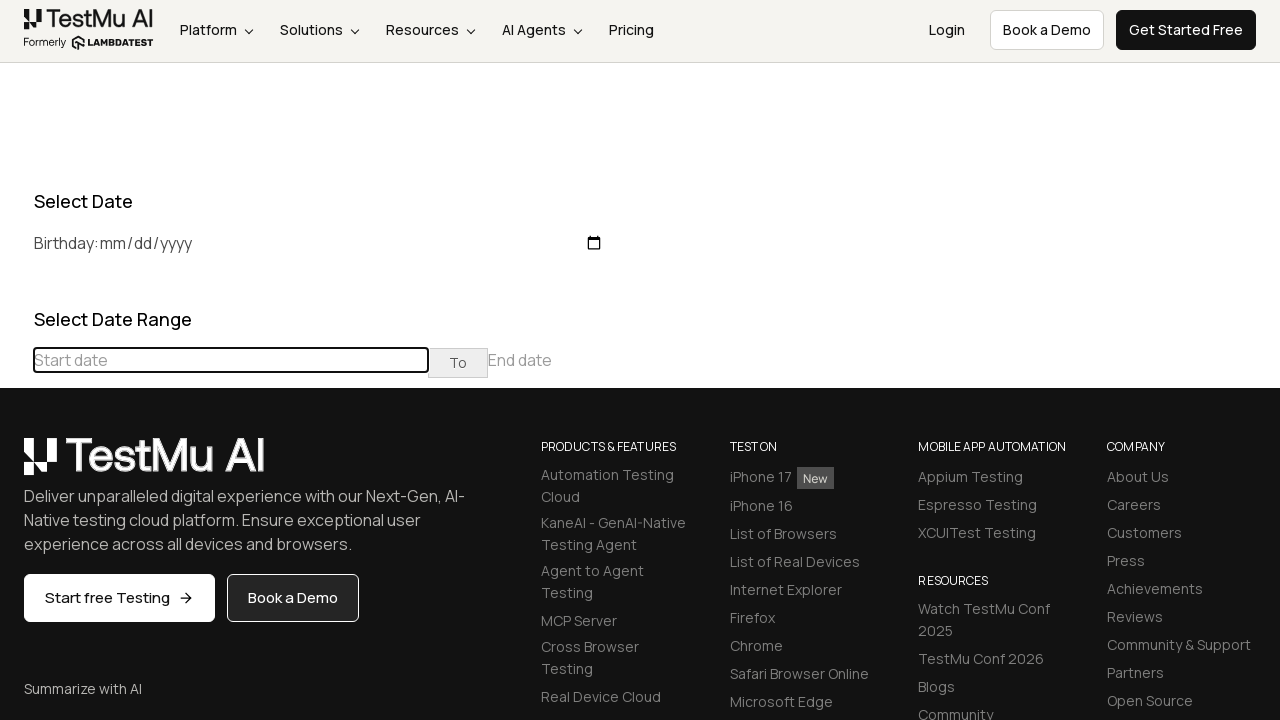

Clicked previous month button to navigate backwards at (16, 465) on (//table[@class='table-condensed']//th[@class='prev'])[1]
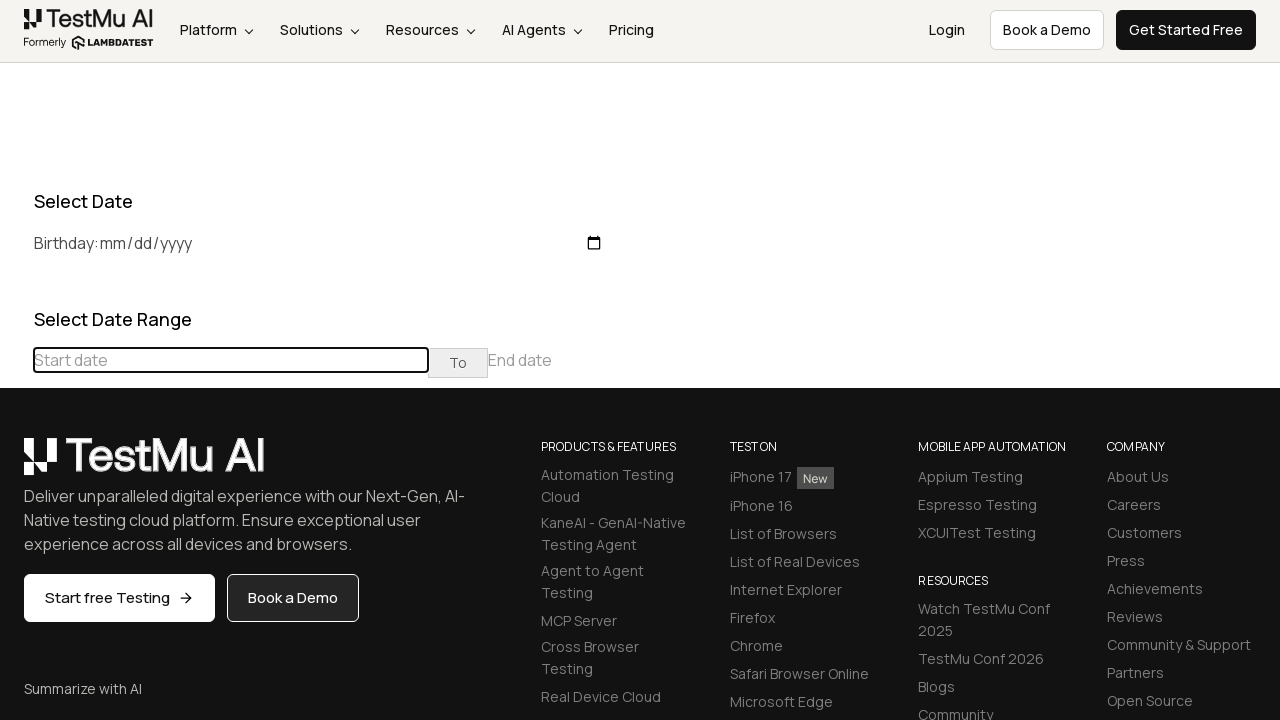

Clicked previous month button to navigate backwards at (16, 465) on (//table[@class='table-condensed']//th[@class='prev'])[1]
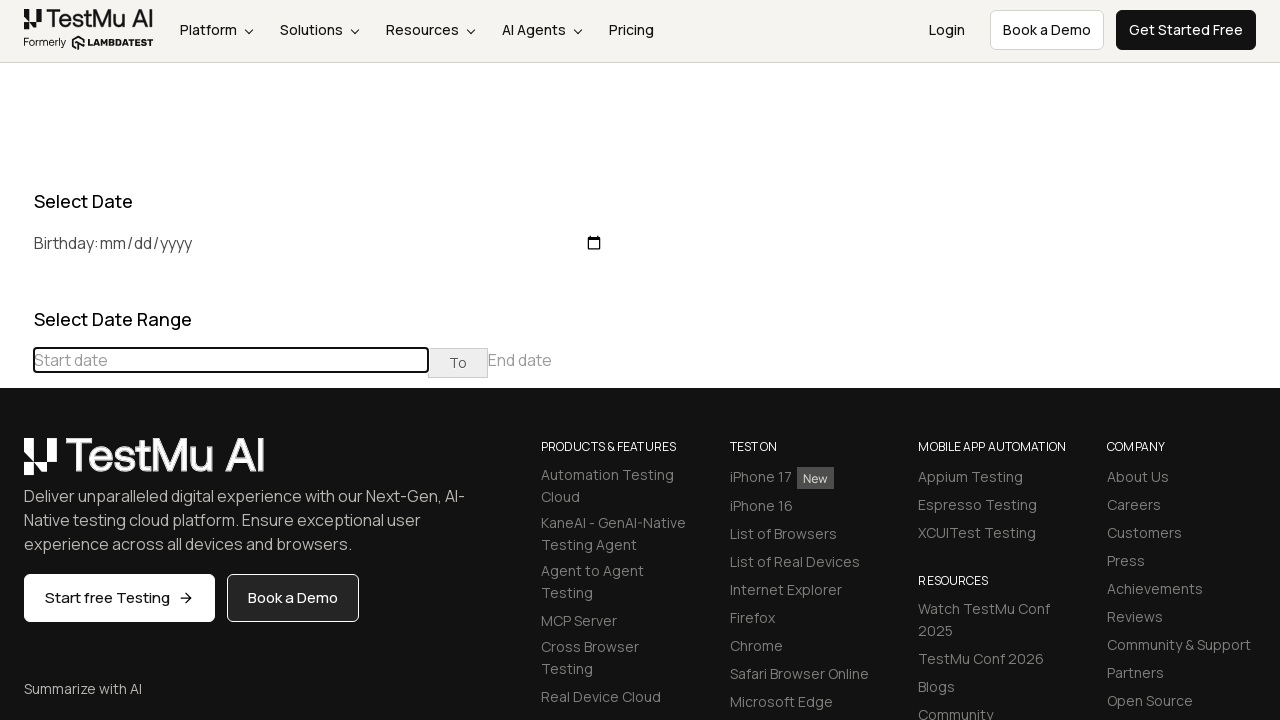

Clicked previous month button to navigate backwards at (16, 465) on (//table[@class='table-condensed']//th[@class='prev'])[1]
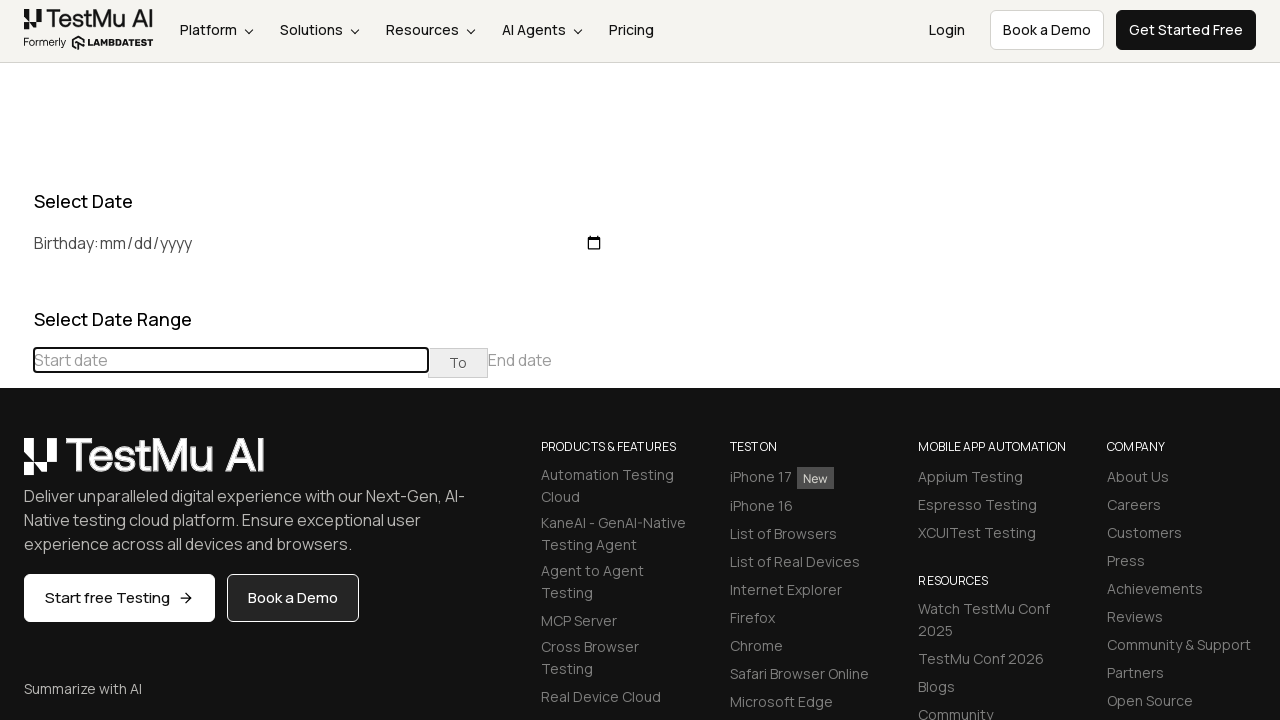

Clicked previous month button to navigate backwards at (16, 465) on (//table[@class='table-condensed']//th[@class='prev'])[1]
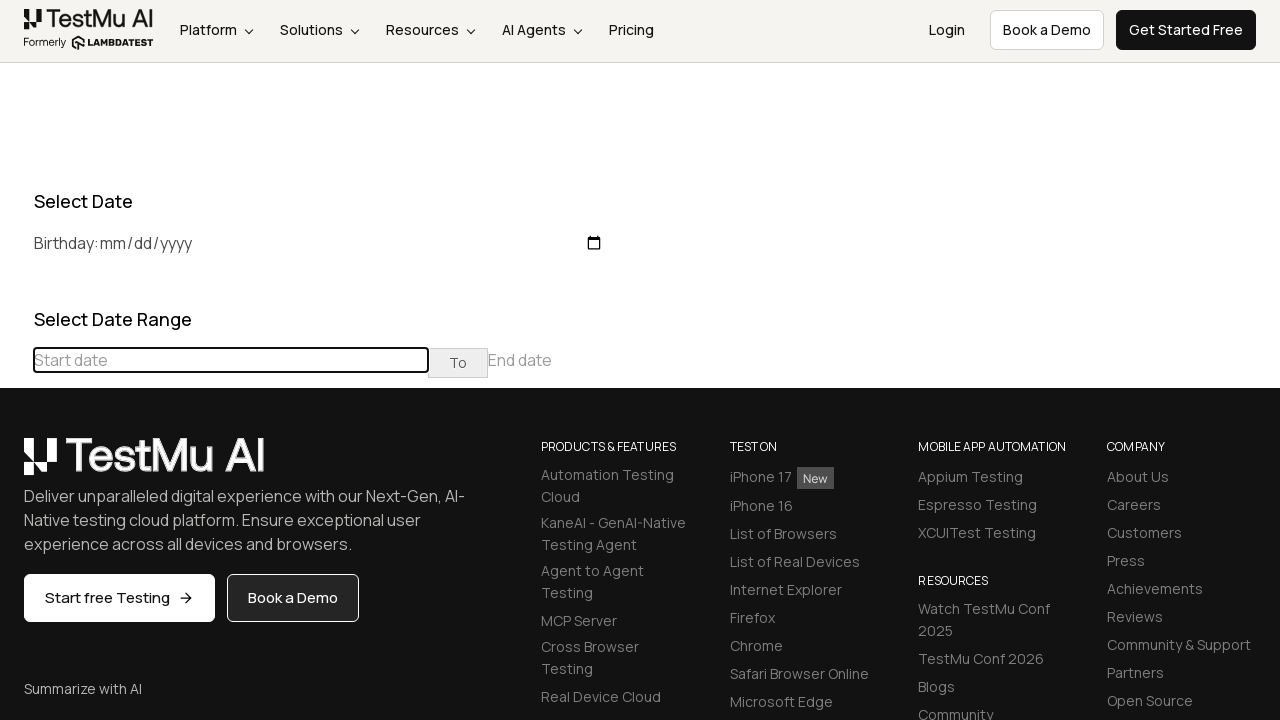

Clicked previous month button to navigate backwards at (16, 465) on (//table[@class='table-condensed']//th[@class='prev'])[1]
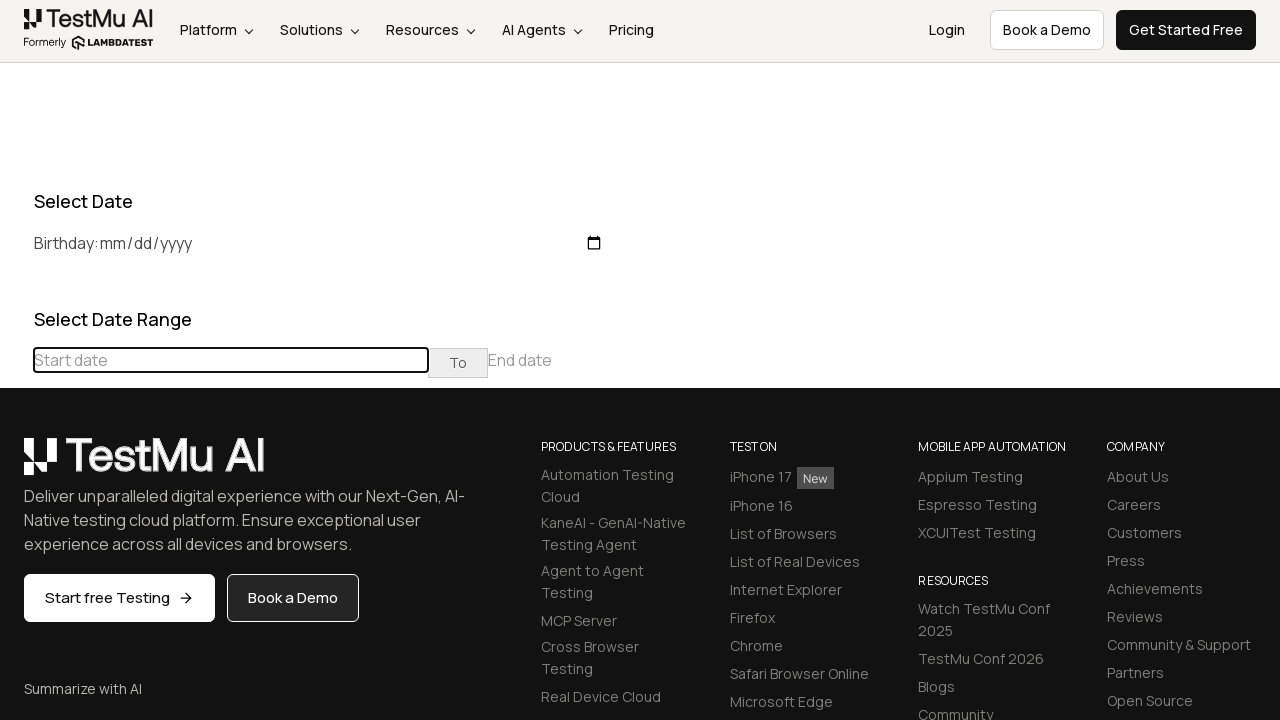

Clicked previous month button to navigate backwards at (16, 465) on (//table[@class='table-condensed']//th[@class='prev'])[1]
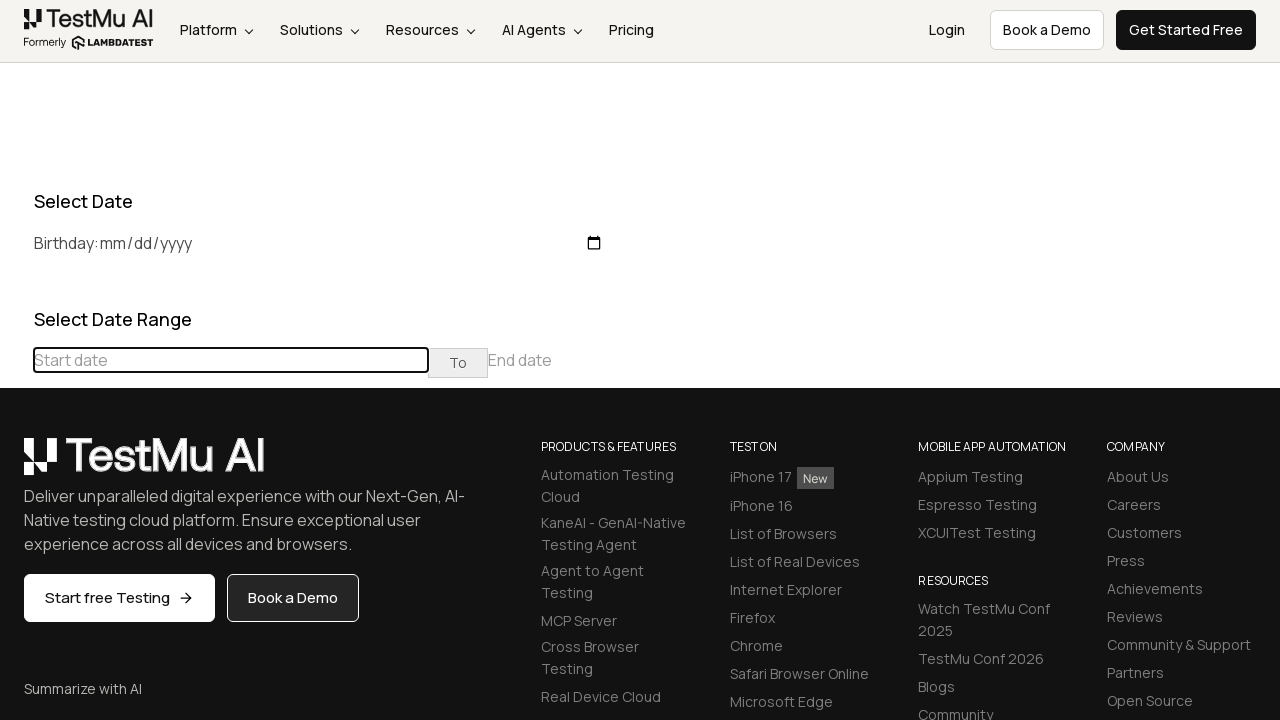

Clicked previous month button to navigate backwards at (16, 465) on (//table[@class='table-condensed']//th[@class='prev'])[1]
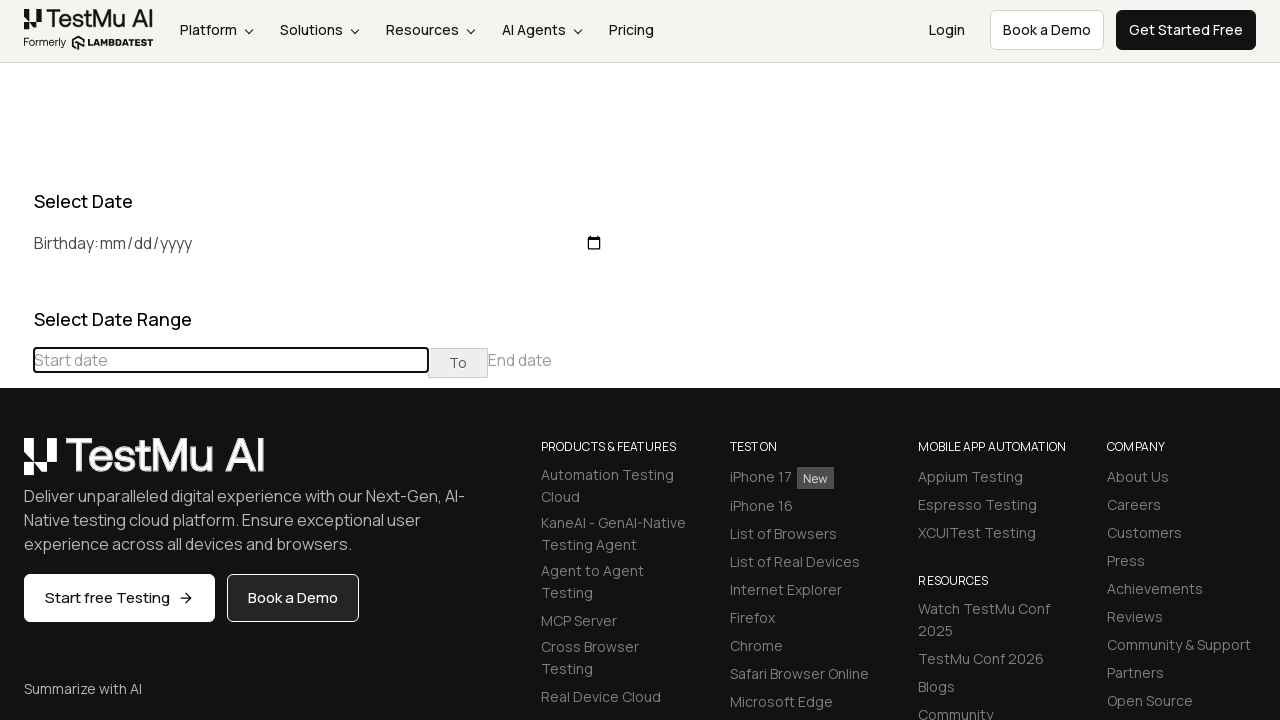

Clicked previous month button to navigate backwards at (16, 465) on (//table[@class='table-condensed']//th[@class='prev'])[1]
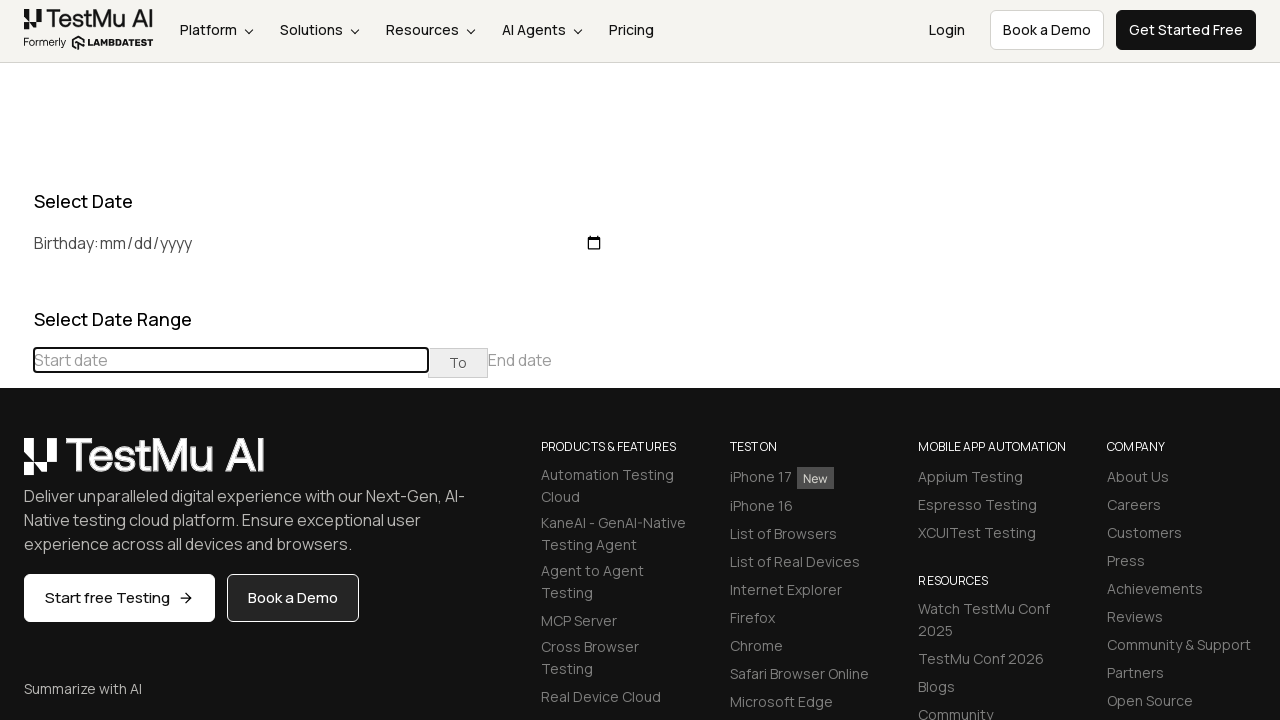

Clicked previous month button to navigate backwards at (16, 465) on (//table[@class='table-condensed']//th[@class='prev'])[1]
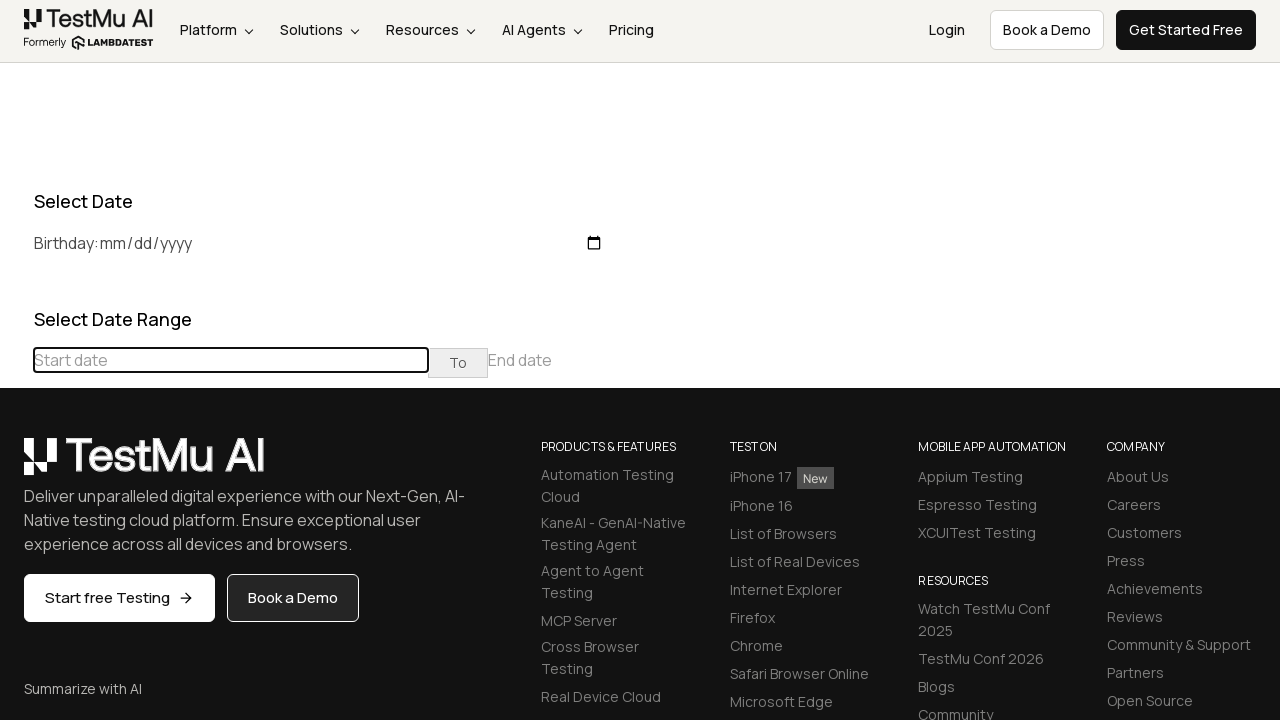

Clicked previous month button to navigate backwards at (16, 465) on (//table[@class='table-condensed']//th[@class='prev'])[1]
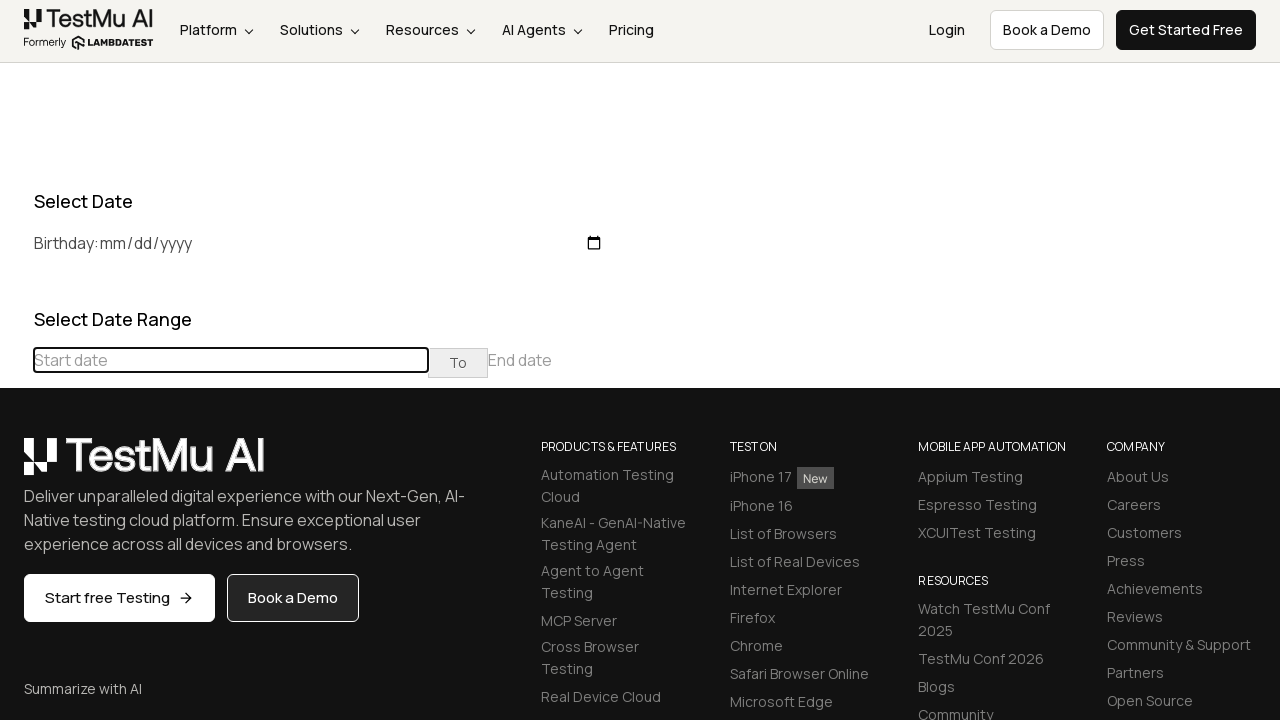

Clicked previous month button to navigate backwards at (16, 465) on (//table[@class='table-condensed']//th[@class='prev'])[1]
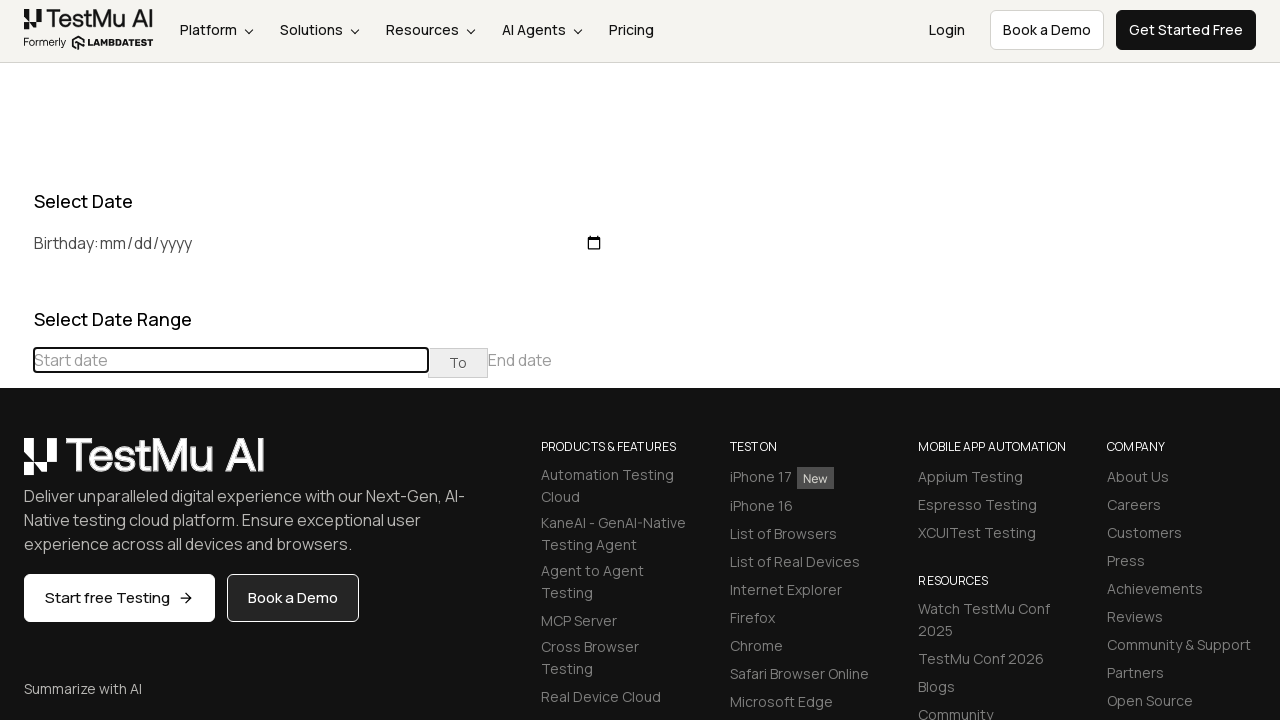

Clicked previous month button to navigate backwards at (16, 465) on (//table[@class='table-condensed']//th[@class='prev'])[1]
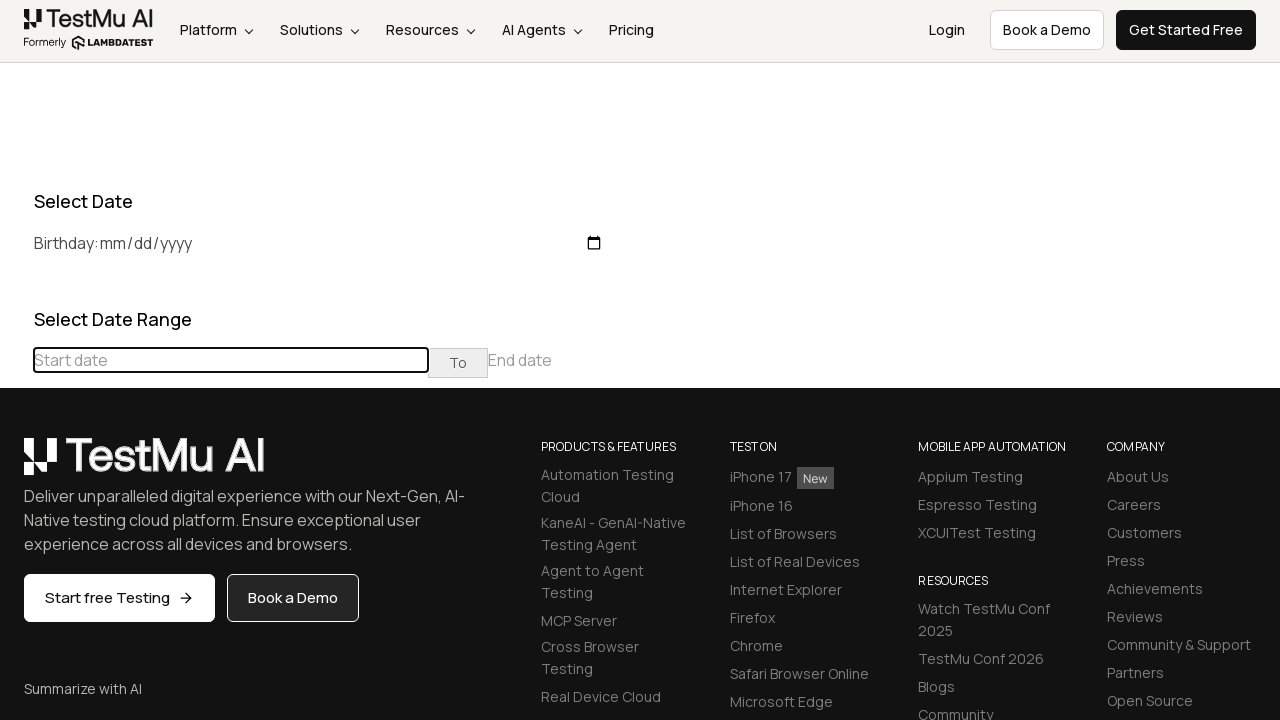

Selected day 18 from calendar for April 2024 at (154, 601) on //td[@class='day'][text()='18']
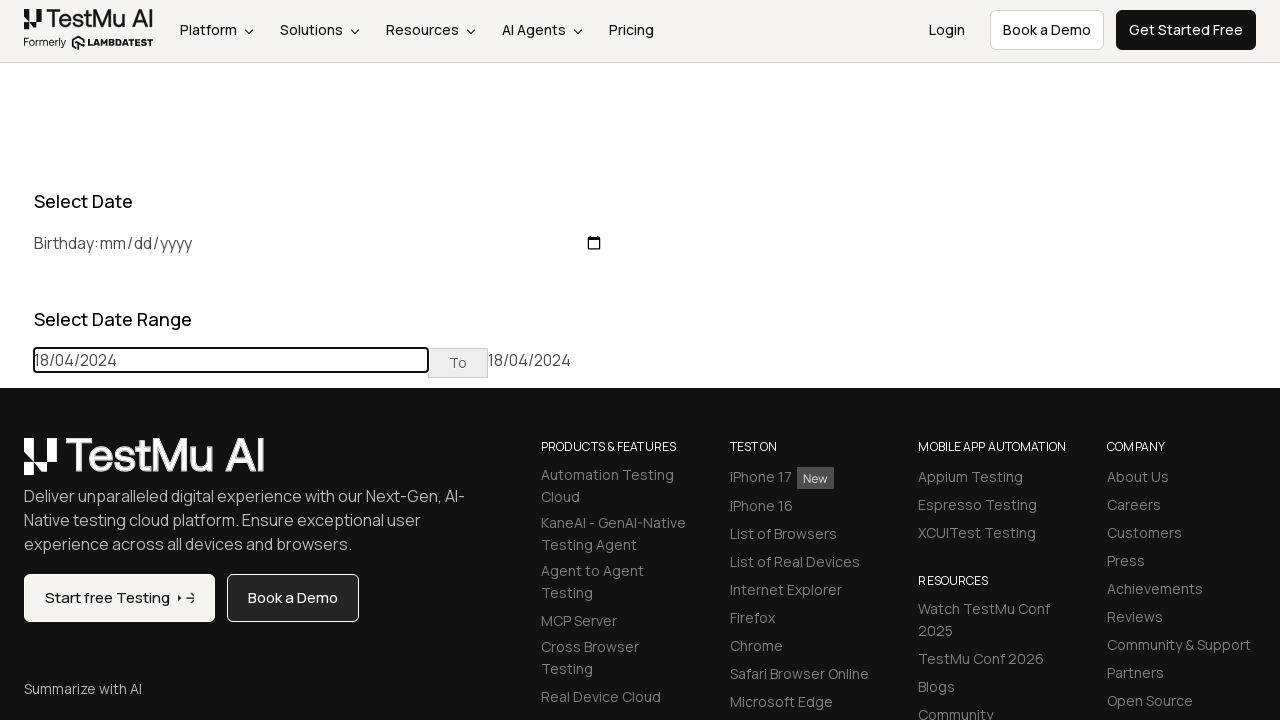

Reloaded page after selecting April 18, 2024
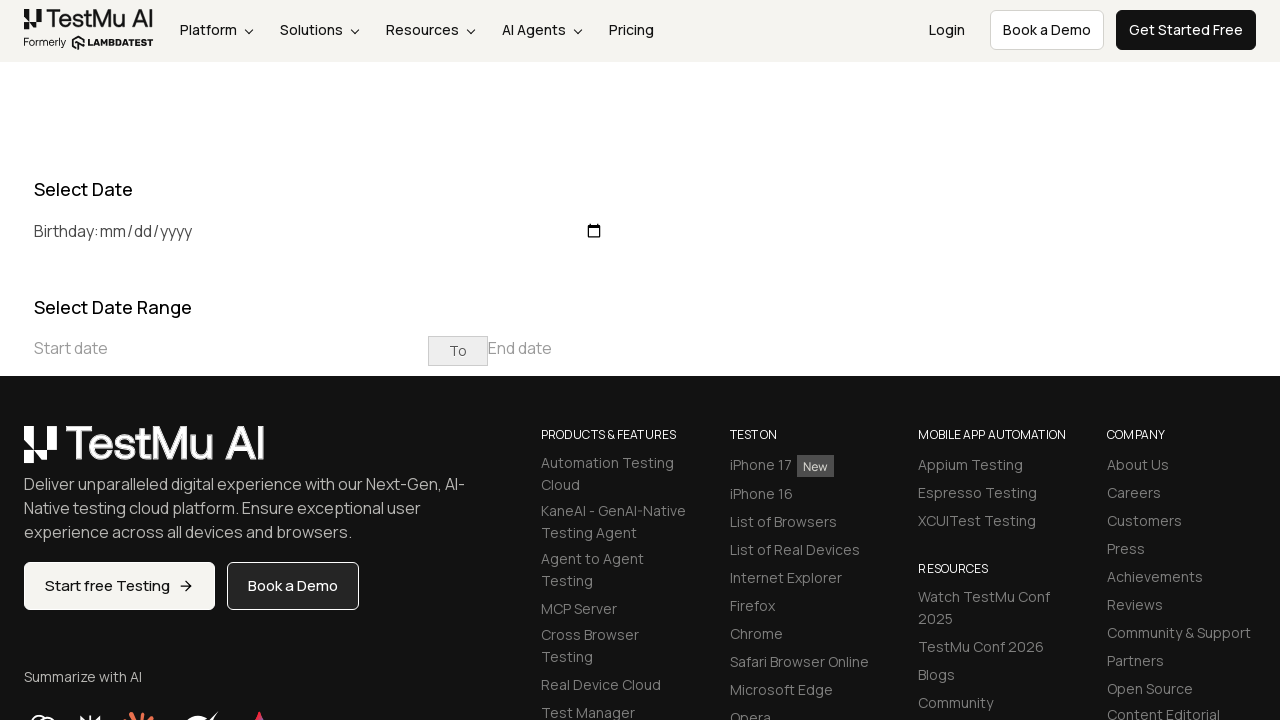

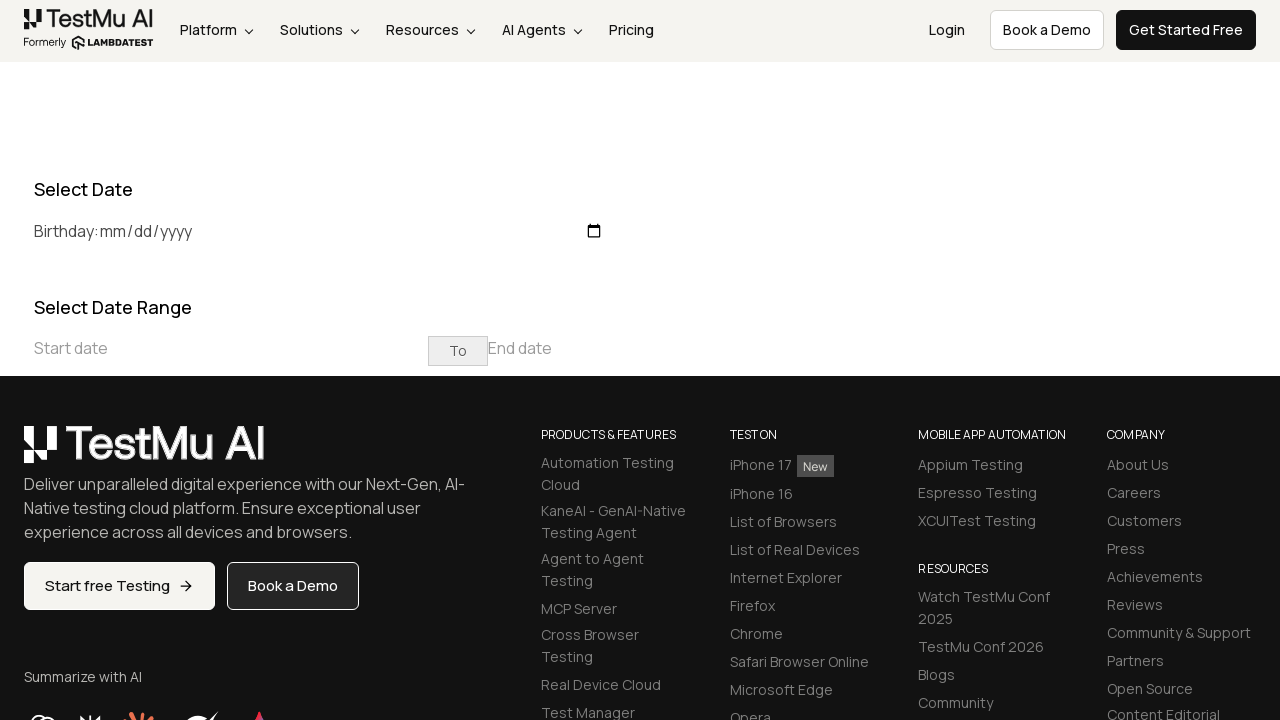